Tests filling a large form with multiple input fields by entering the same value in all input elements and submitting the form

Starting URL: http://suninjuly.github.io/huge_form.html

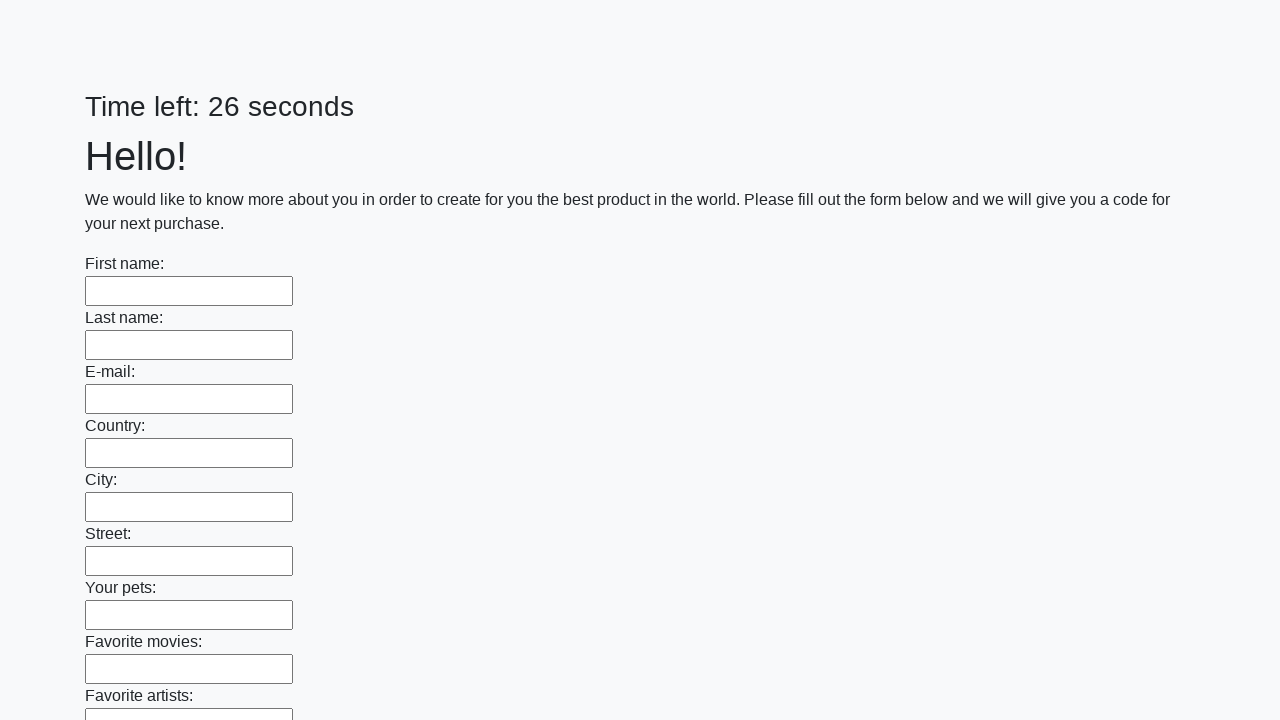

Navigated to huge form test page
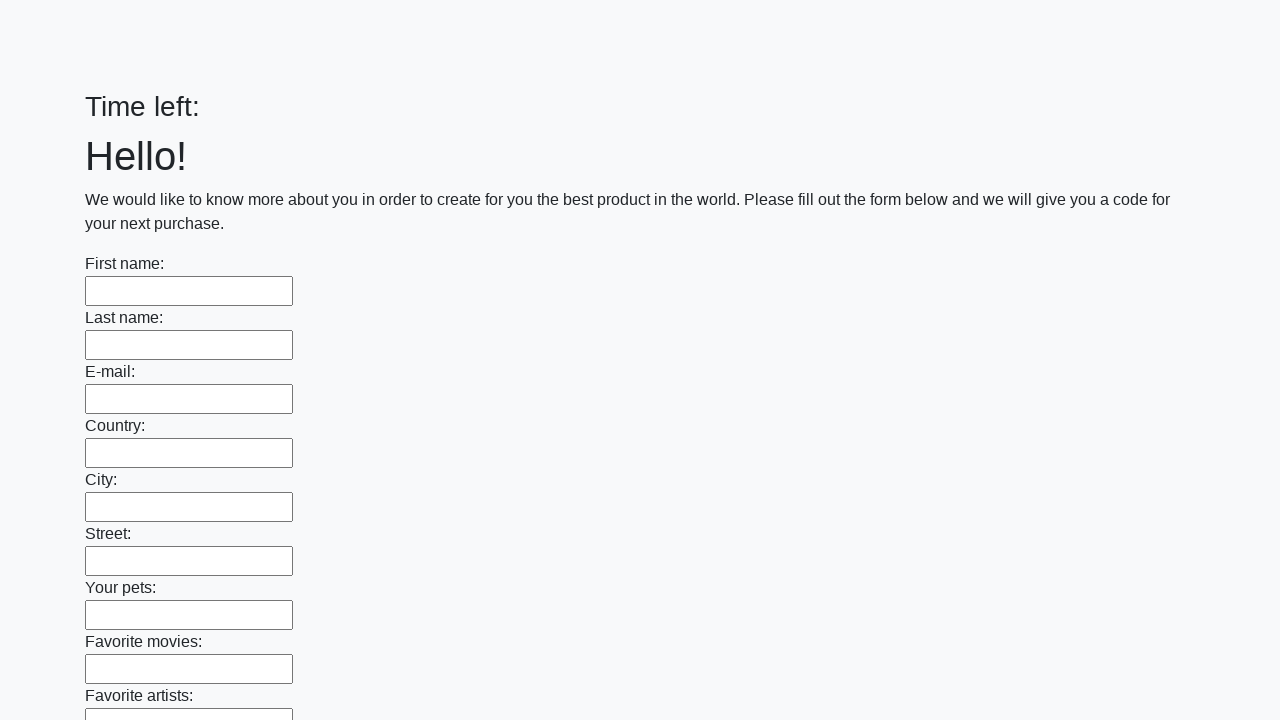

Filled input field with 'Test Answer' on input >> nth=0
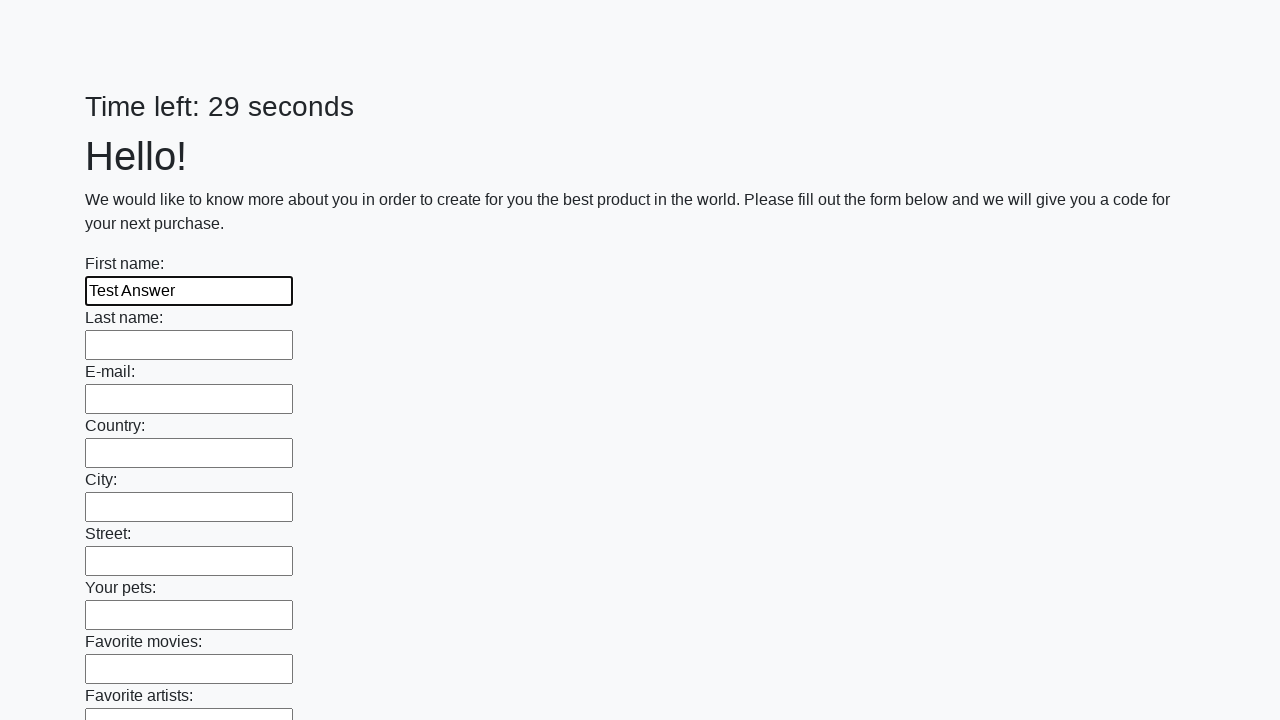

Filled input field with 'Test Answer' on input >> nth=1
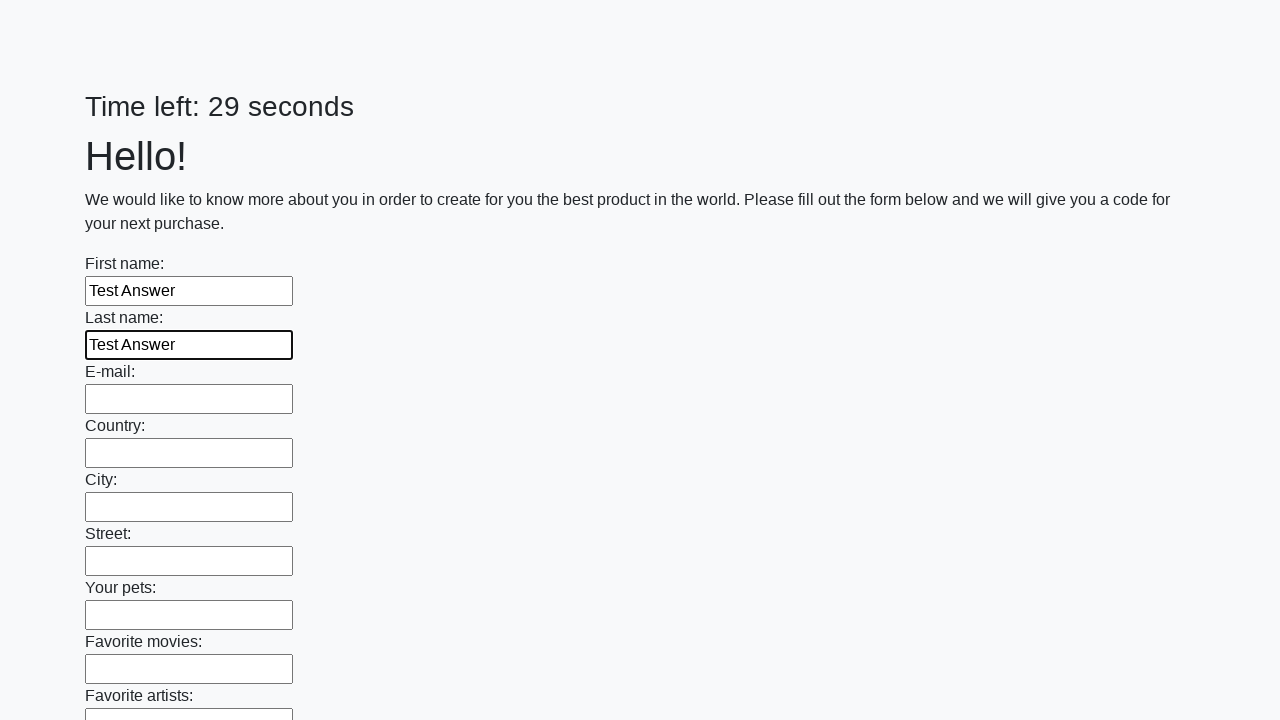

Filled input field with 'Test Answer' on input >> nth=2
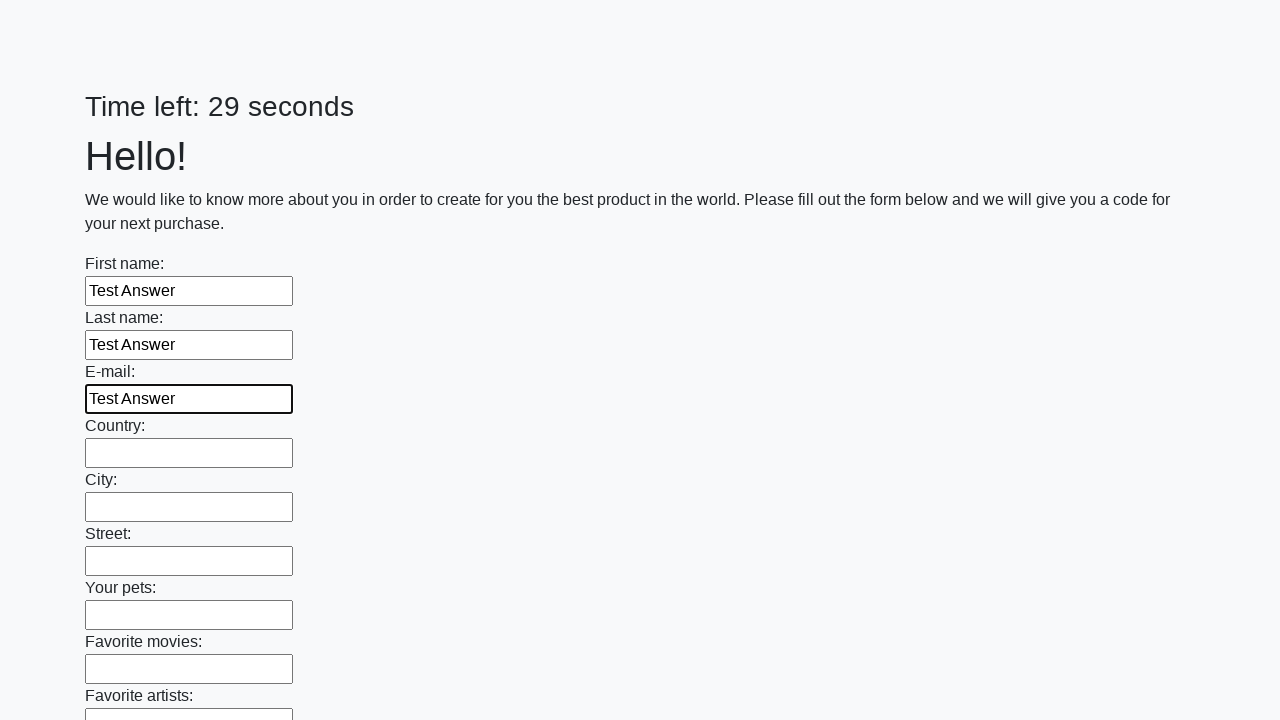

Filled input field with 'Test Answer' on input >> nth=3
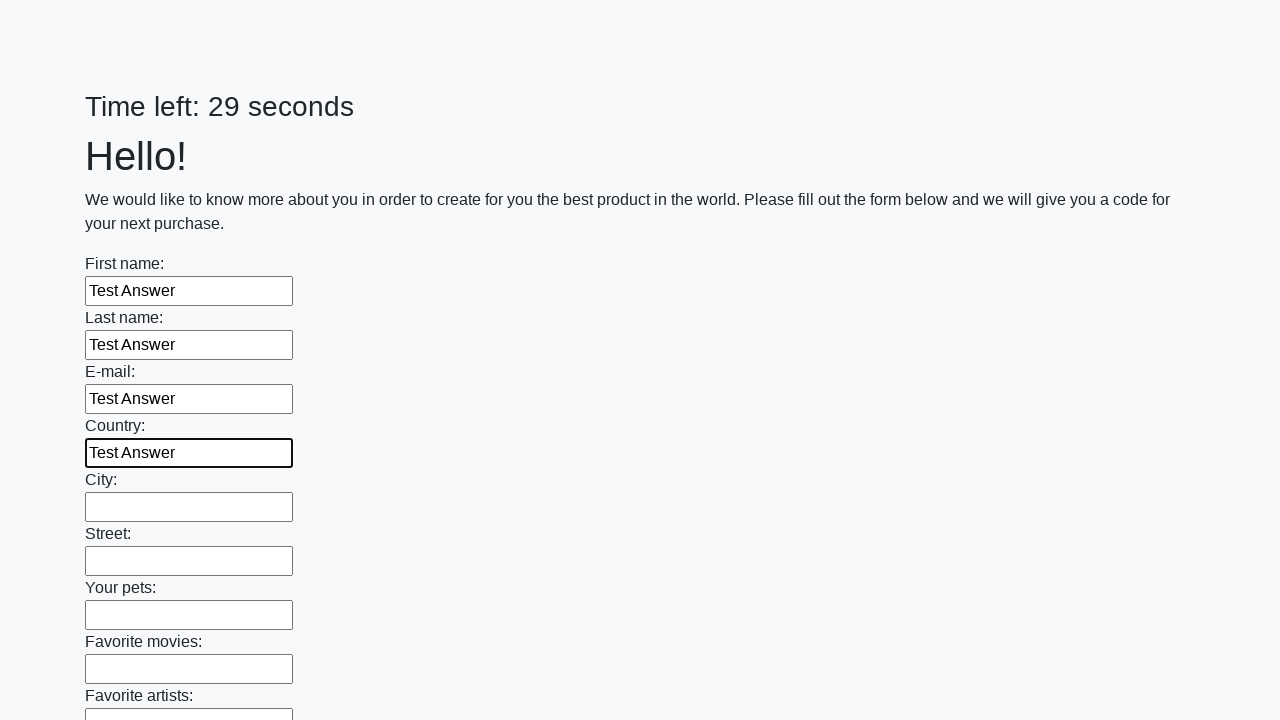

Filled input field with 'Test Answer' on input >> nth=4
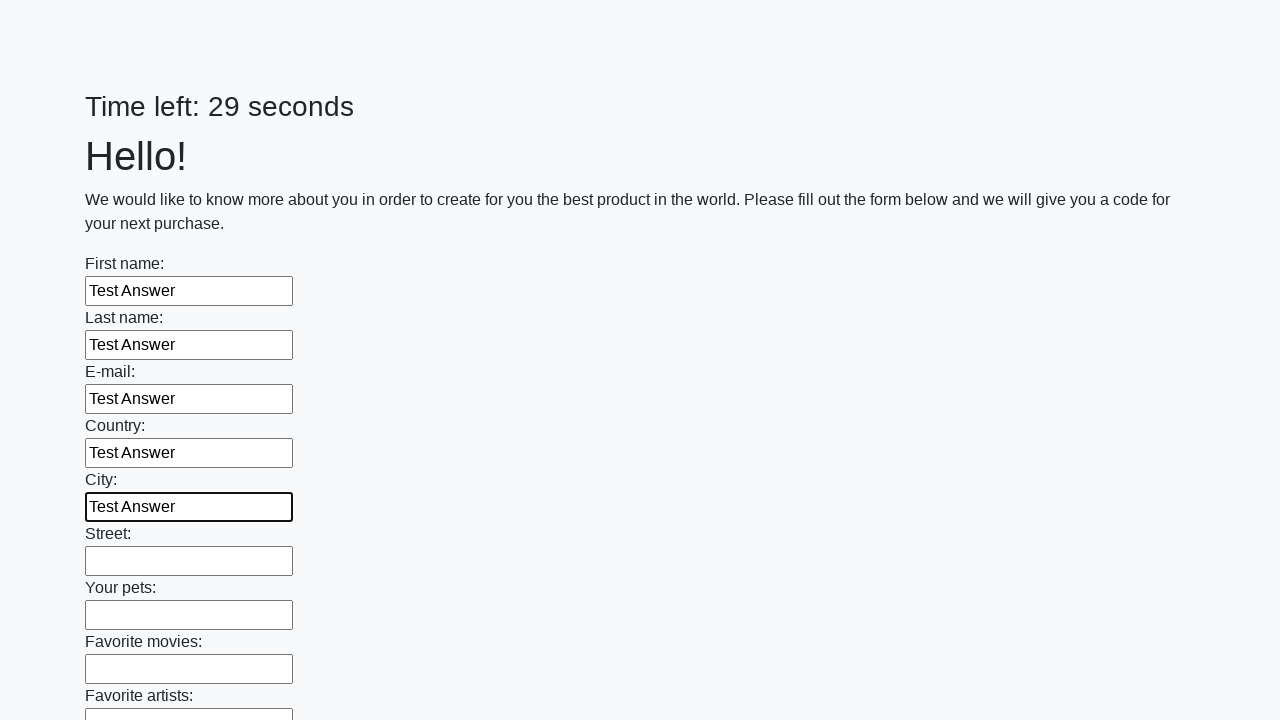

Filled input field with 'Test Answer' on input >> nth=5
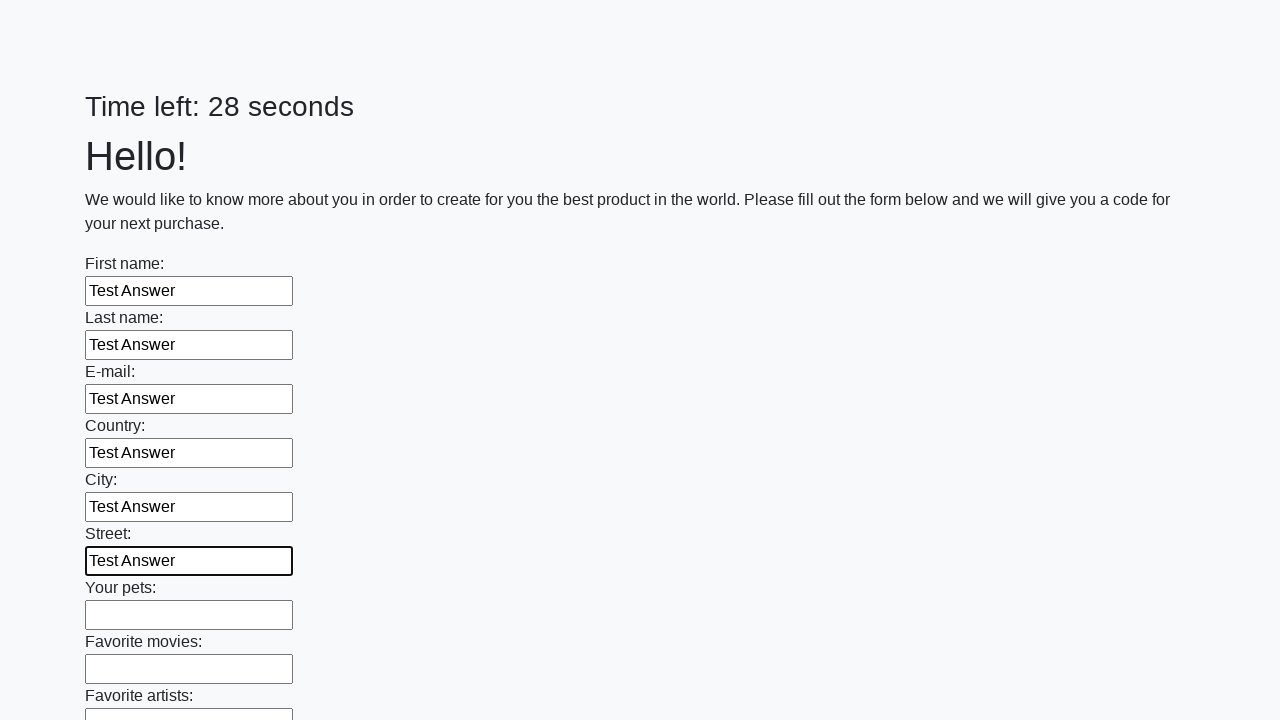

Filled input field with 'Test Answer' on input >> nth=6
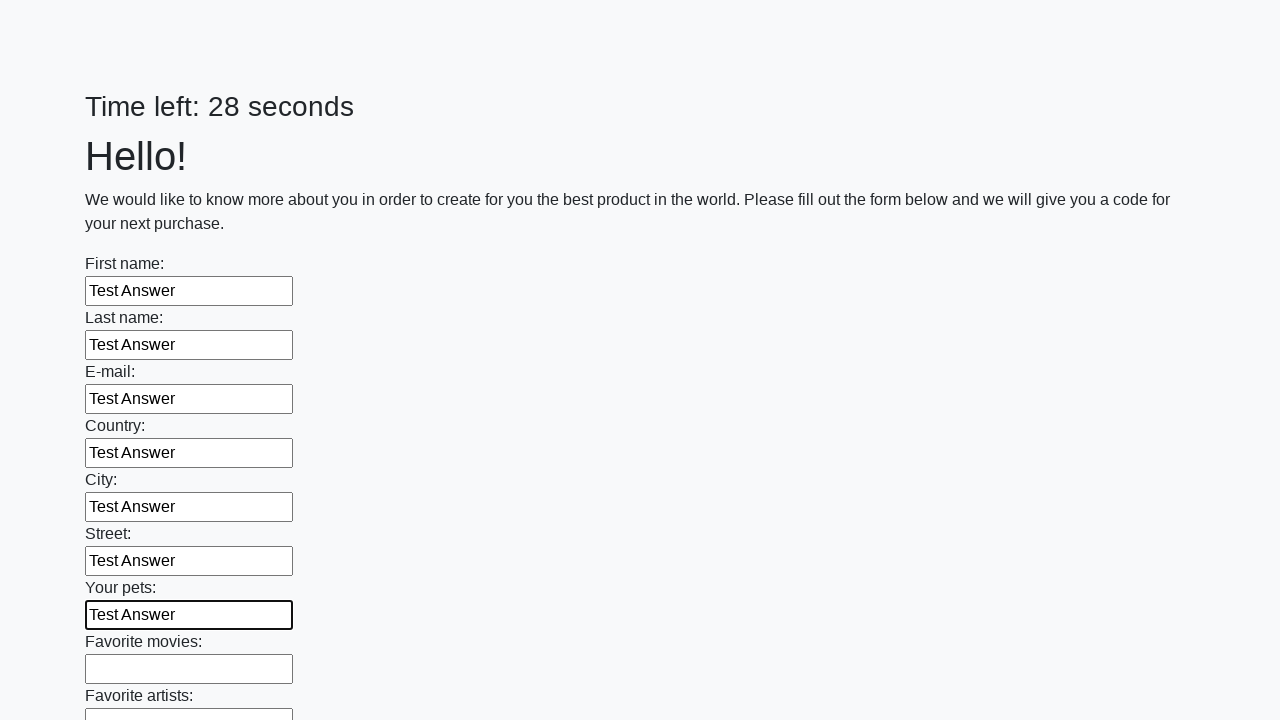

Filled input field with 'Test Answer' on input >> nth=7
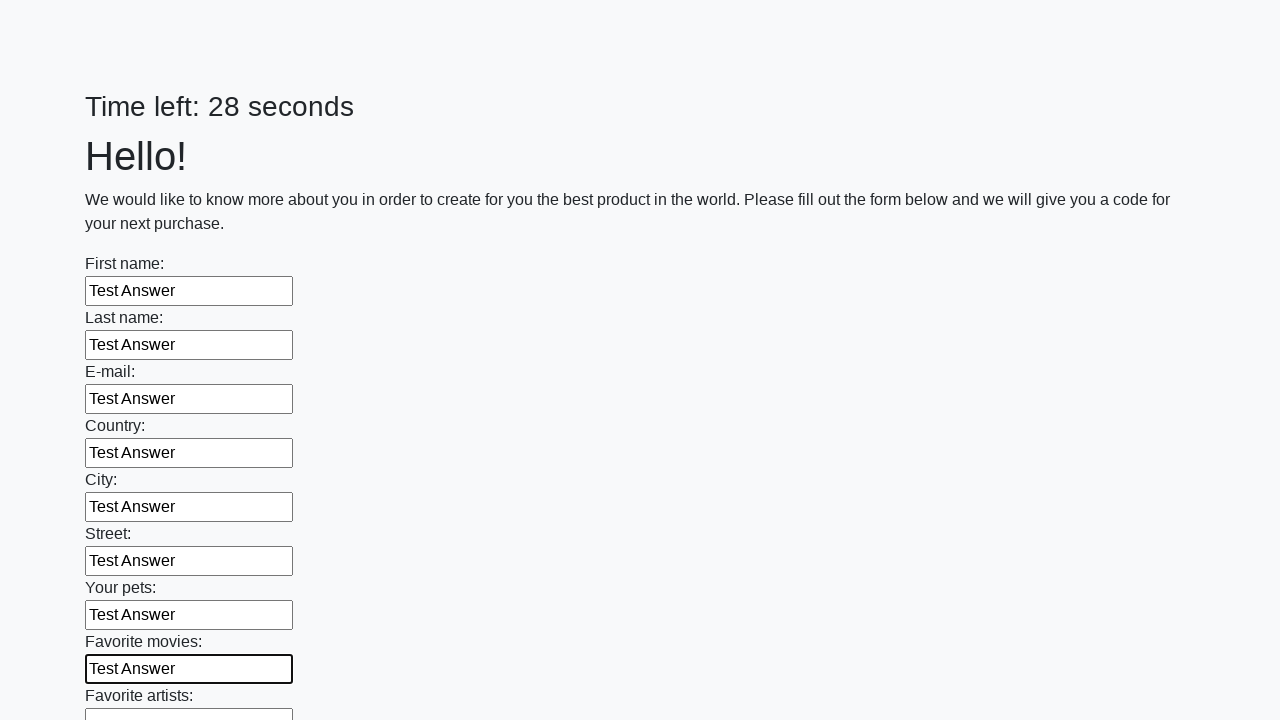

Filled input field with 'Test Answer' on input >> nth=8
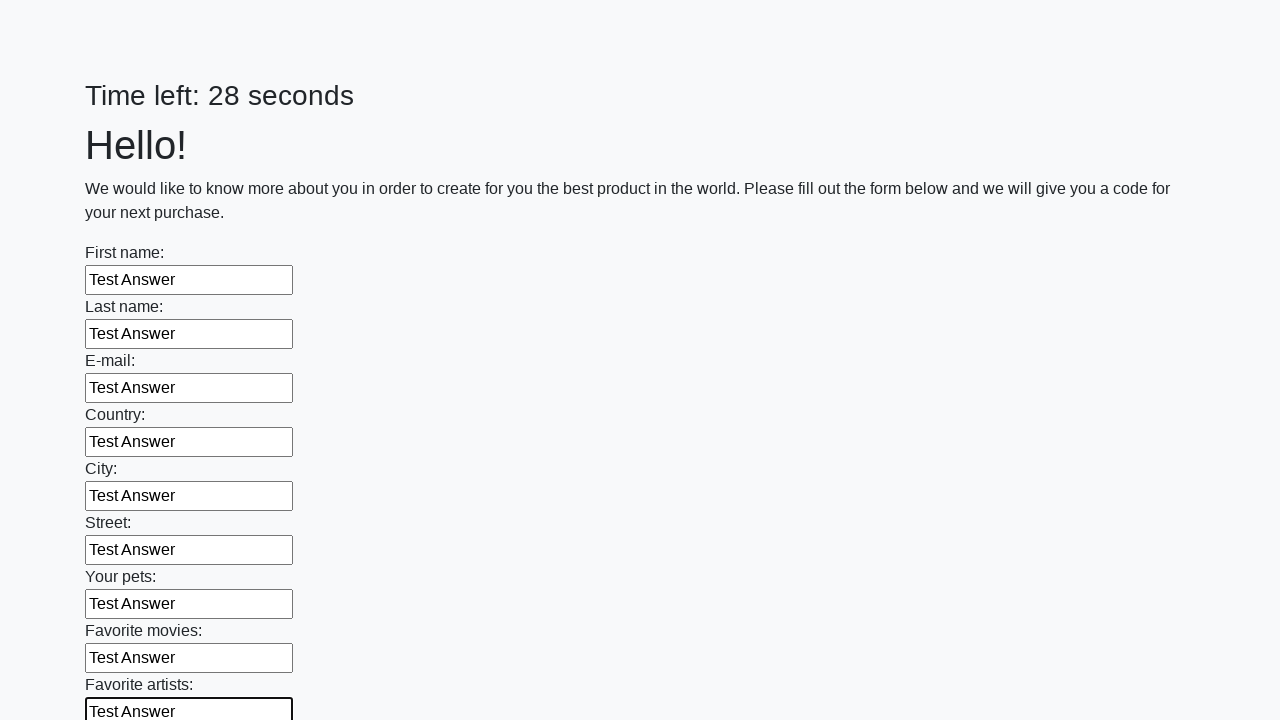

Filled input field with 'Test Answer' on input >> nth=9
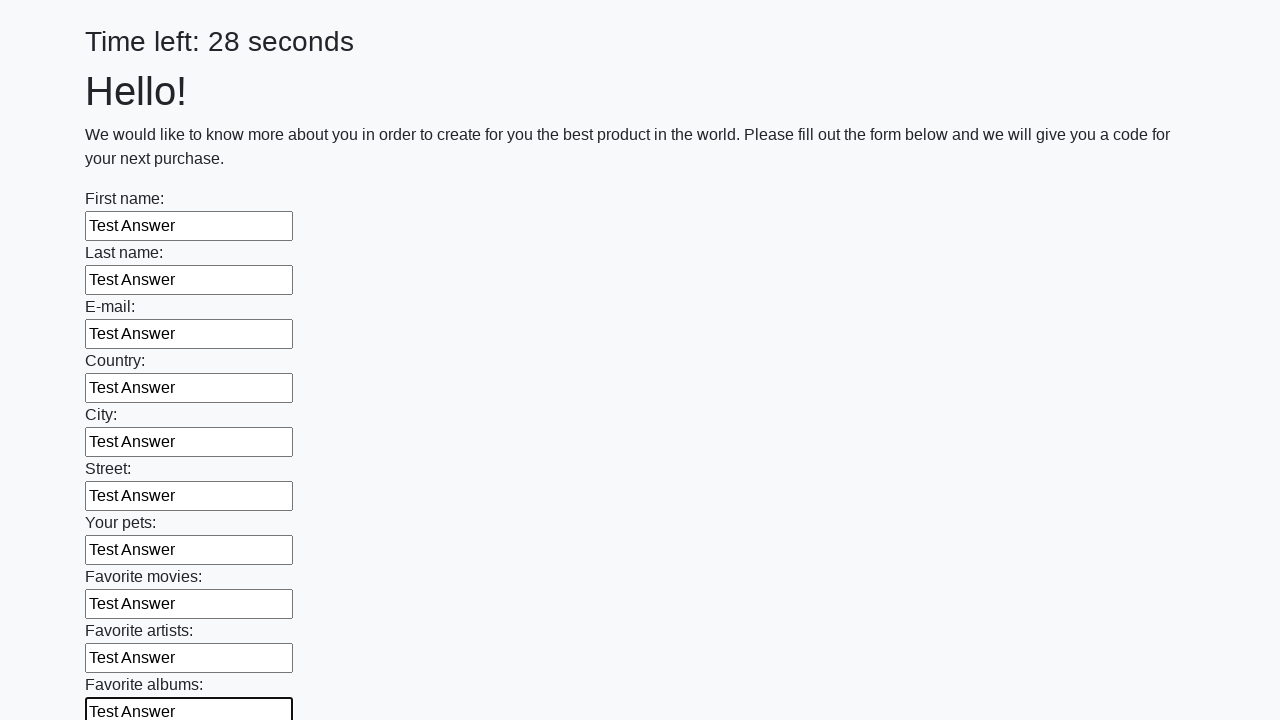

Filled input field with 'Test Answer' on input >> nth=10
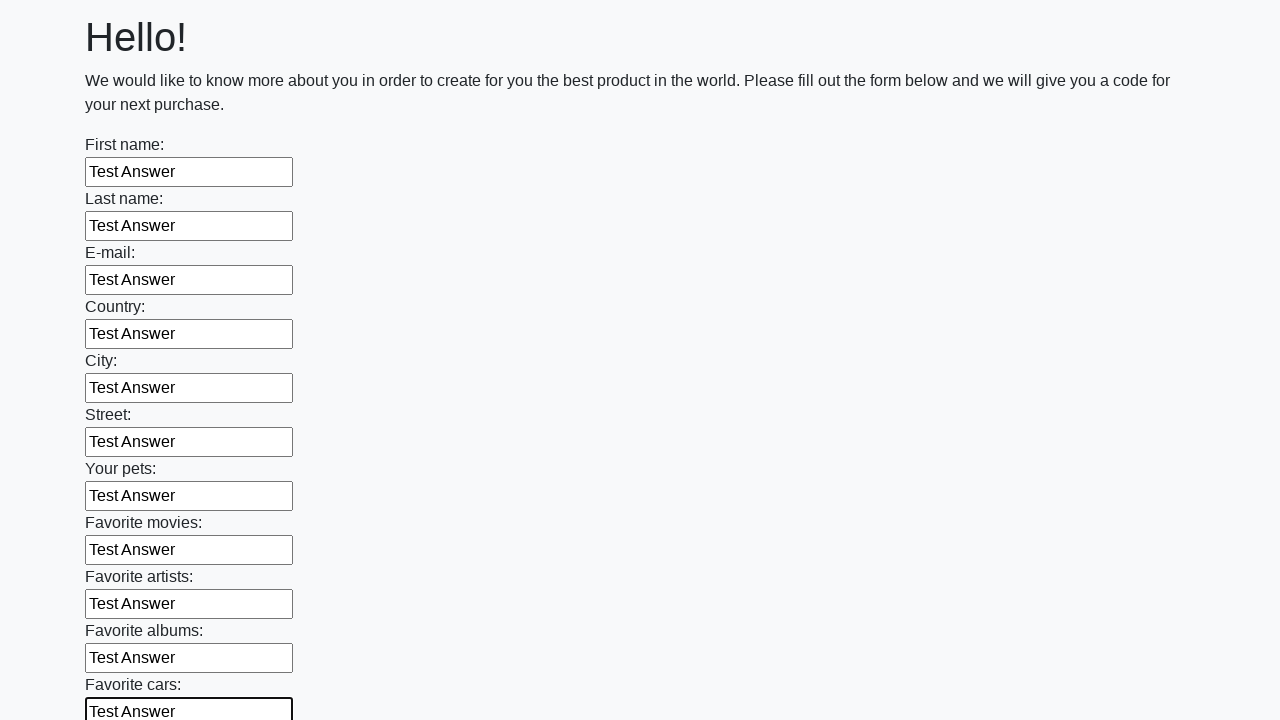

Filled input field with 'Test Answer' on input >> nth=11
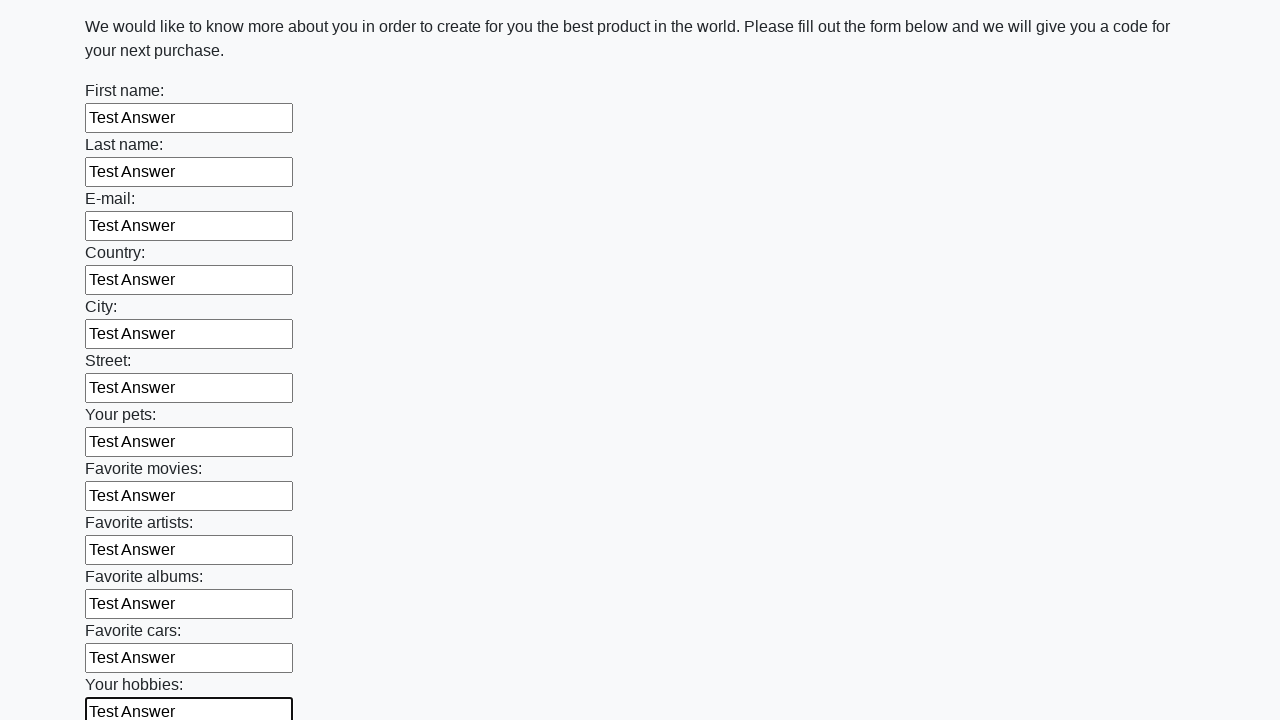

Filled input field with 'Test Answer' on input >> nth=12
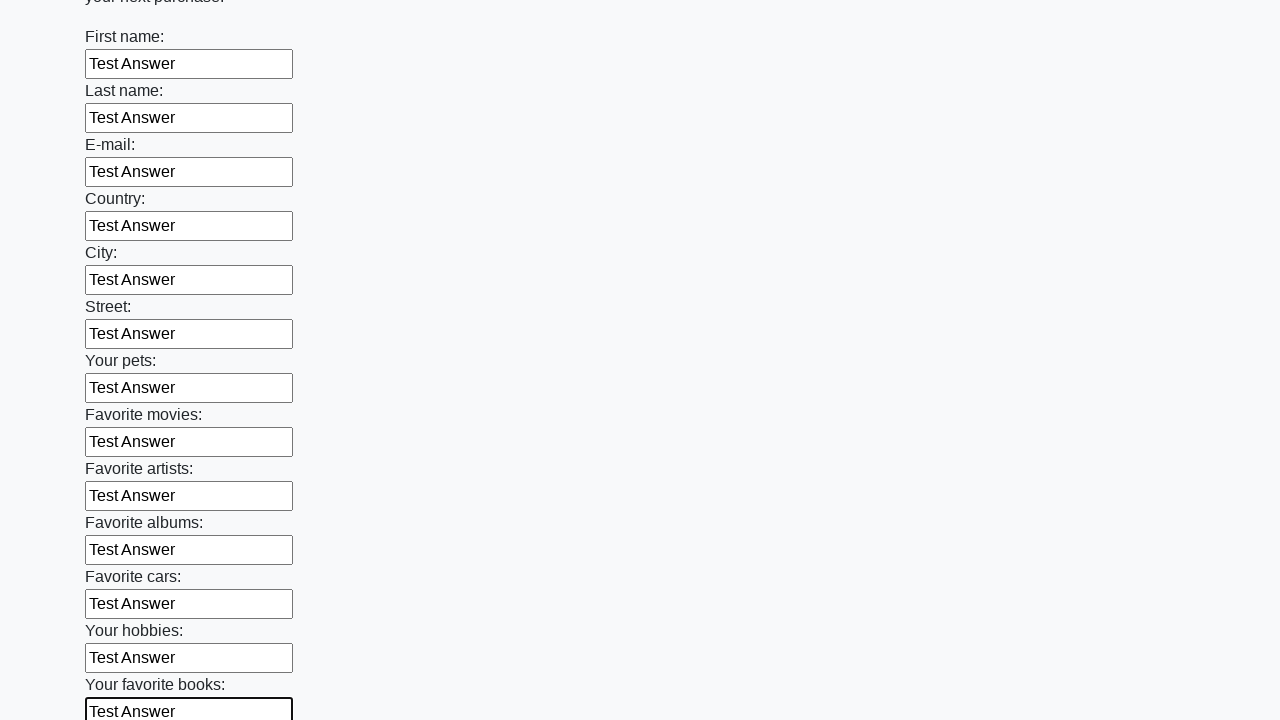

Filled input field with 'Test Answer' on input >> nth=13
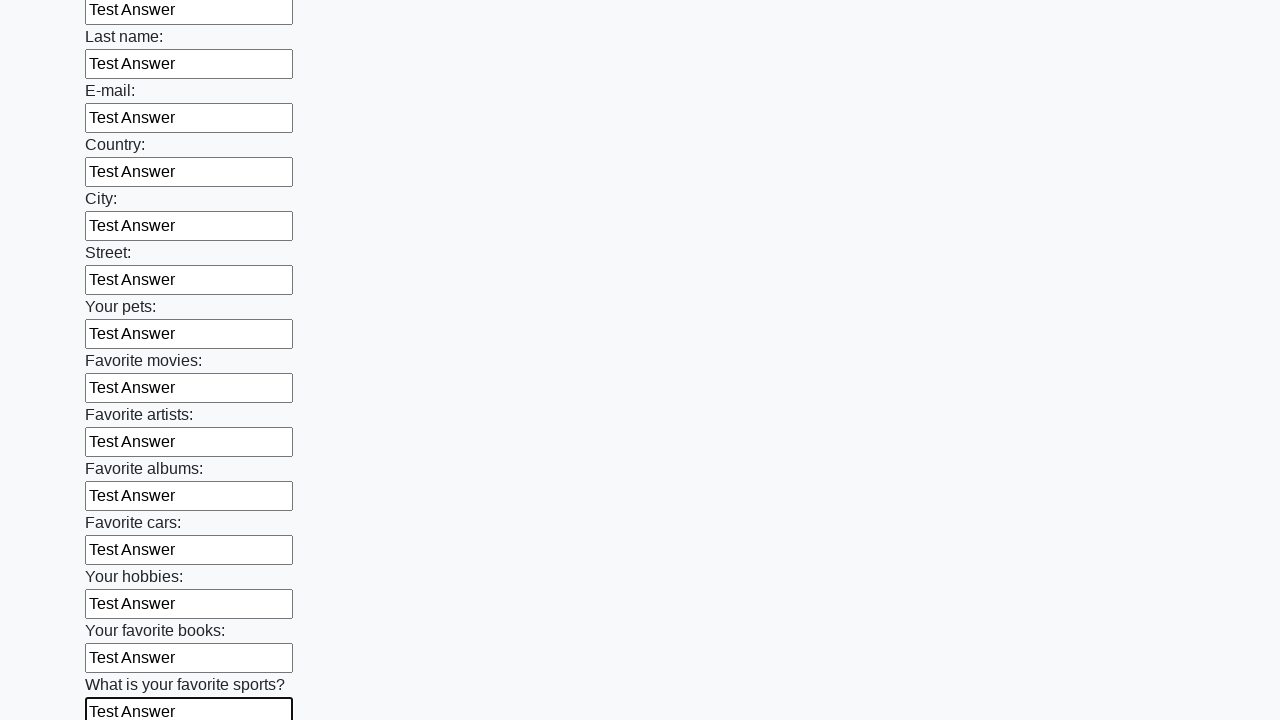

Filled input field with 'Test Answer' on input >> nth=14
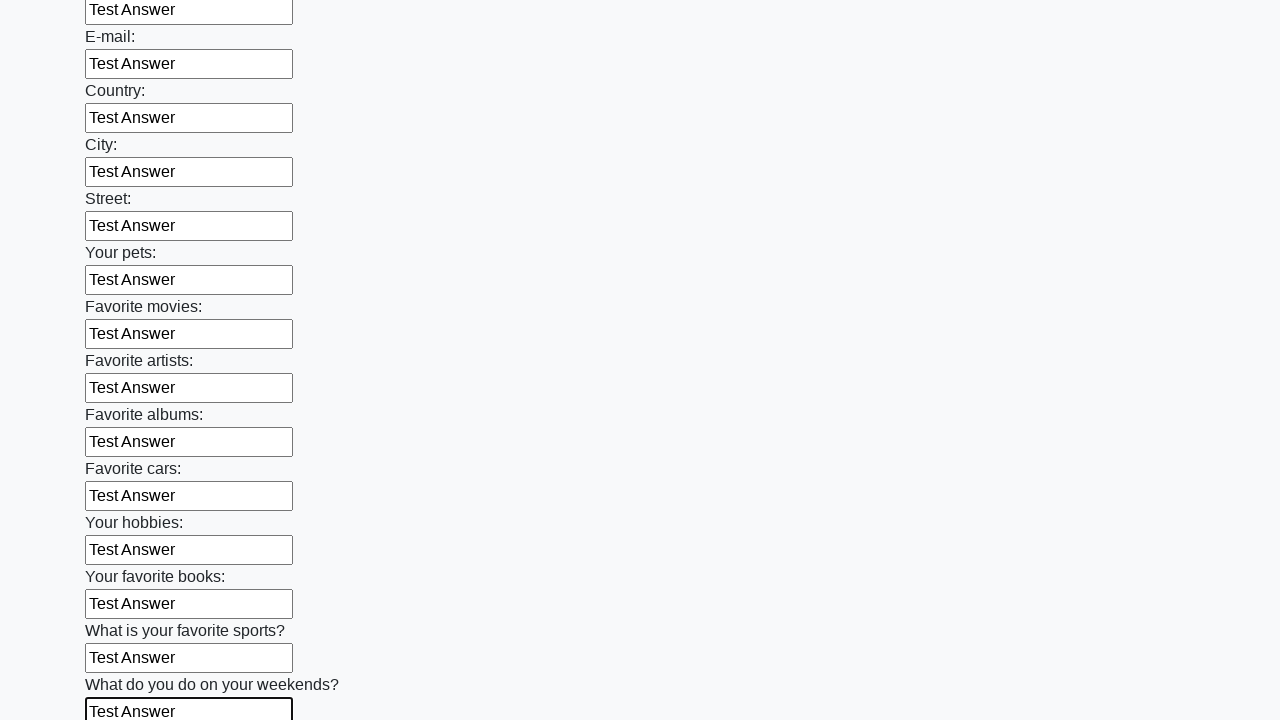

Filled input field with 'Test Answer' on input >> nth=15
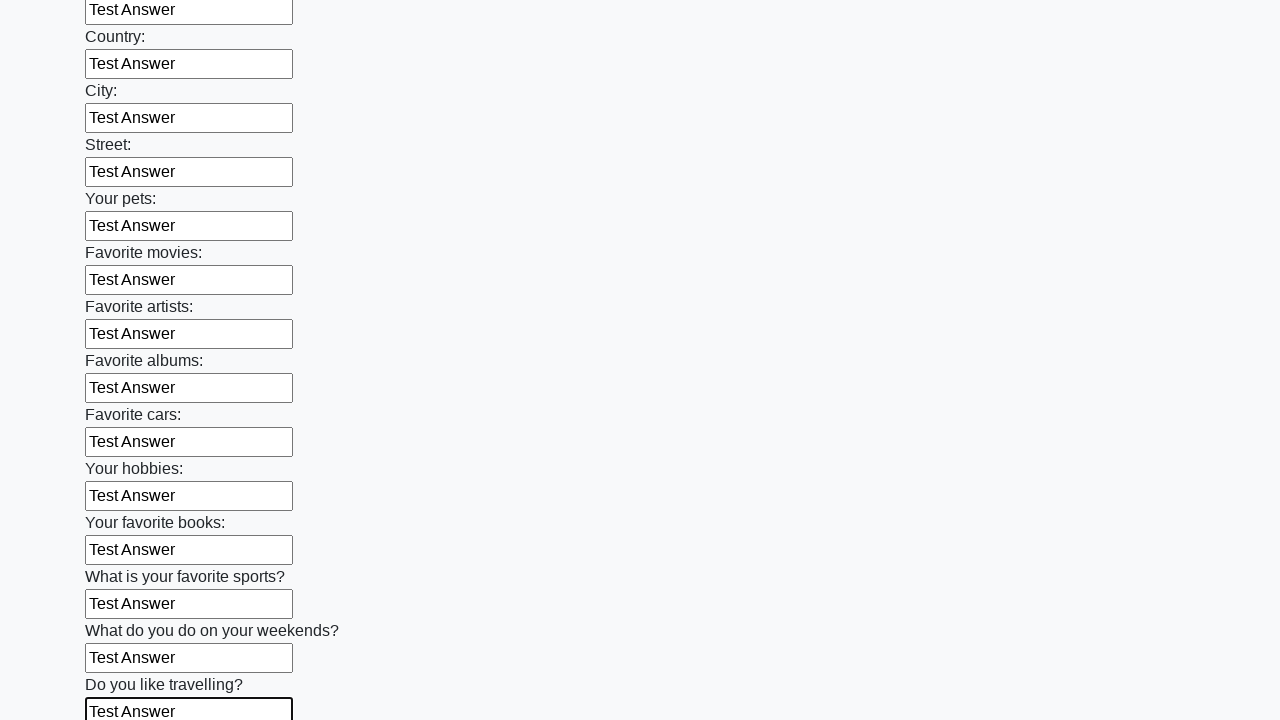

Filled input field with 'Test Answer' on input >> nth=16
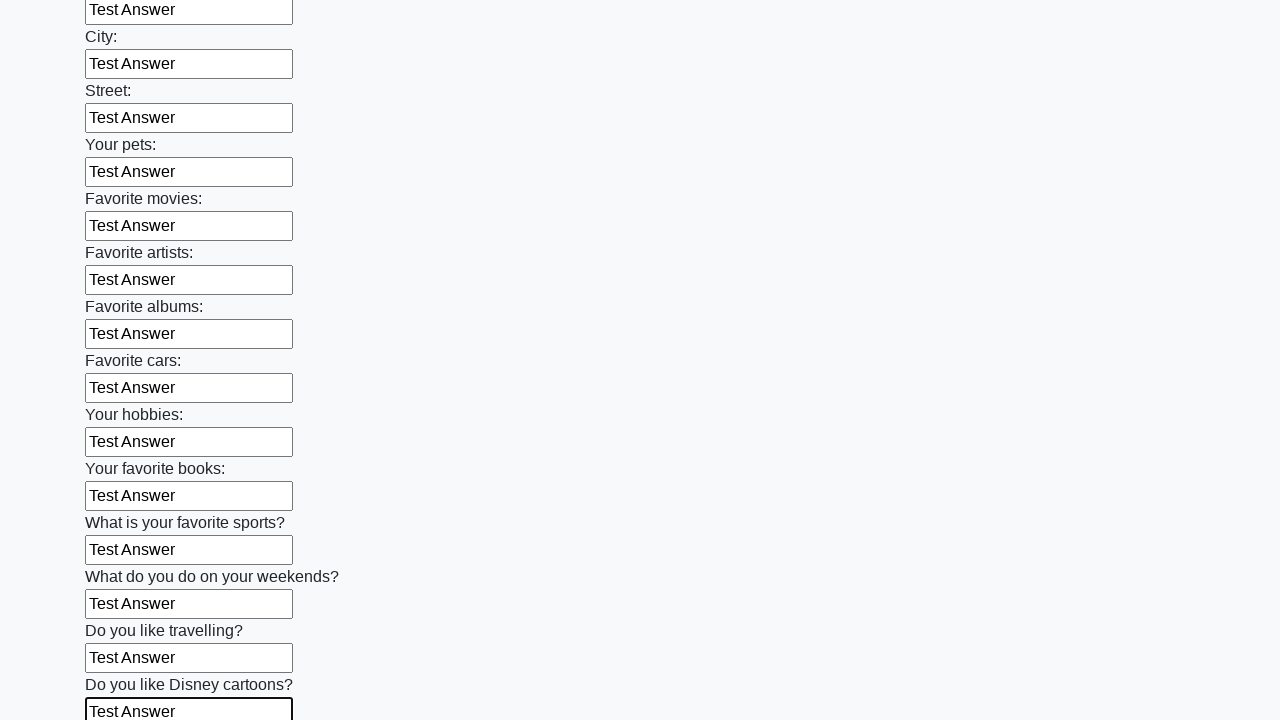

Filled input field with 'Test Answer' on input >> nth=17
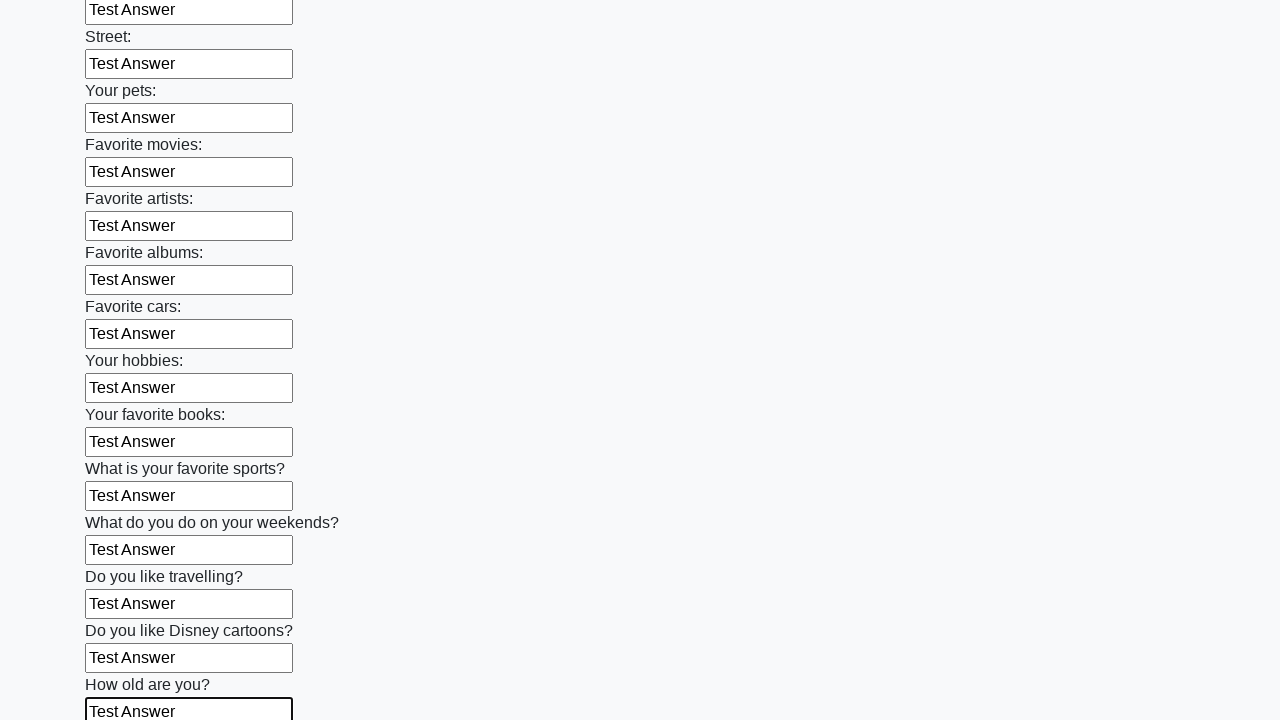

Filled input field with 'Test Answer' on input >> nth=18
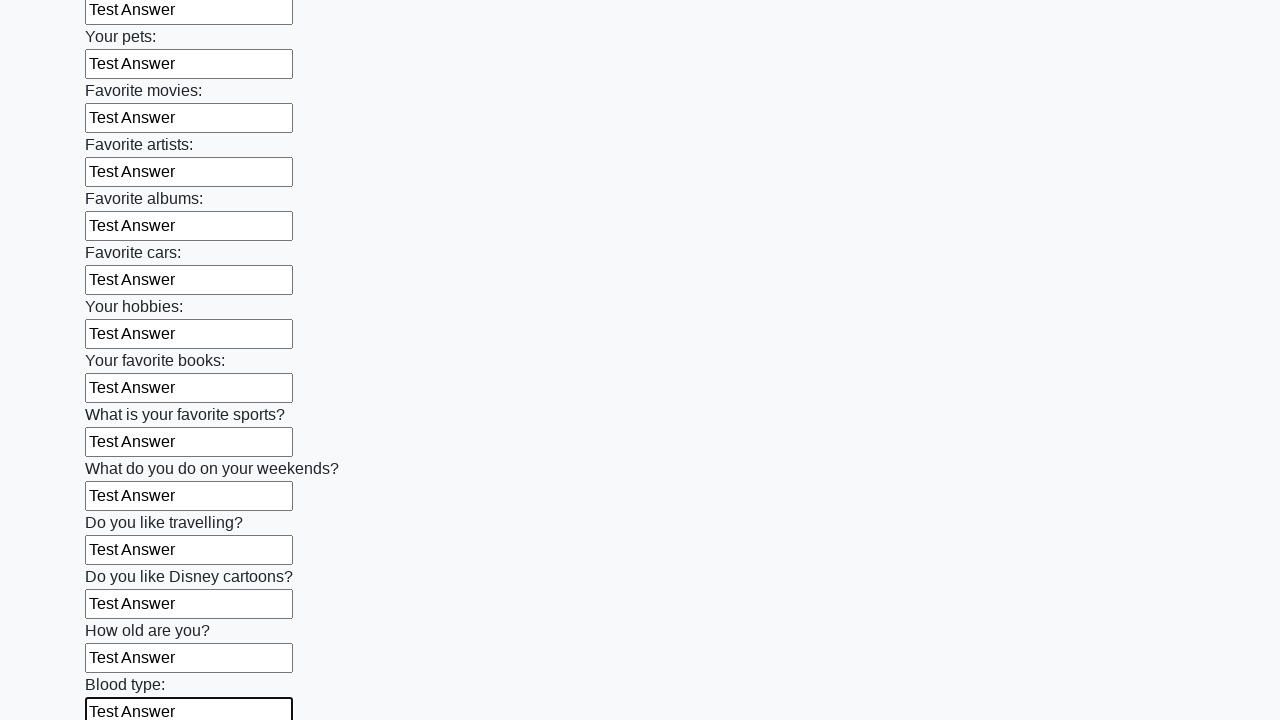

Filled input field with 'Test Answer' on input >> nth=19
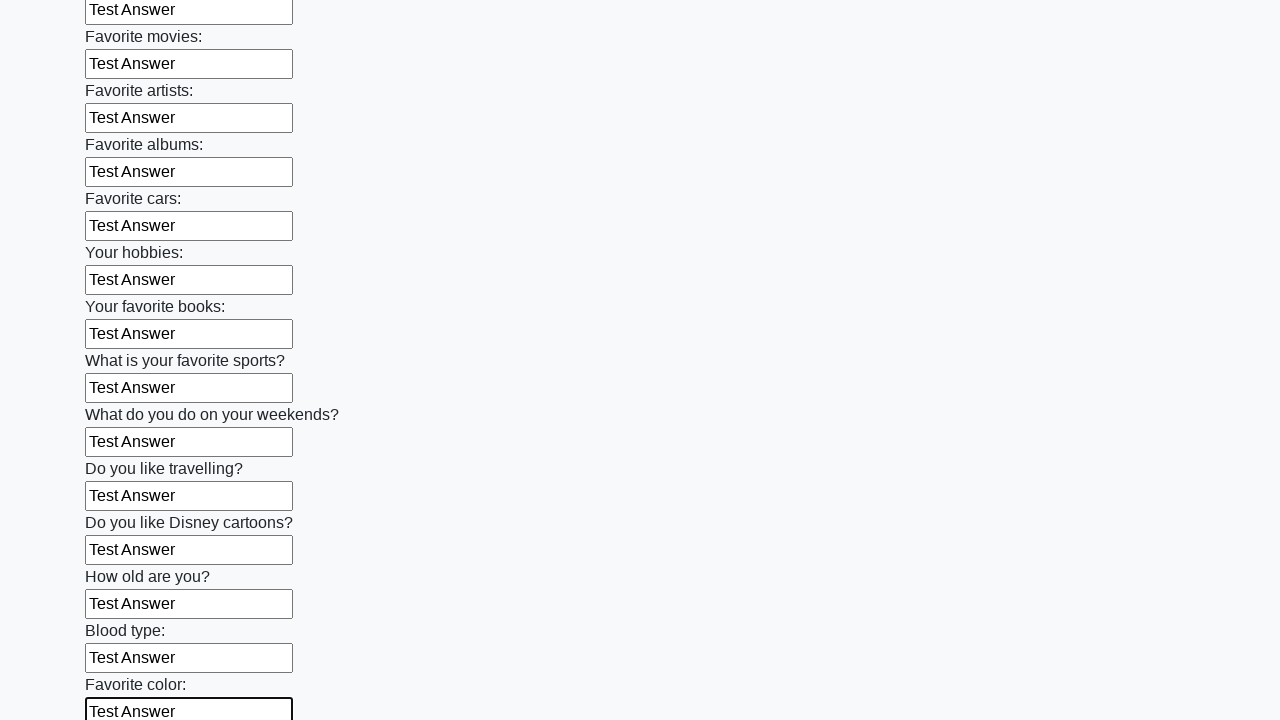

Filled input field with 'Test Answer' on input >> nth=20
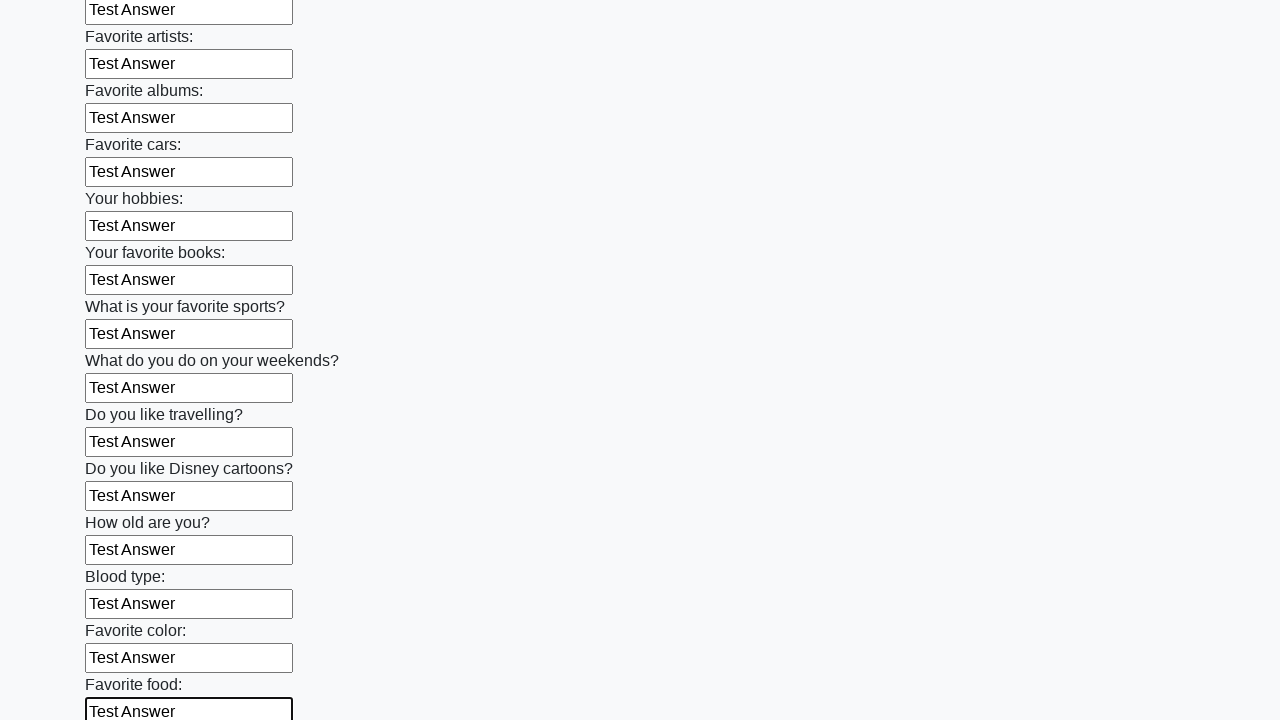

Filled input field with 'Test Answer' on input >> nth=21
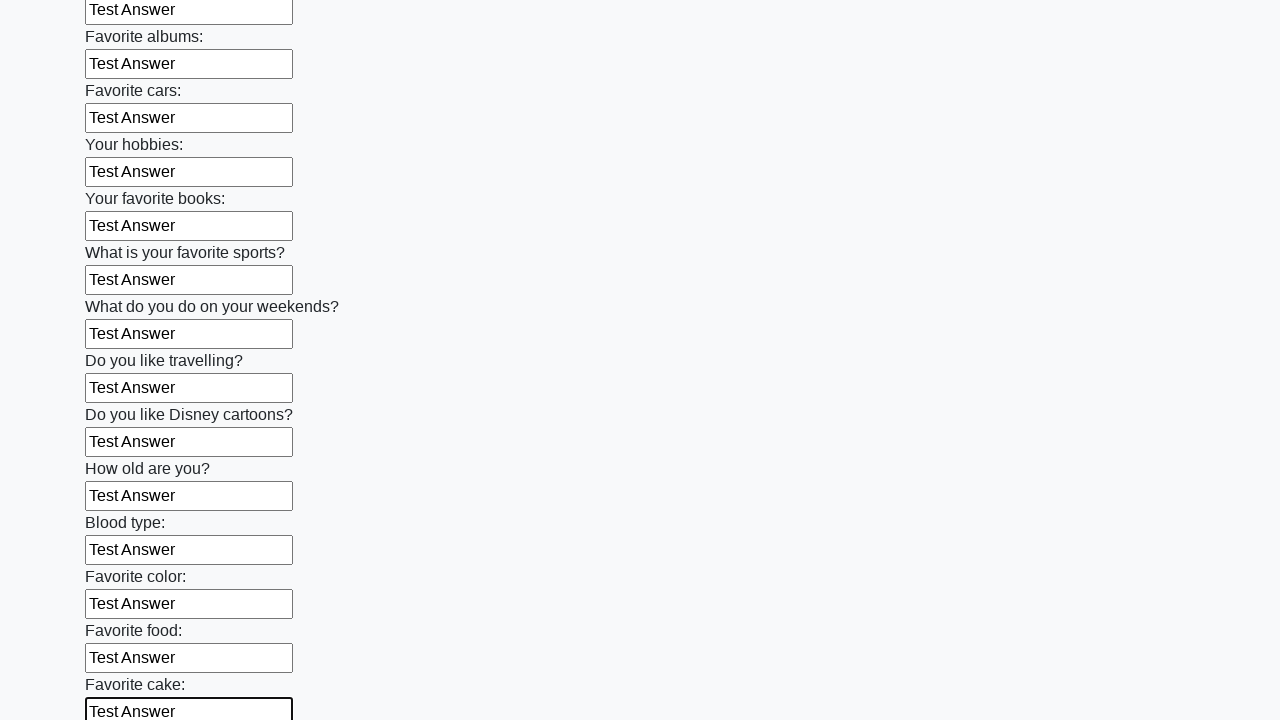

Filled input field with 'Test Answer' on input >> nth=22
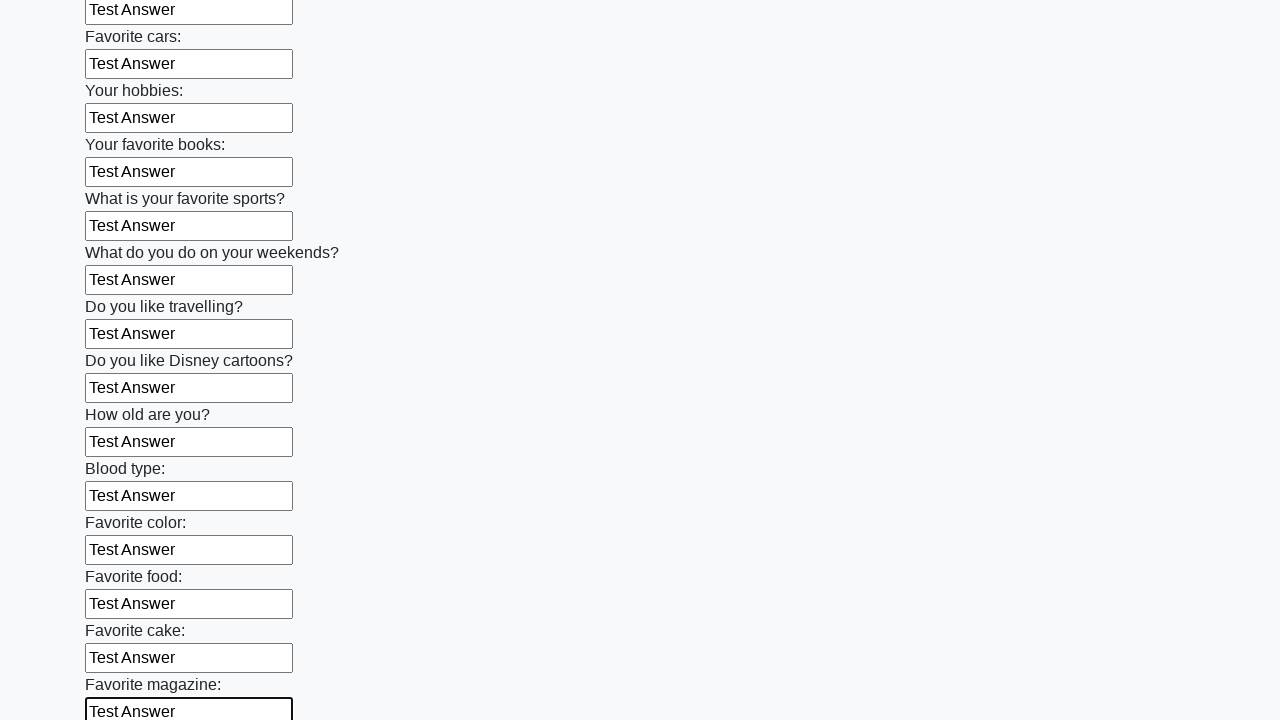

Filled input field with 'Test Answer' on input >> nth=23
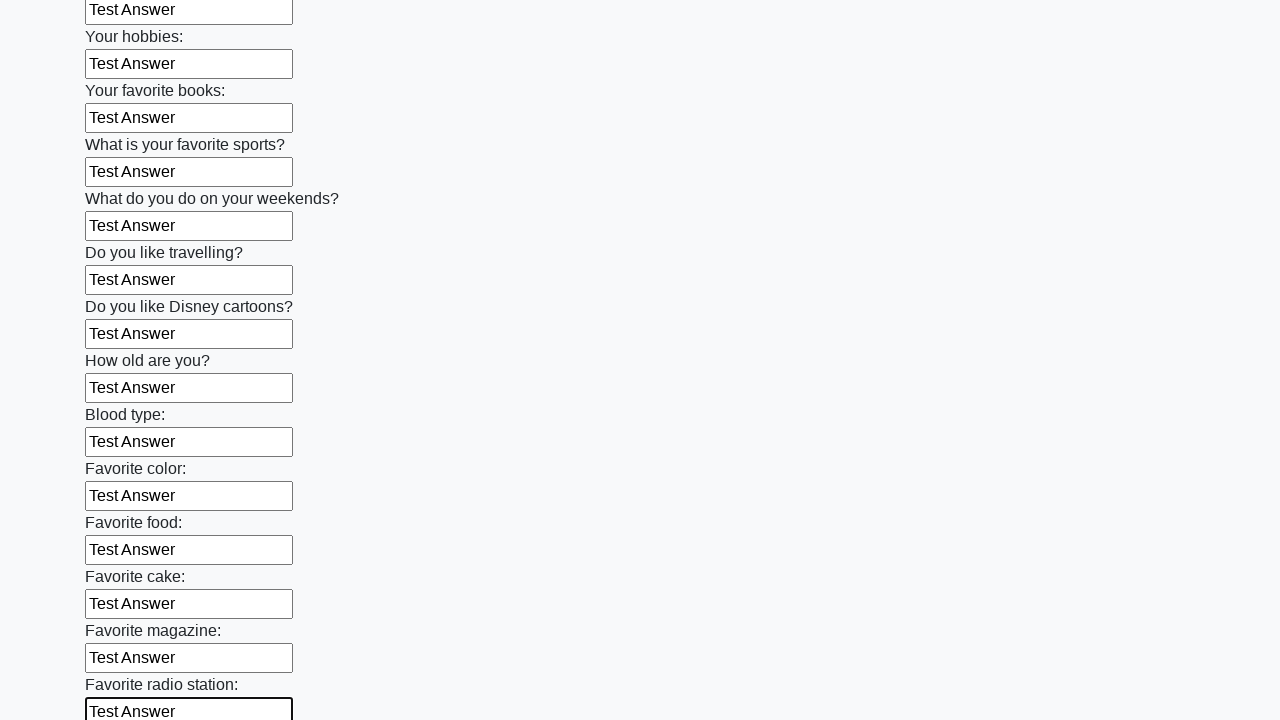

Filled input field with 'Test Answer' on input >> nth=24
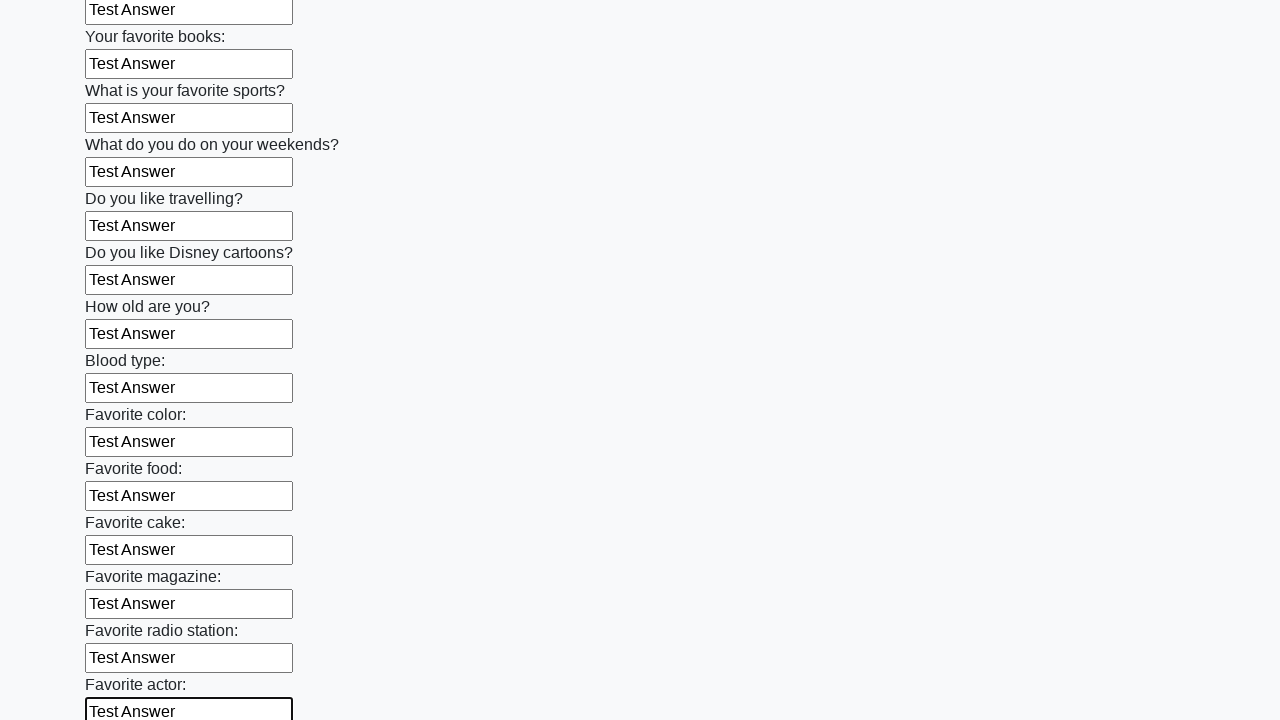

Filled input field with 'Test Answer' on input >> nth=25
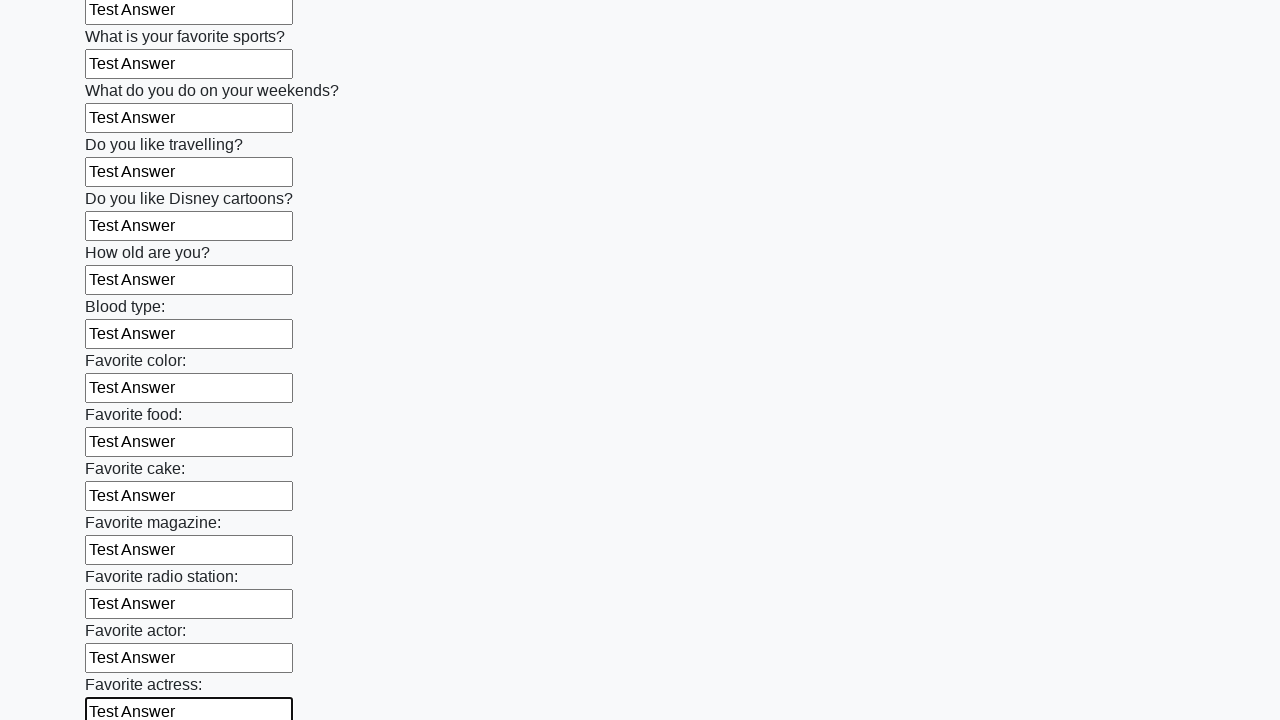

Filled input field with 'Test Answer' on input >> nth=26
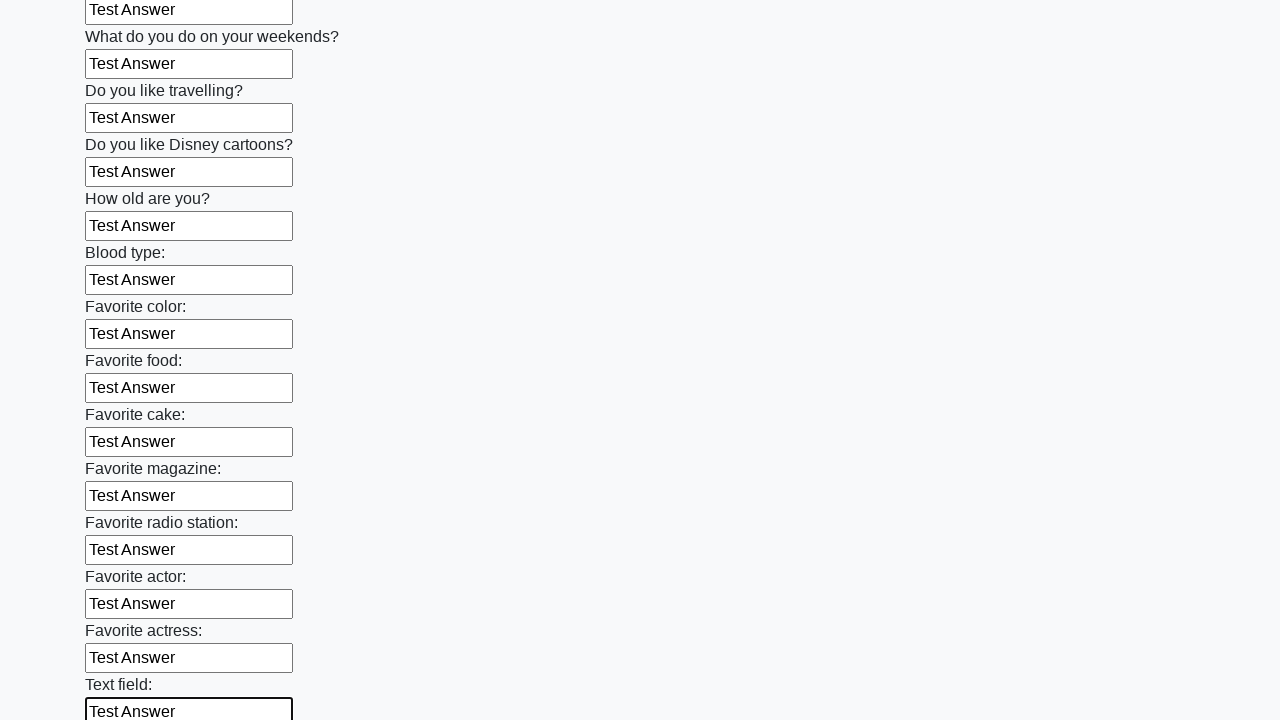

Filled input field with 'Test Answer' on input >> nth=27
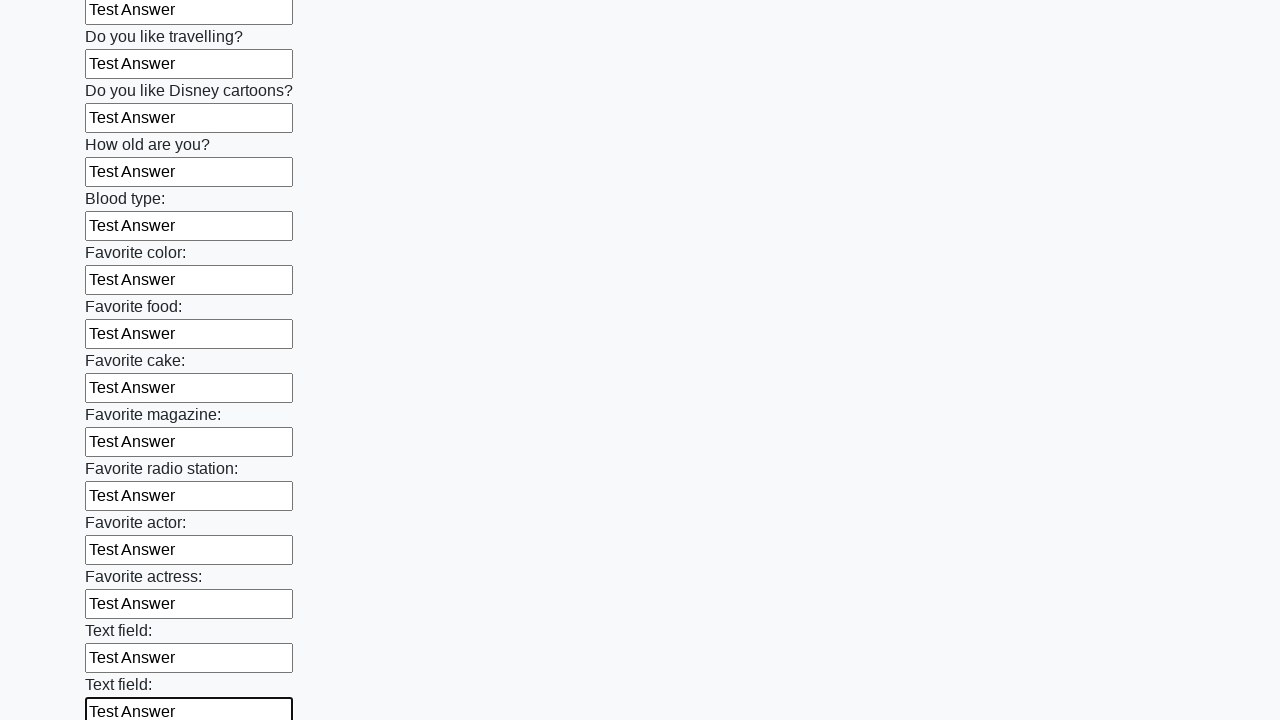

Filled input field with 'Test Answer' on input >> nth=28
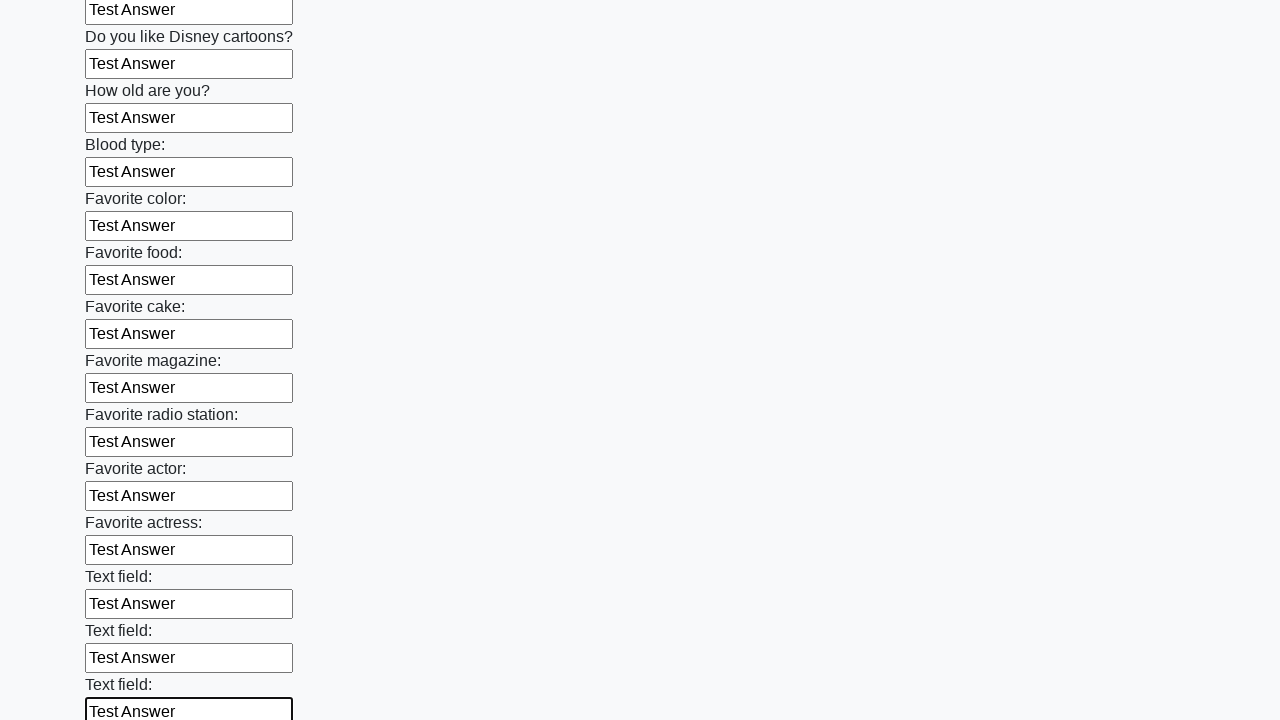

Filled input field with 'Test Answer' on input >> nth=29
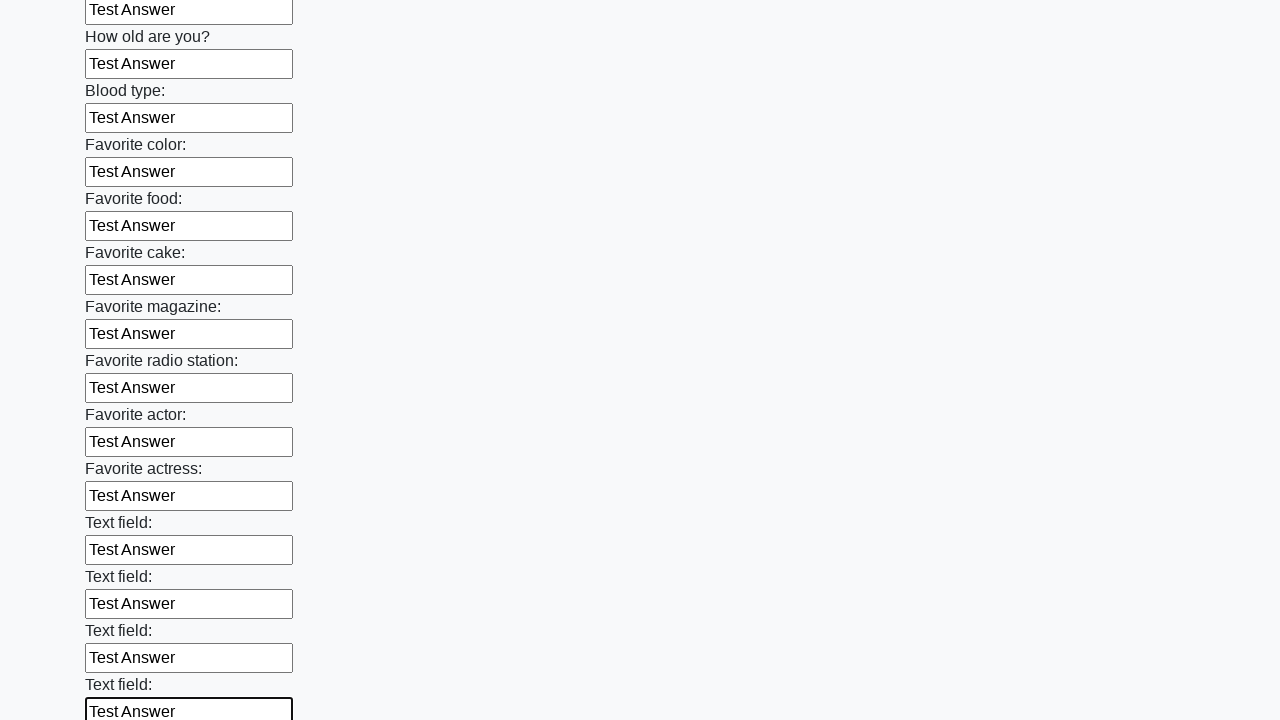

Filled input field with 'Test Answer' on input >> nth=30
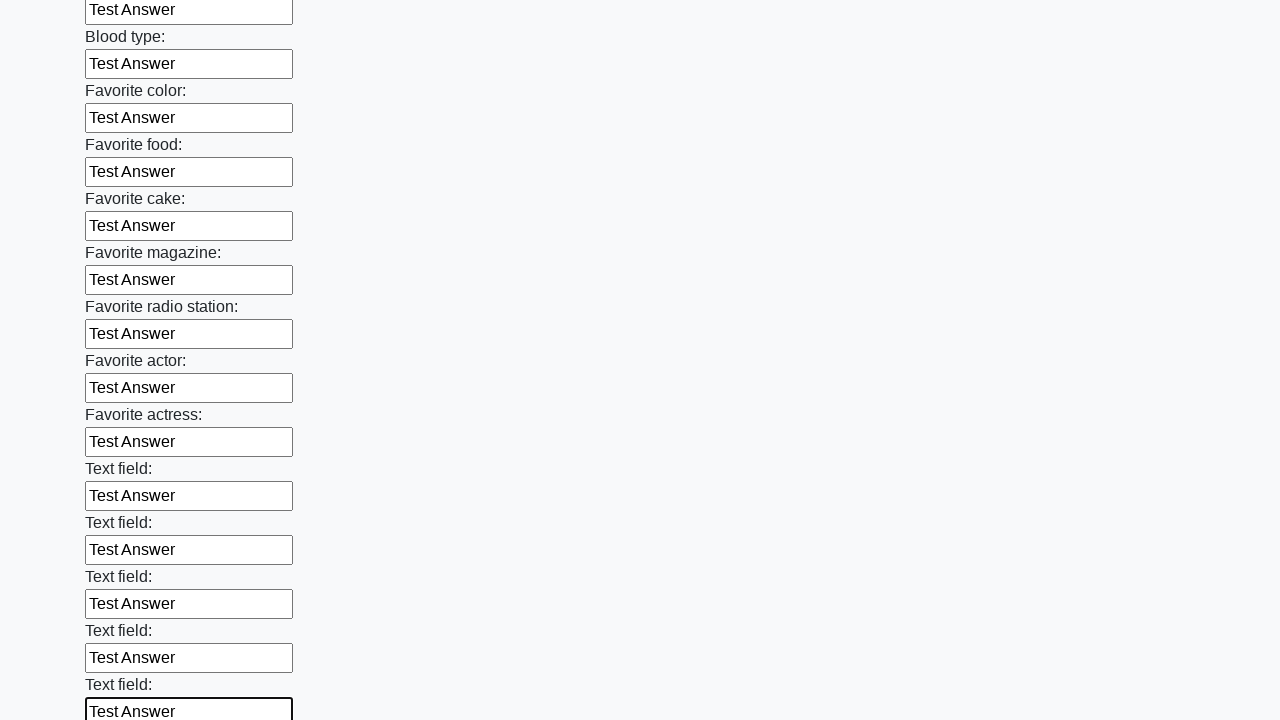

Filled input field with 'Test Answer' on input >> nth=31
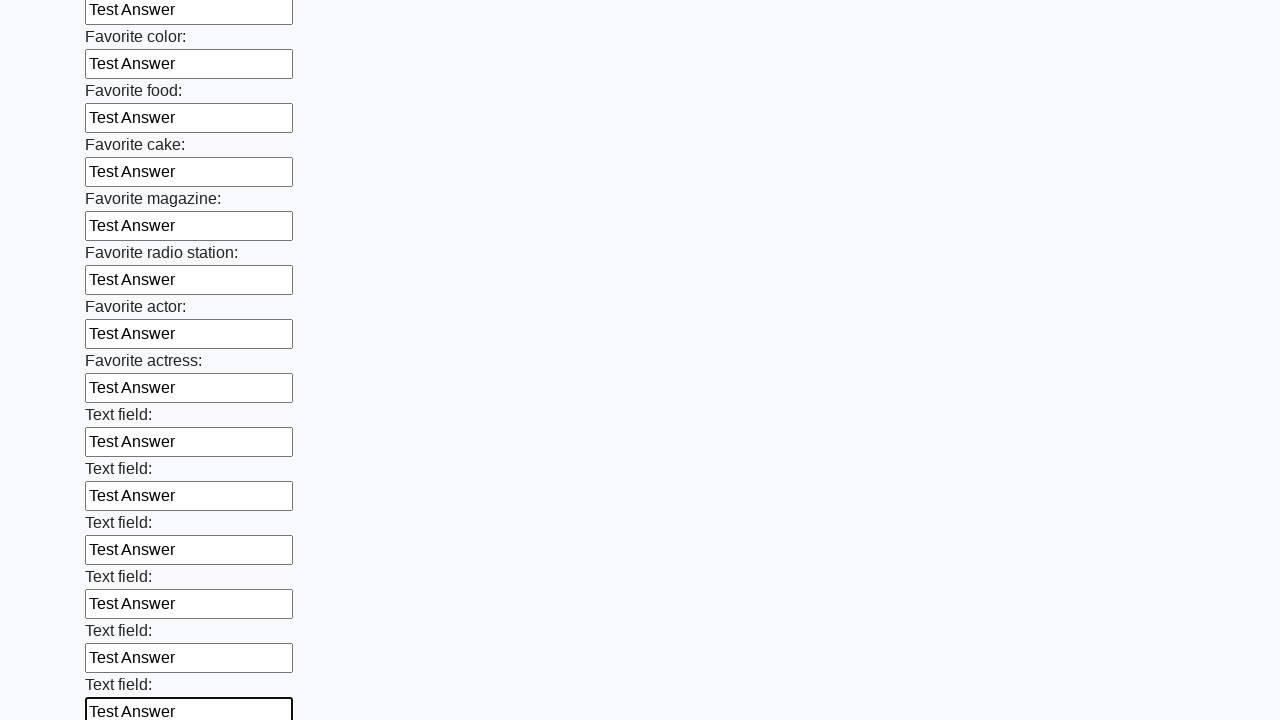

Filled input field with 'Test Answer' on input >> nth=32
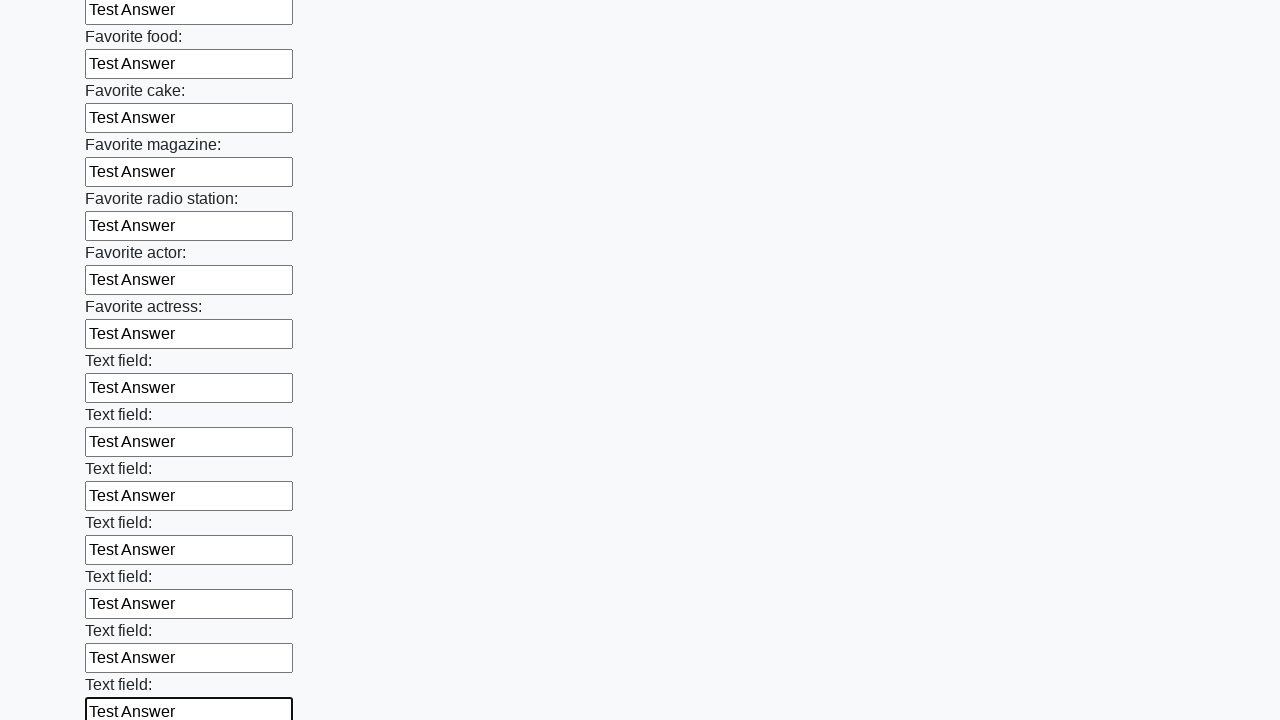

Filled input field with 'Test Answer' on input >> nth=33
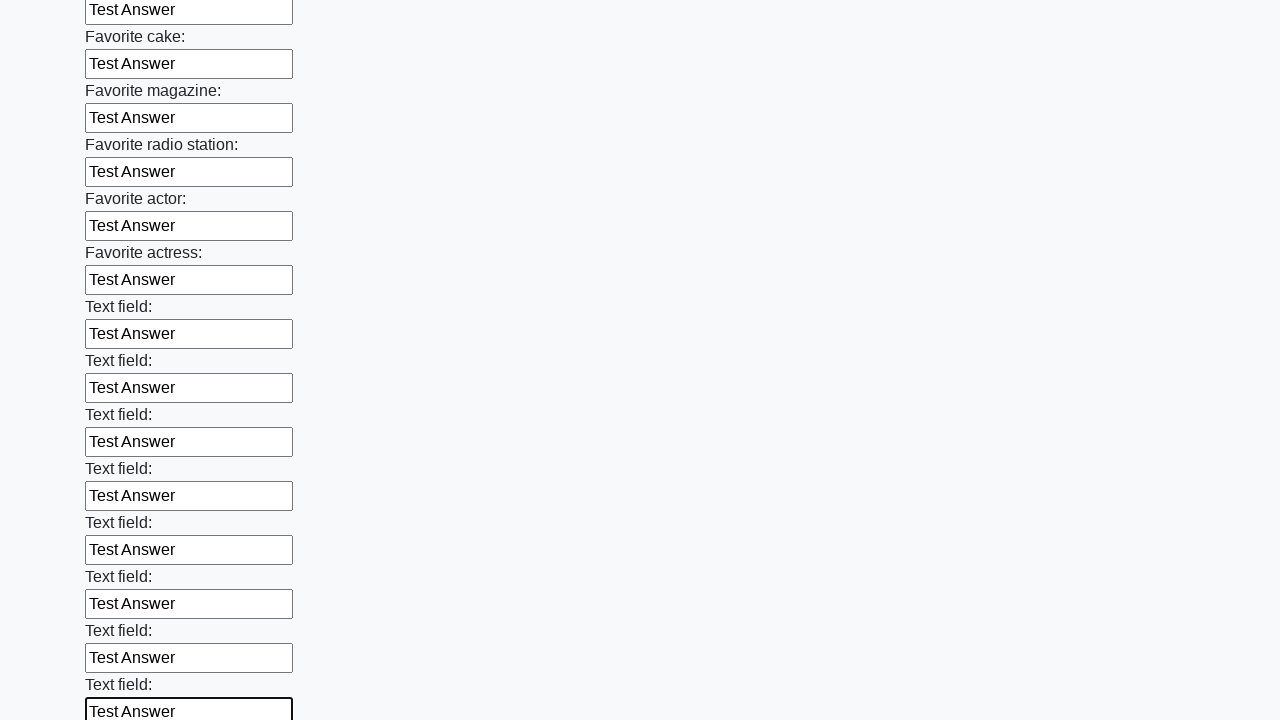

Filled input field with 'Test Answer' on input >> nth=34
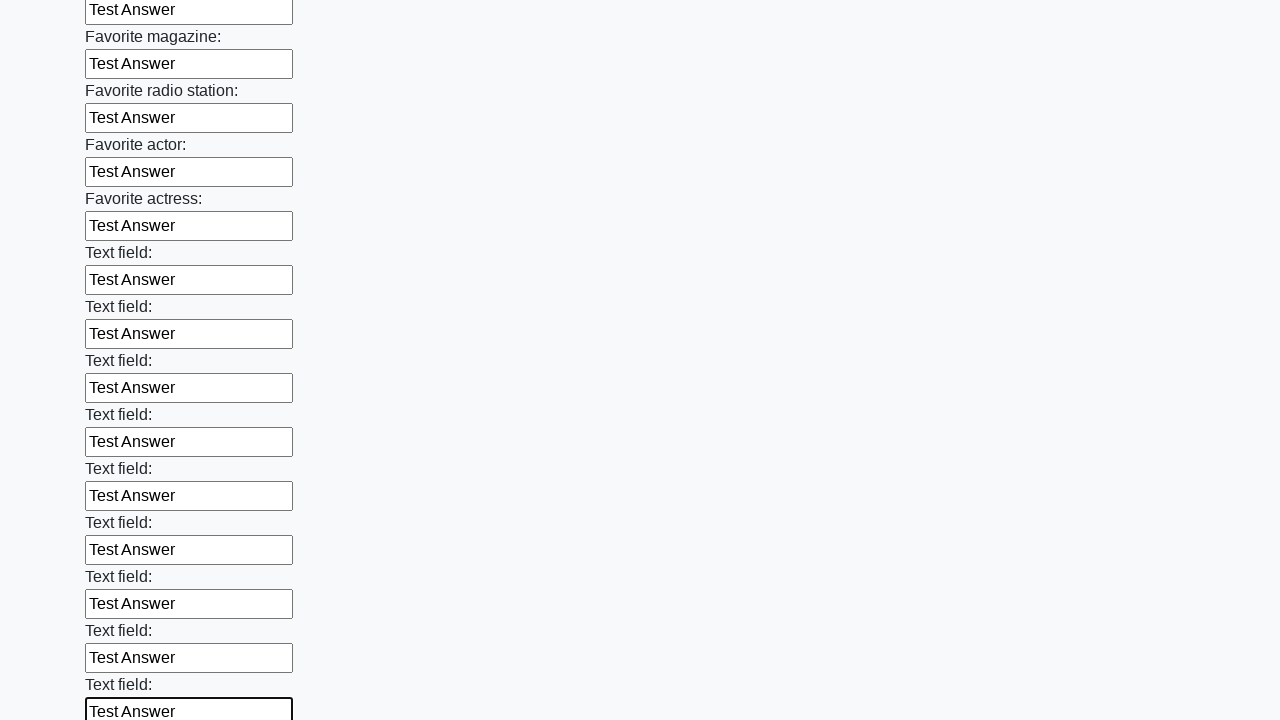

Filled input field with 'Test Answer' on input >> nth=35
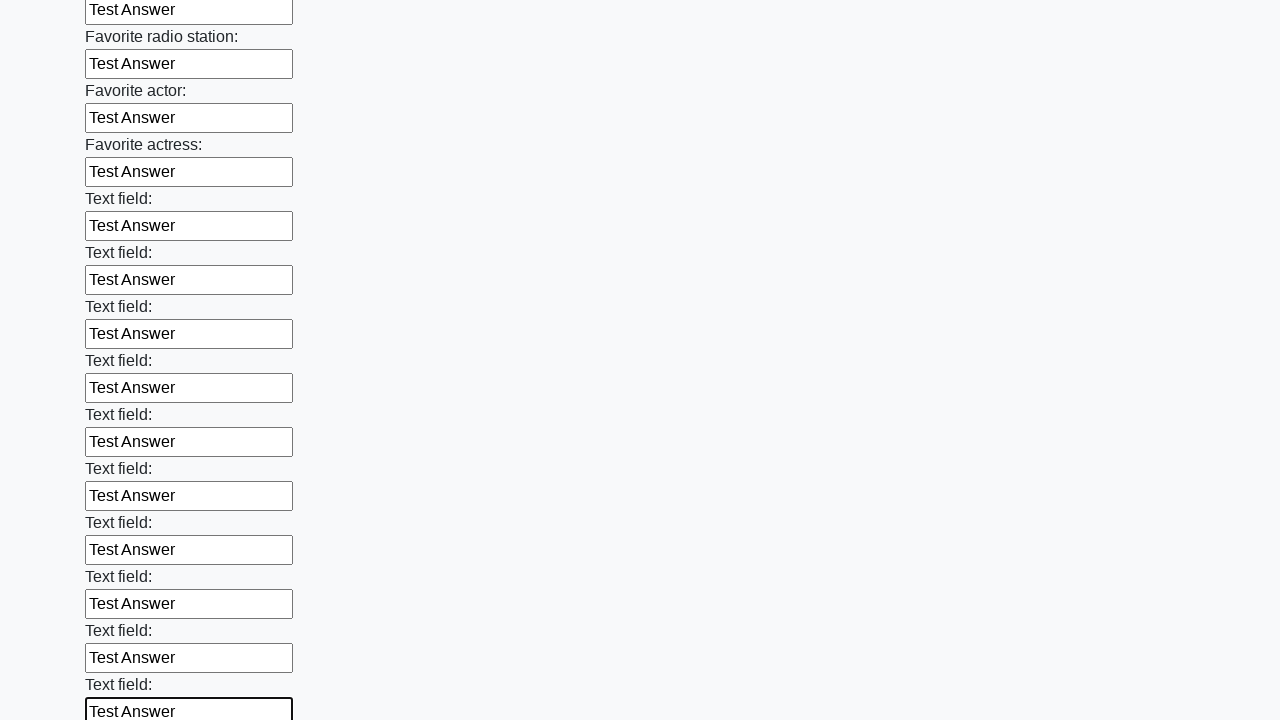

Filled input field with 'Test Answer' on input >> nth=36
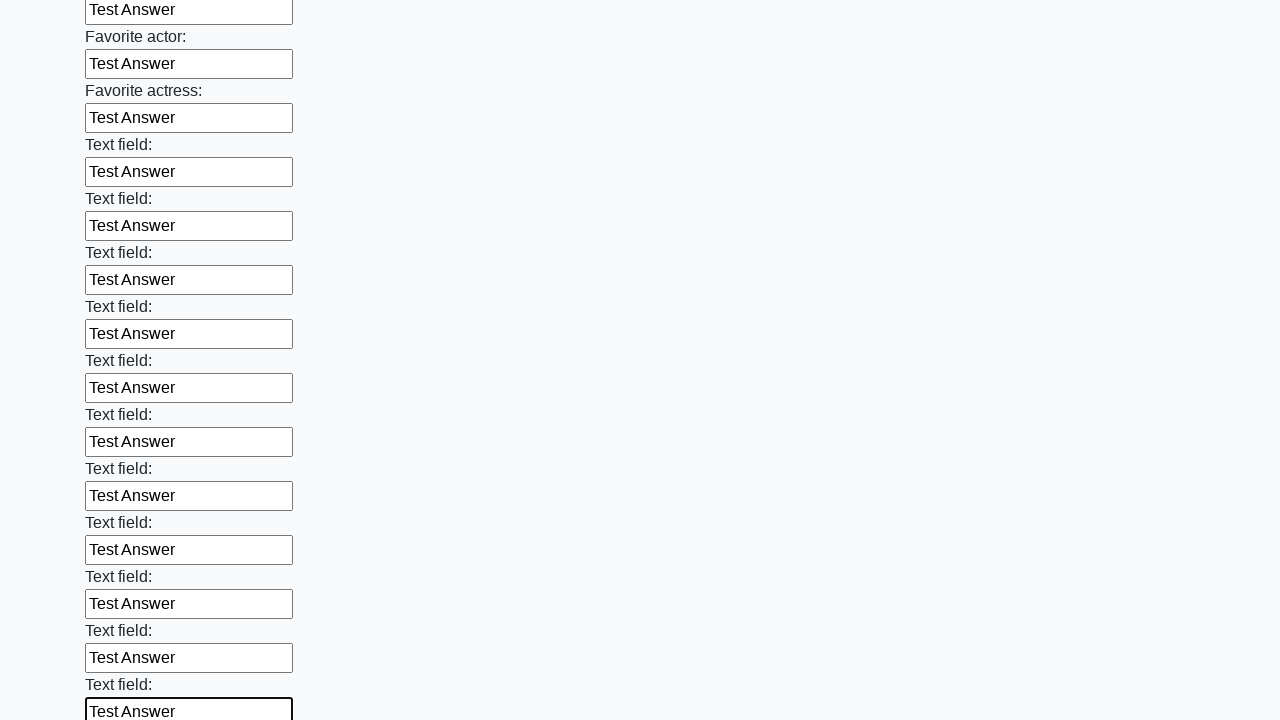

Filled input field with 'Test Answer' on input >> nth=37
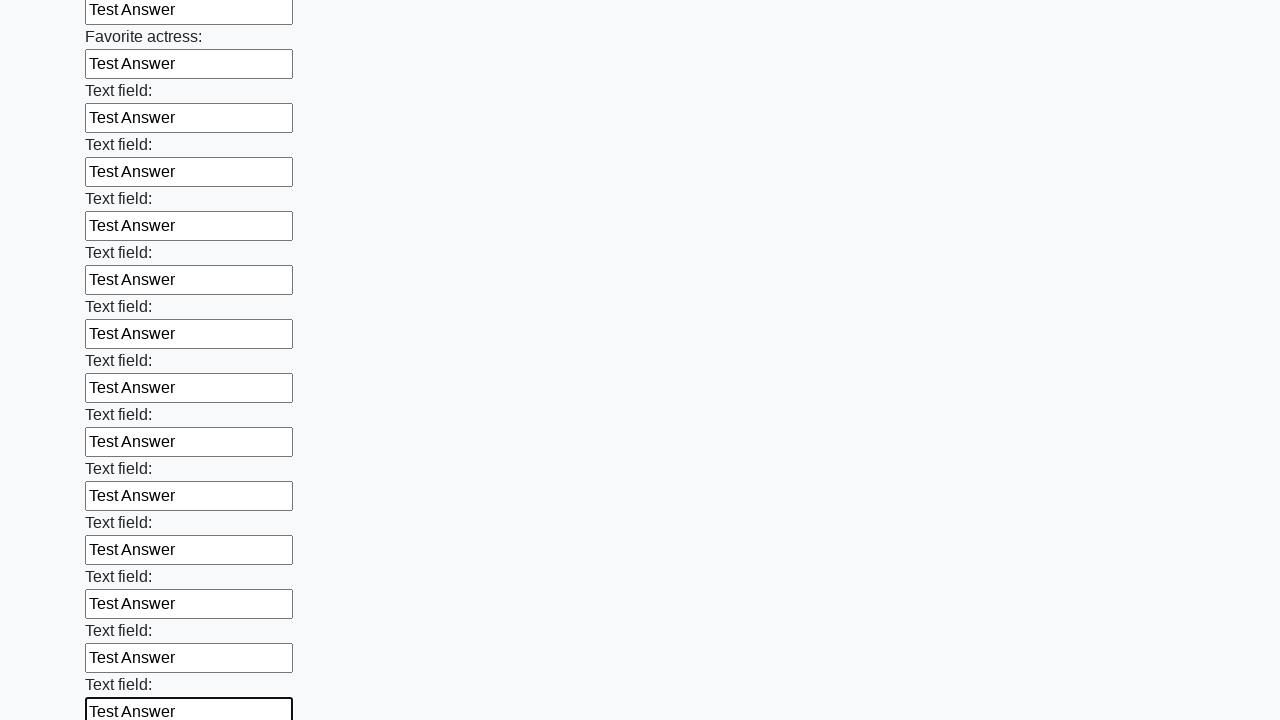

Filled input field with 'Test Answer' on input >> nth=38
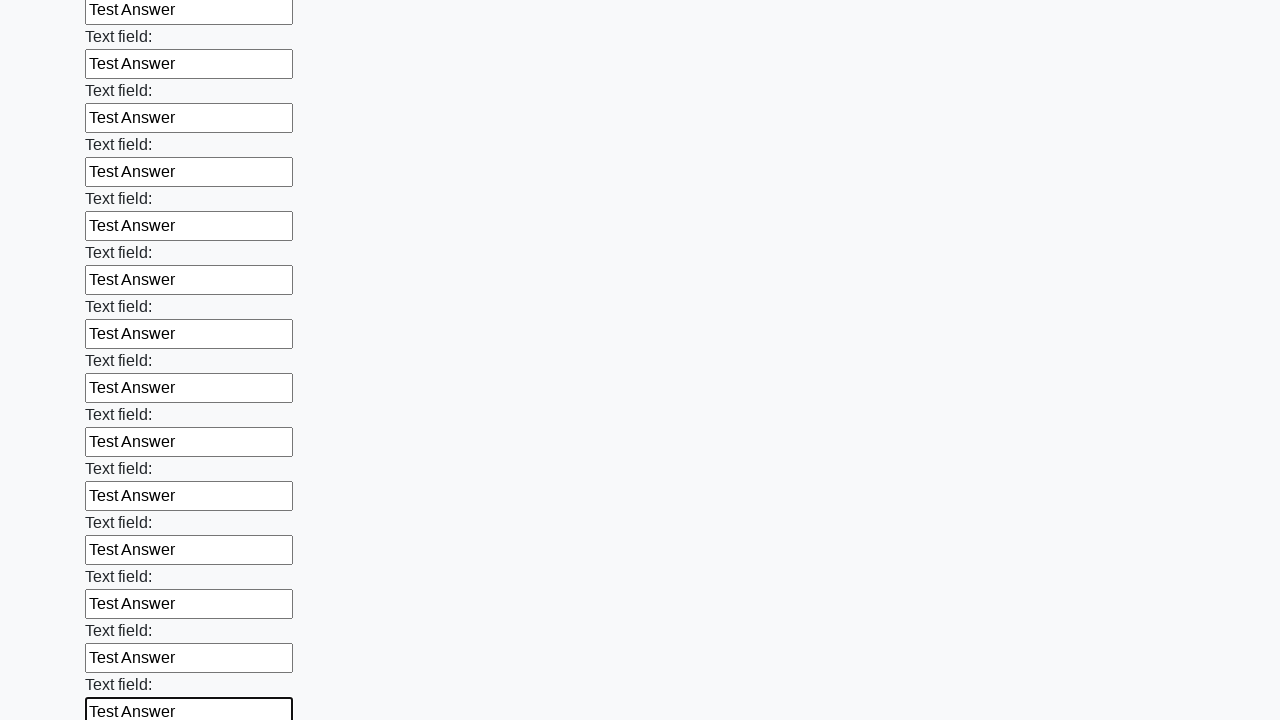

Filled input field with 'Test Answer' on input >> nth=39
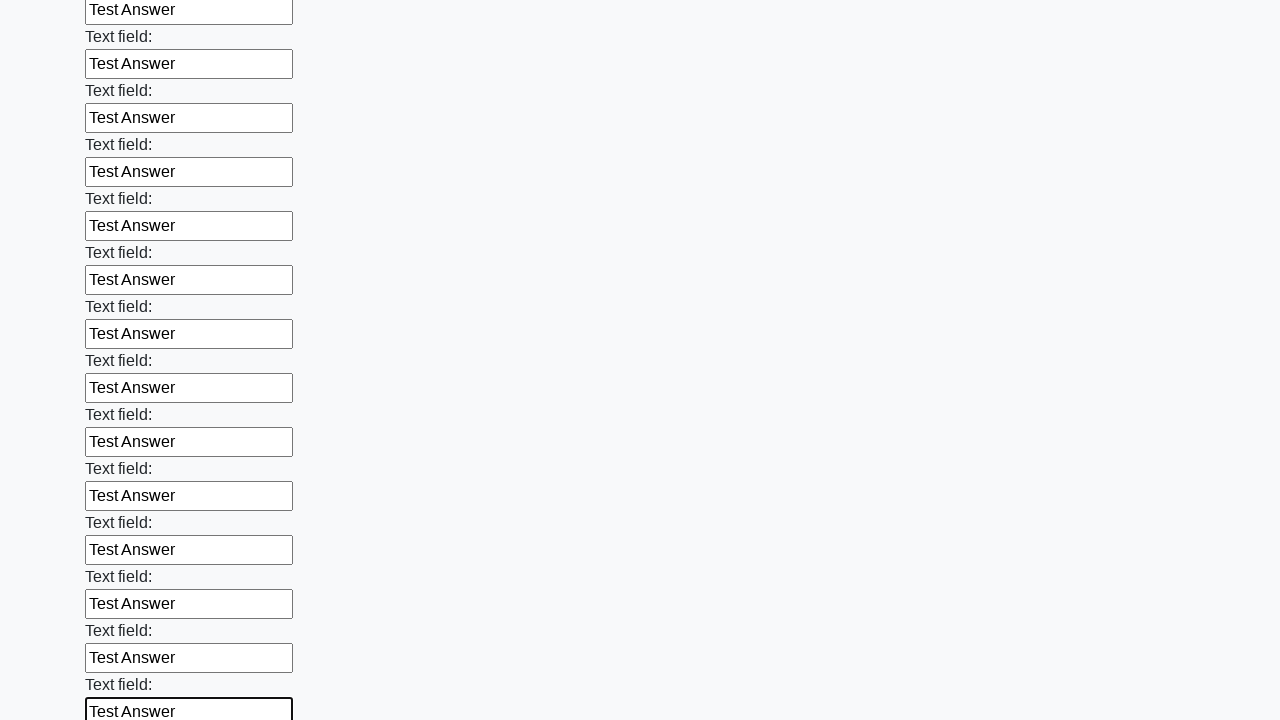

Filled input field with 'Test Answer' on input >> nth=40
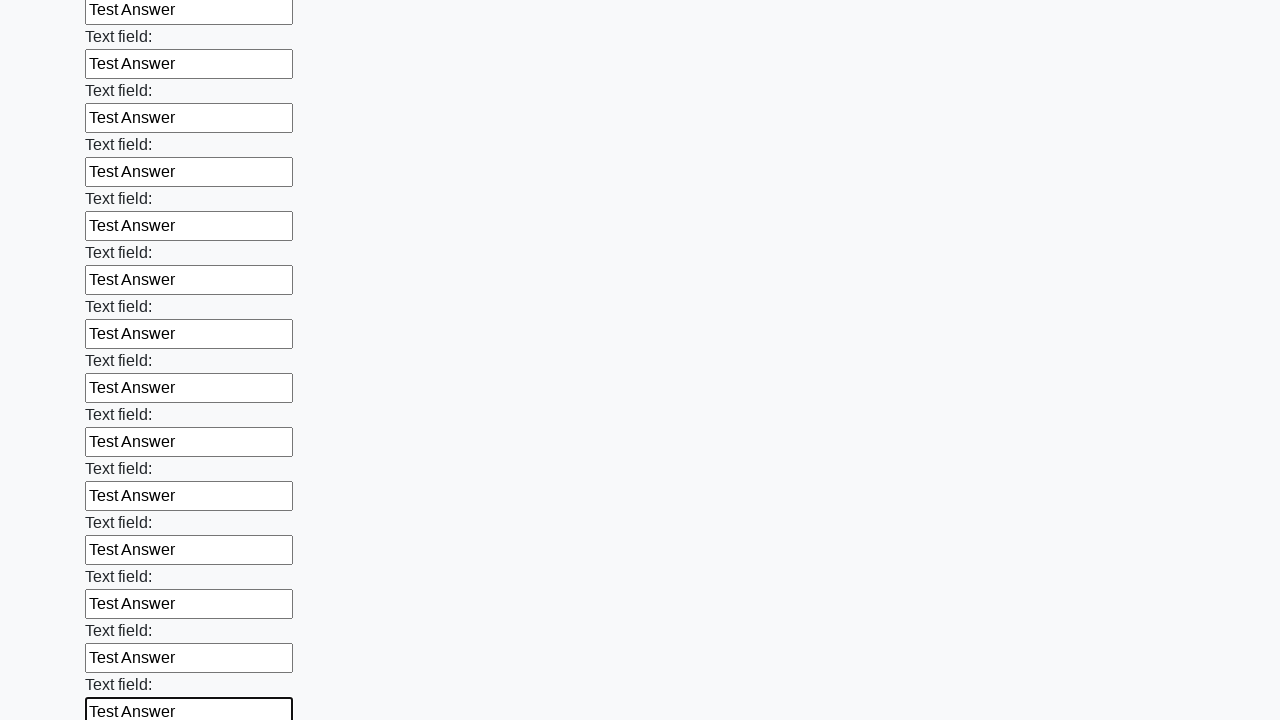

Filled input field with 'Test Answer' on input >> nth=41
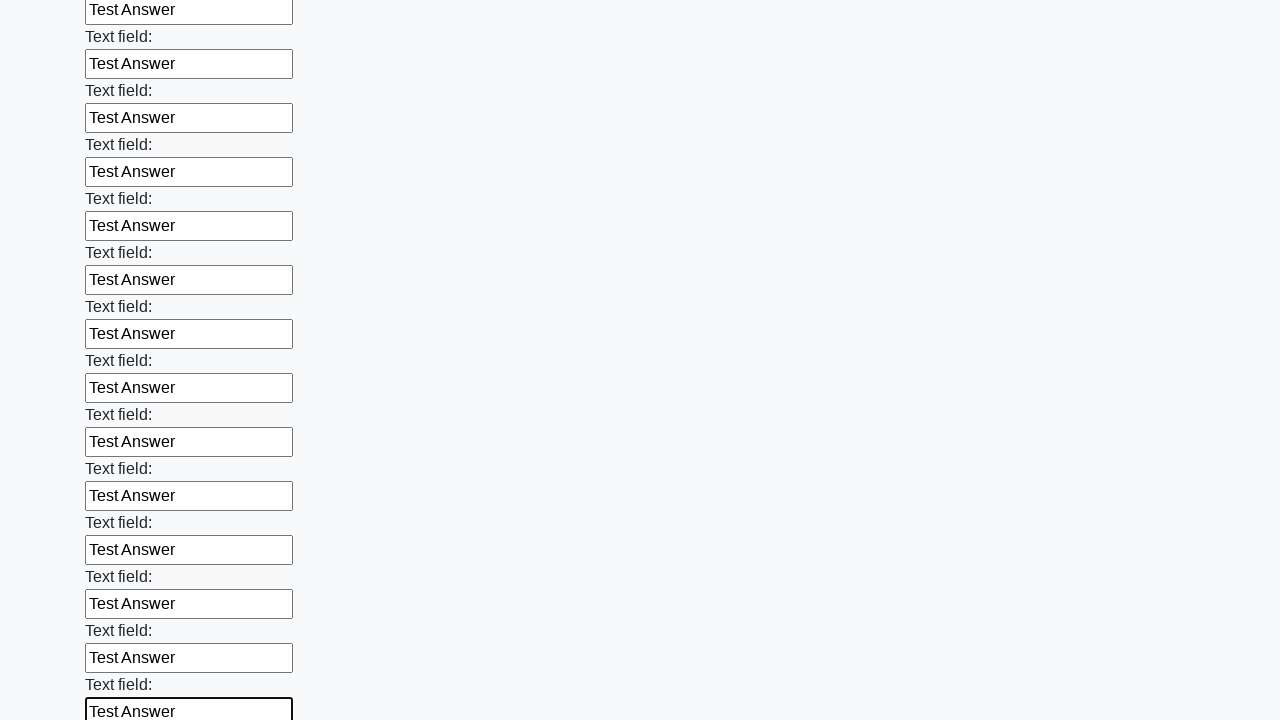

Filled input field with 'Test Answer' on input >> nth=42
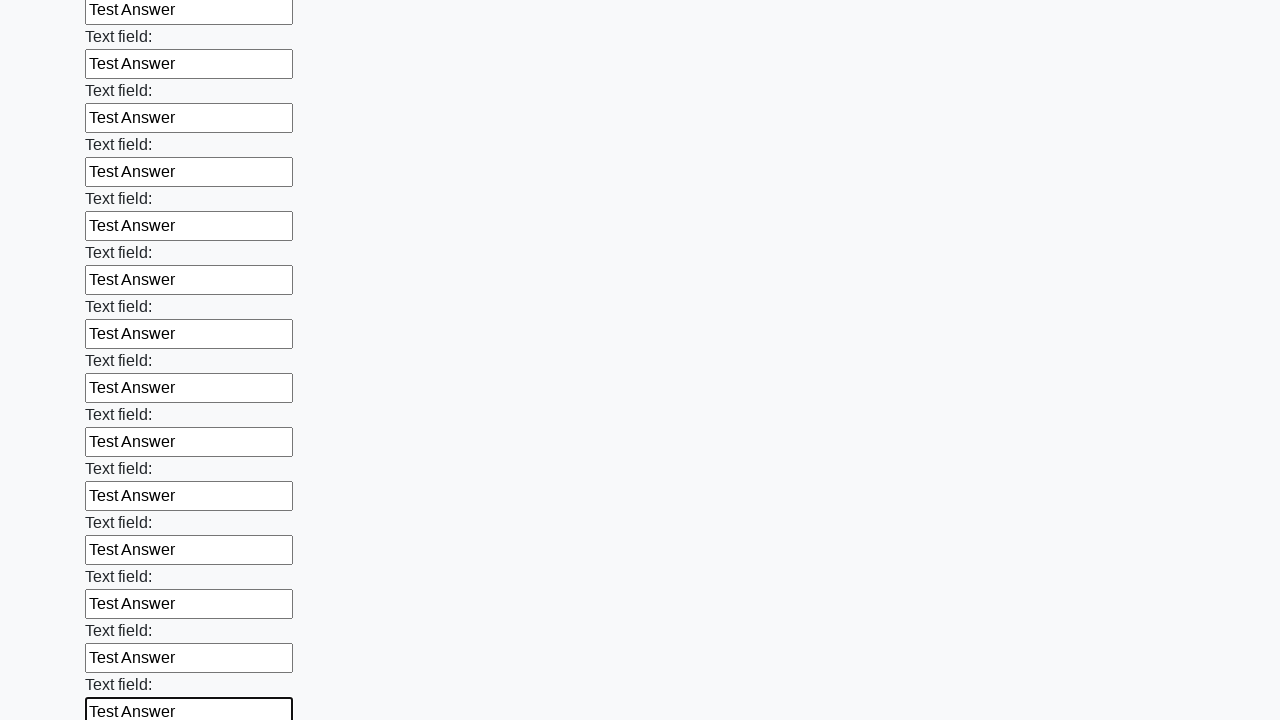

Filled input field with 'Test Answer' on input >> nth=43
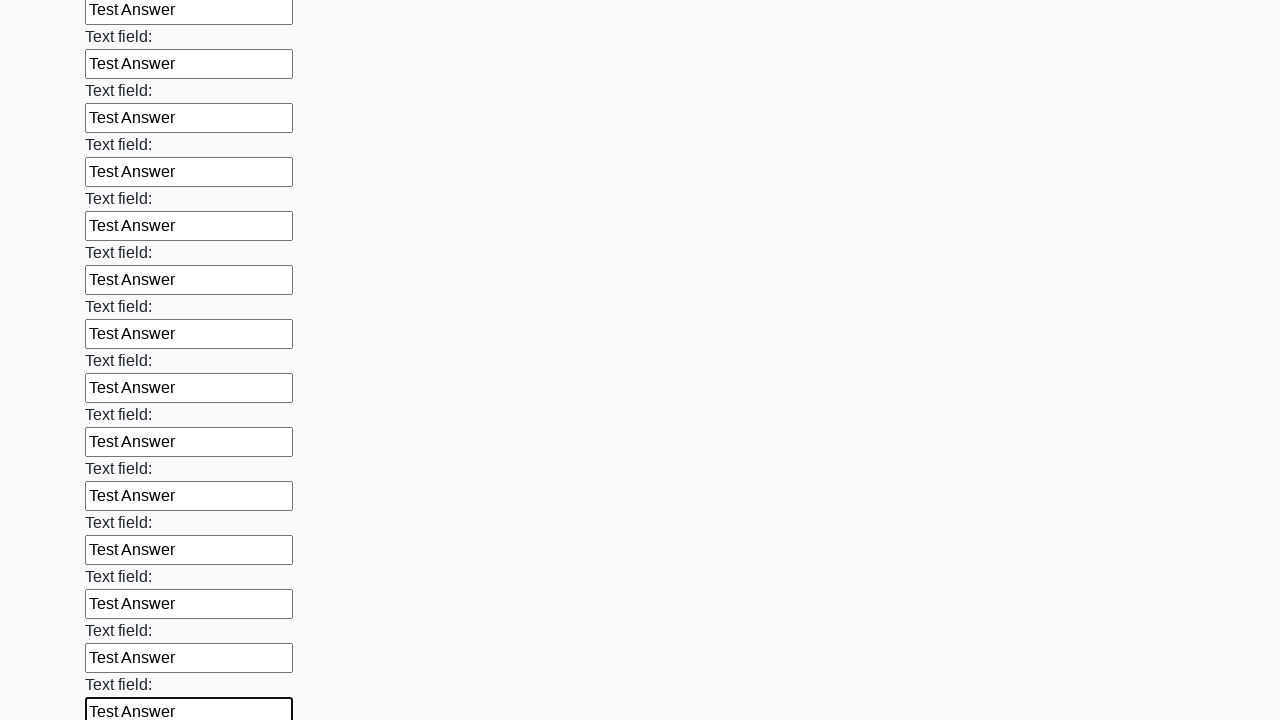

Filled input field with 'Test Answer' on input >> nth=44
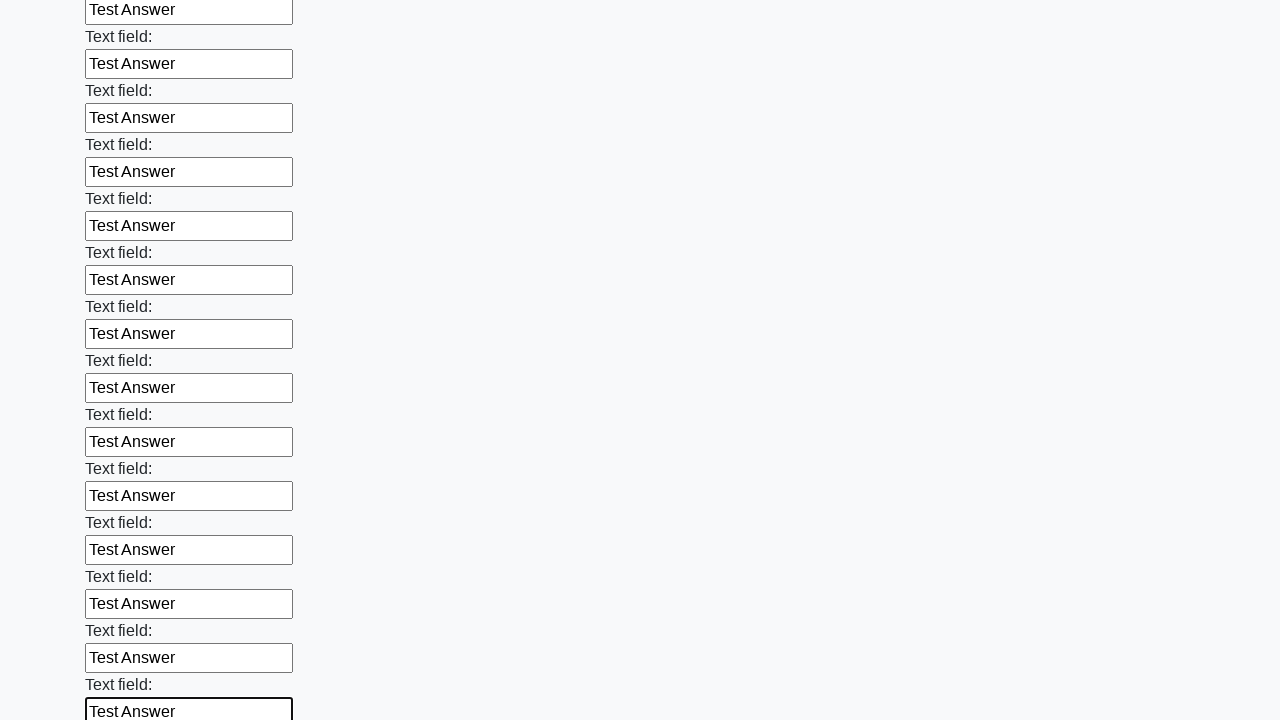

Filled input field with 'Test Answer' on input >> nth=45
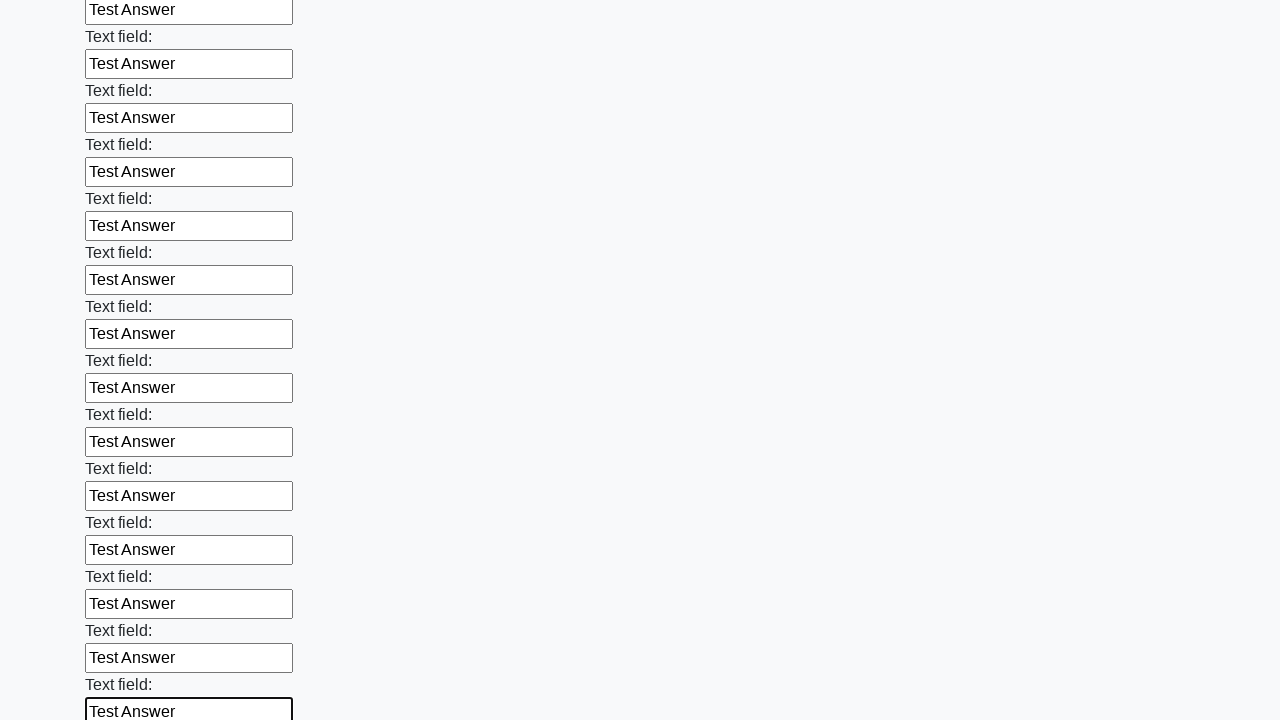

Filled input field with 'Test Answer' on input >> nth=46
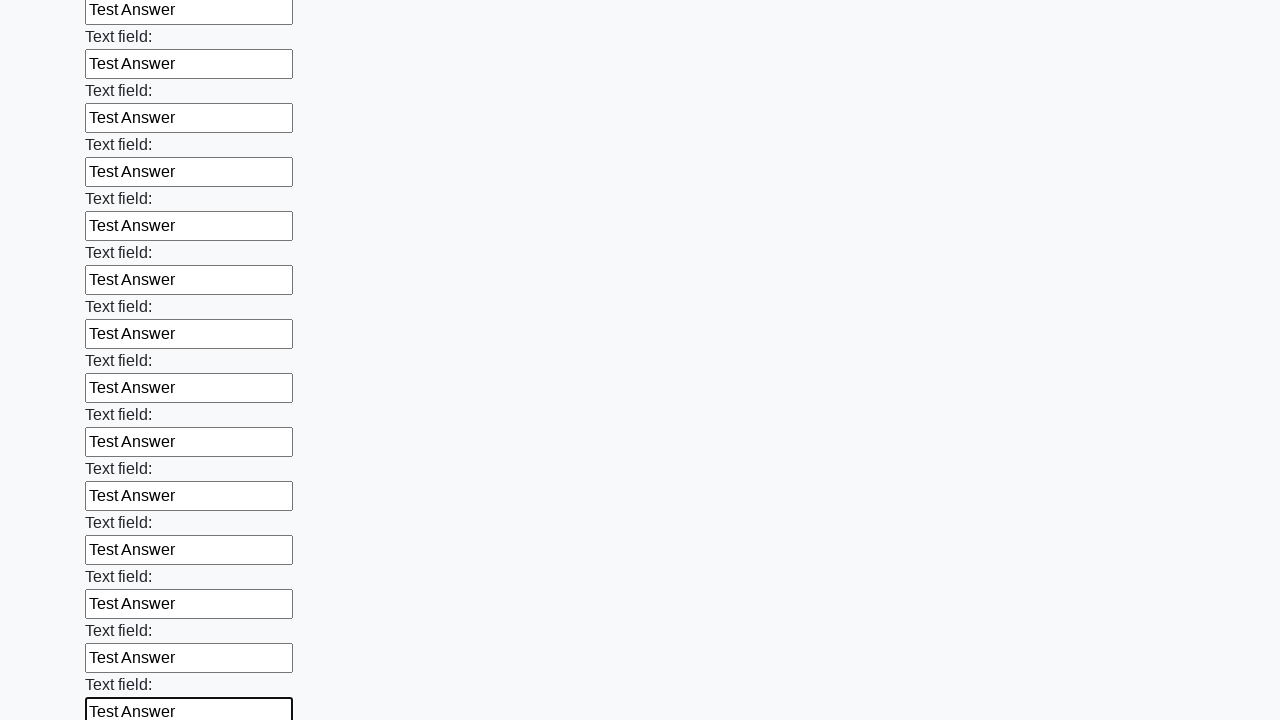

Filled input field with 'Test Answer' on input >> nth=47
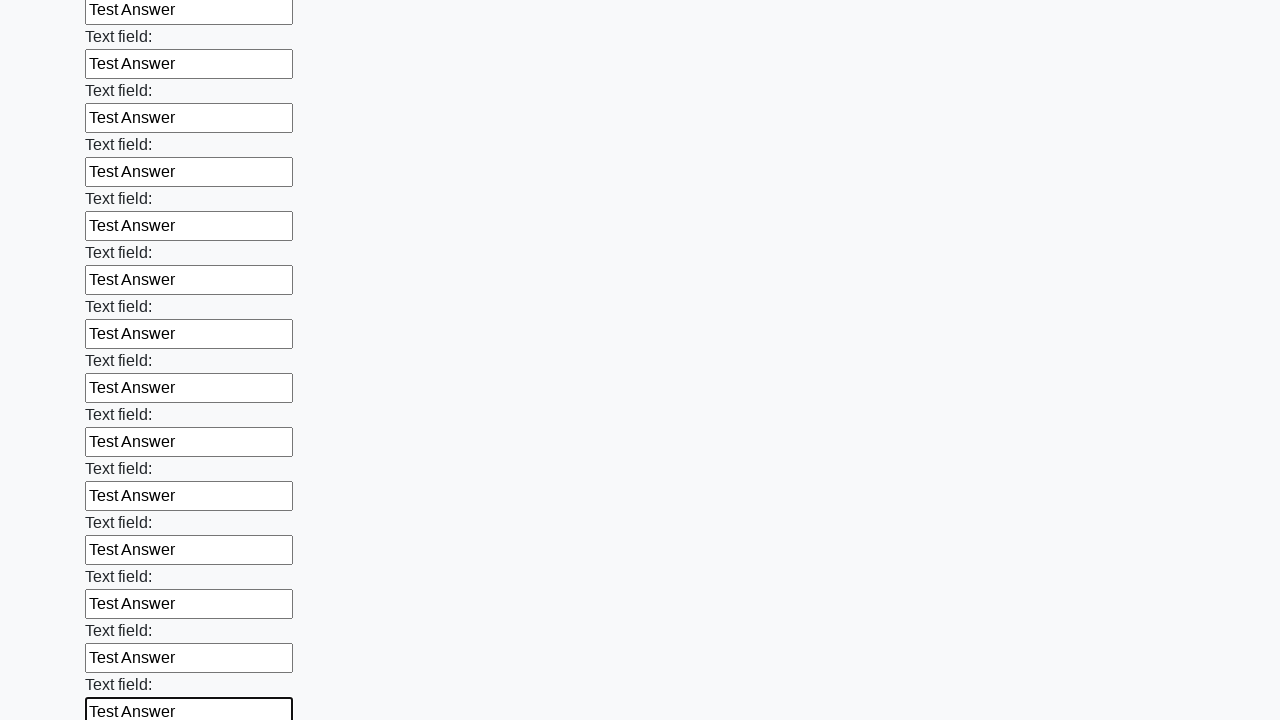

Filled input field with 'Test Answer' on input >> nth=48
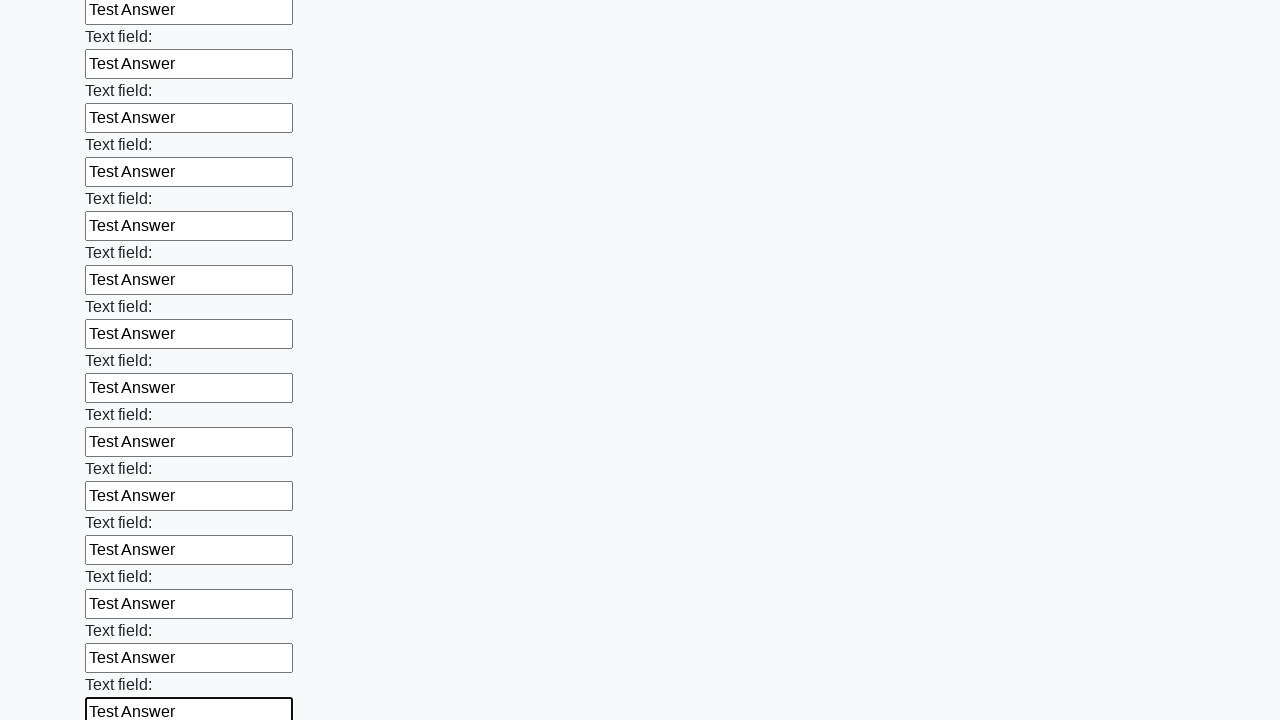

Filled input field with 'Test Answer' on input >> nth=49
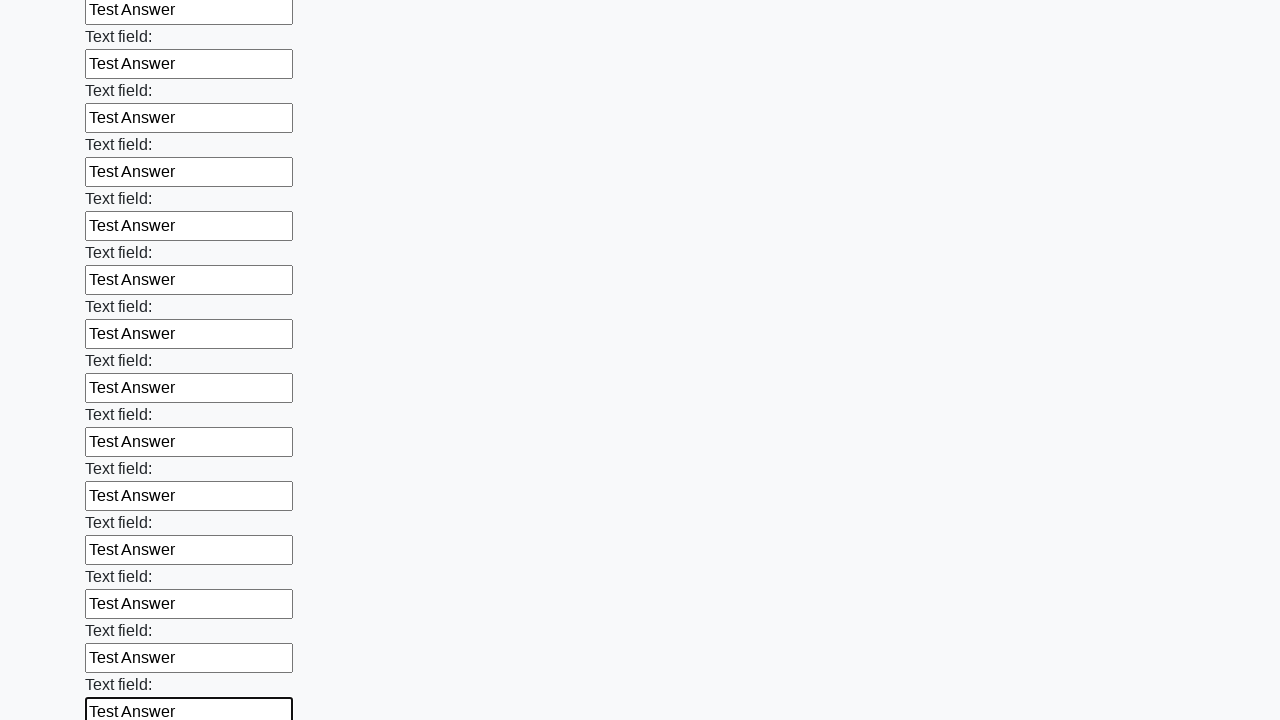

Filled input field with 'Test Answer' on input >> nth=50
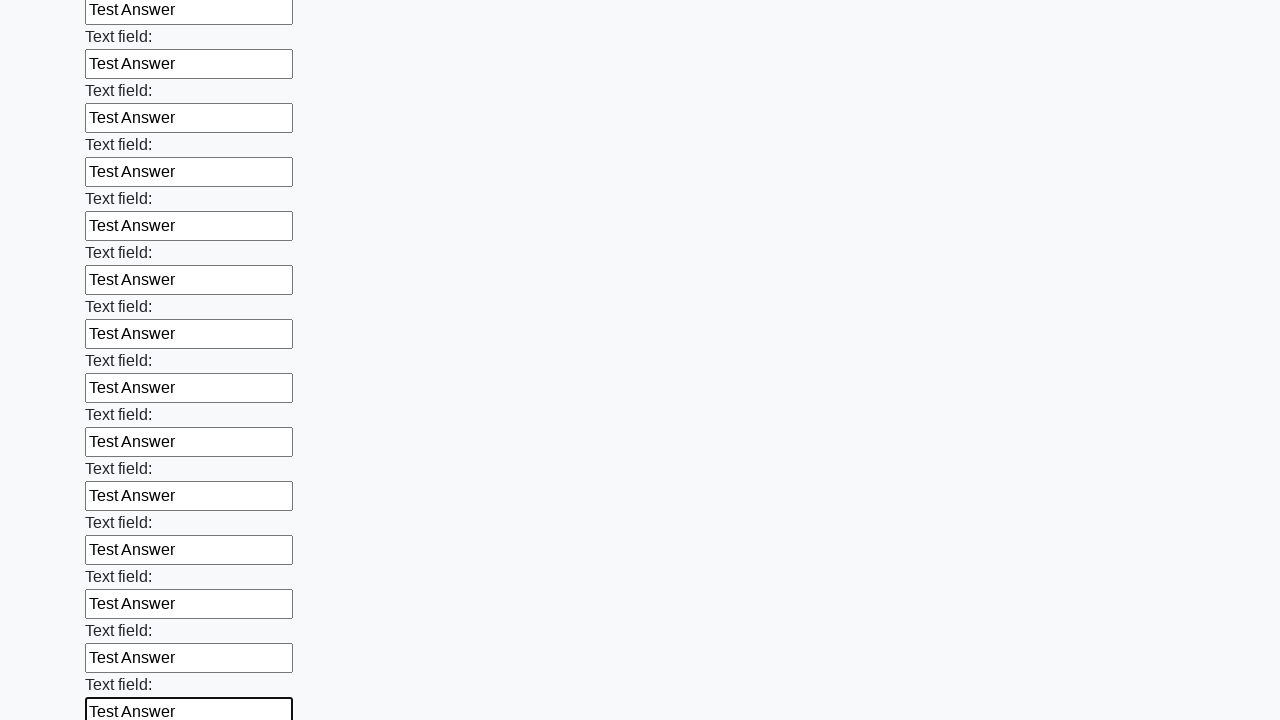

Filled input field with 'Test Answer' on input >> nth=51
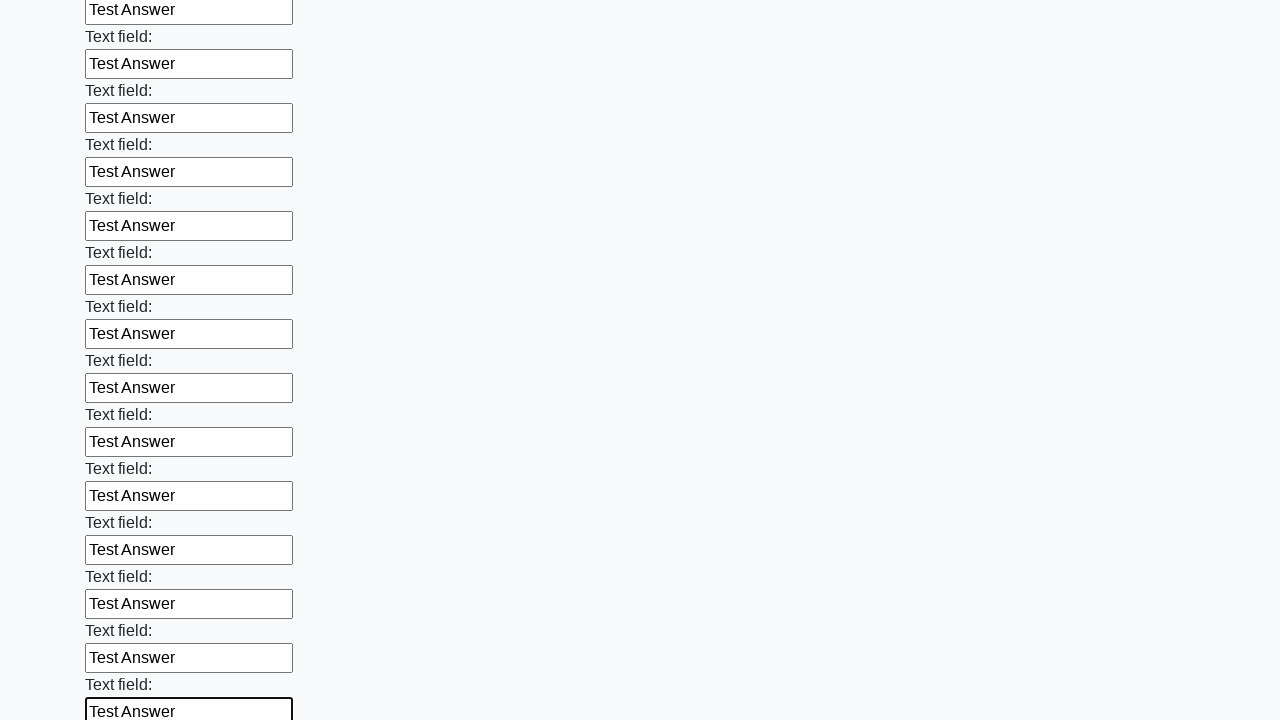

Filled input field with 'Test Answer' on input >> nth=52
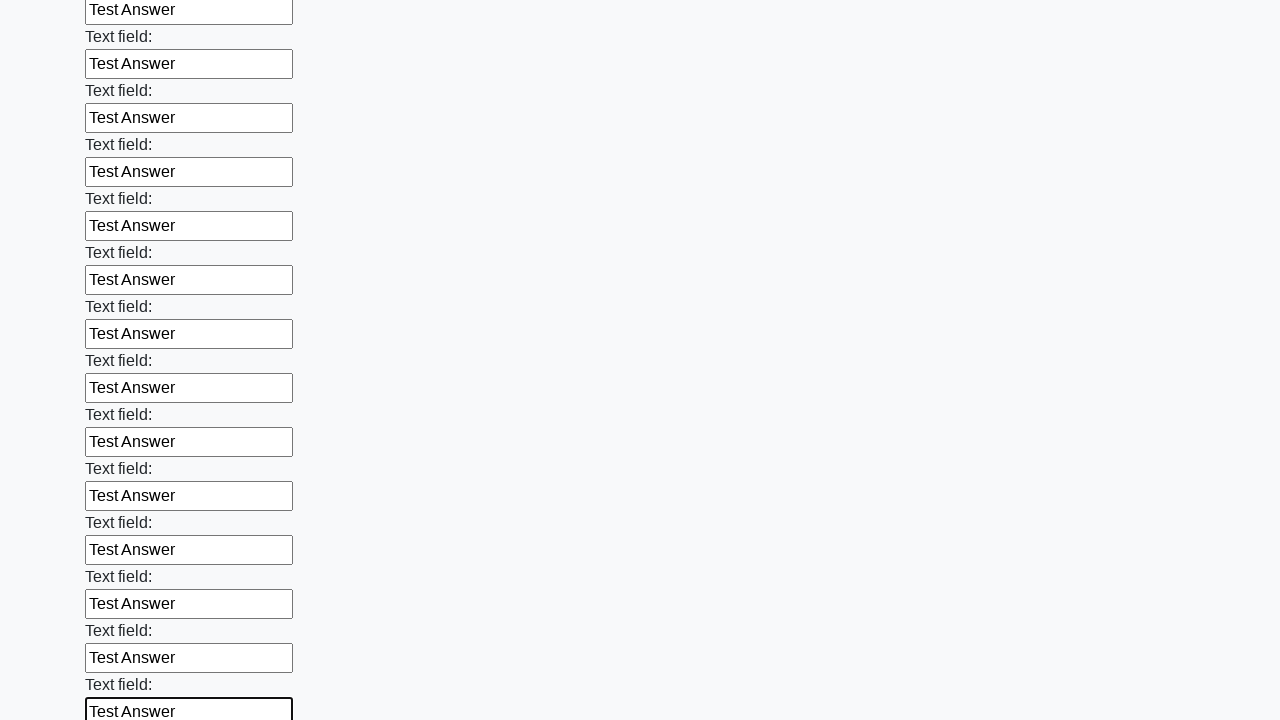

Filled input field with 'Test Answer' on input >> nth=53
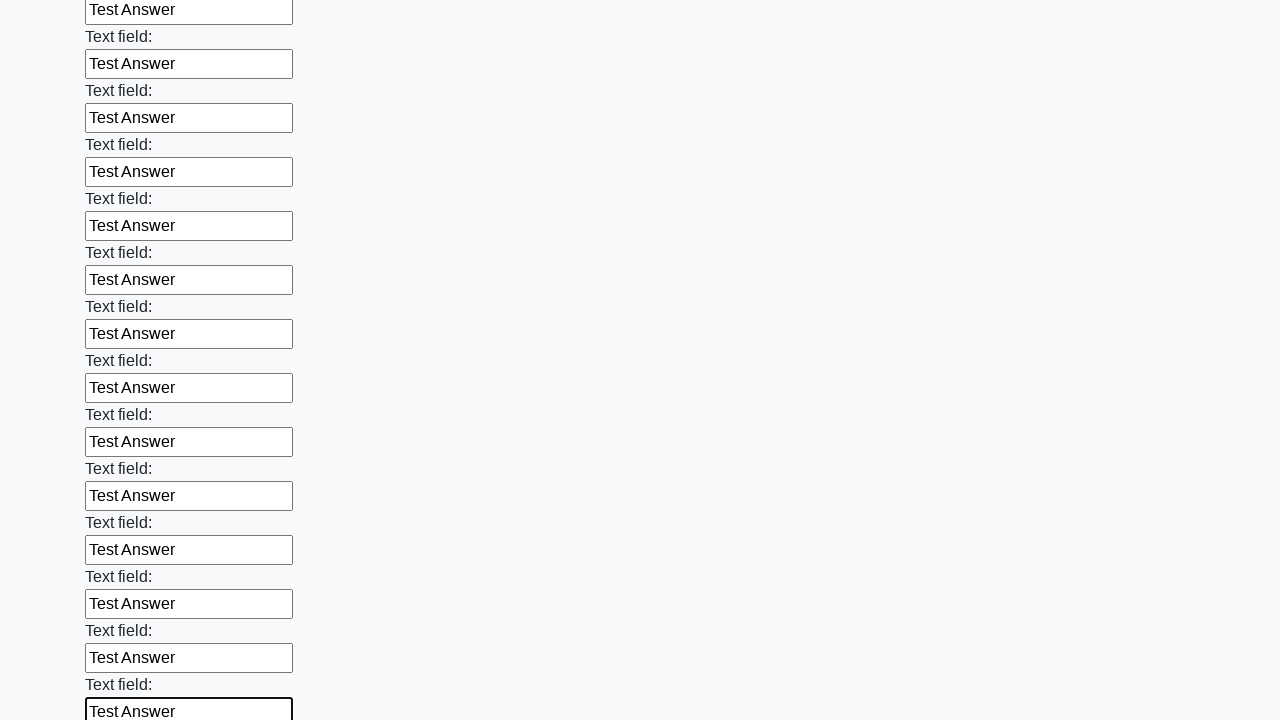

Filled input field with 'Test Answer' on input >> nth=54
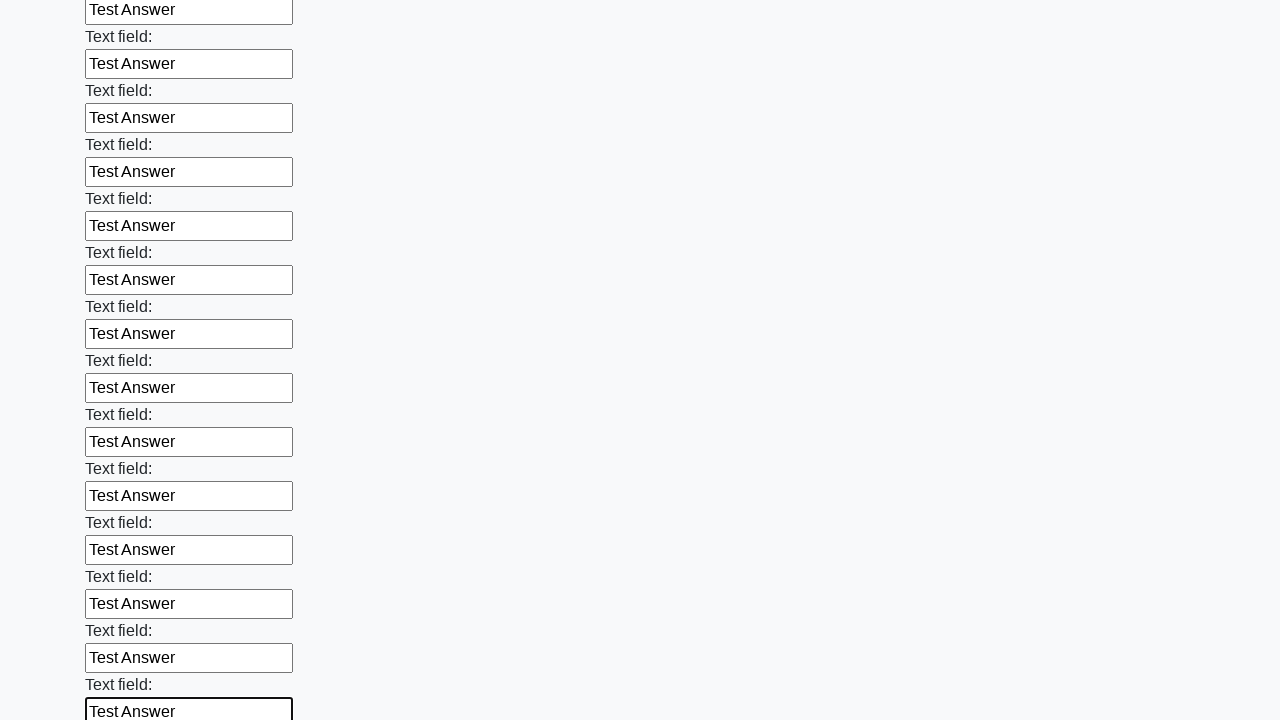

Filled input field with 'Test Answer' on input >> nth=55
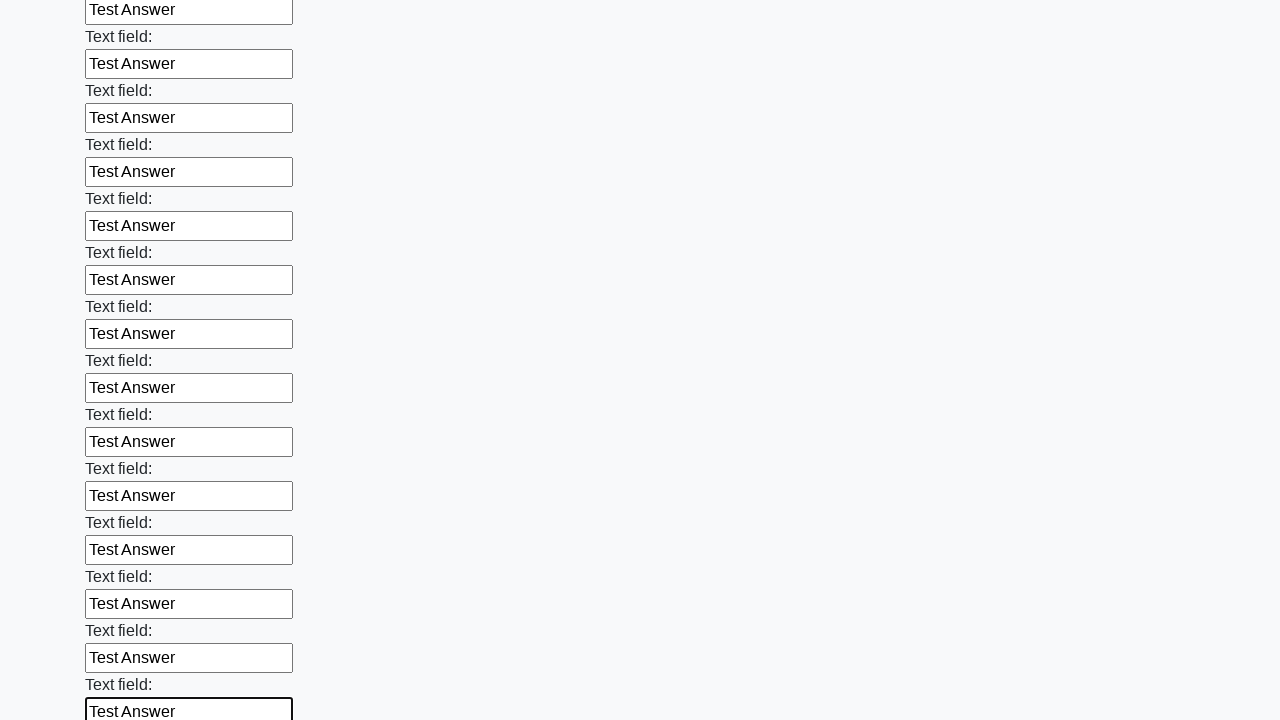

Filled input field with 'Test Answer' on input >> nth=56
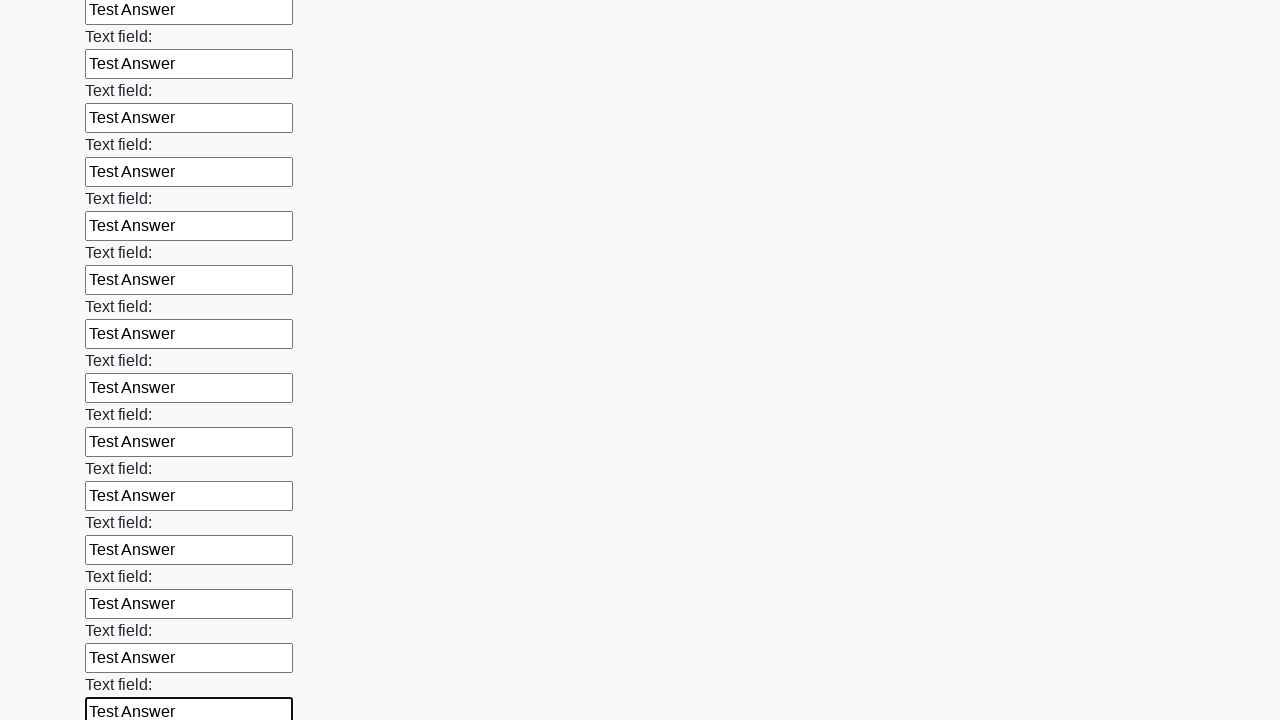

Filled input field with 'Test Answer' on input >> nth=57
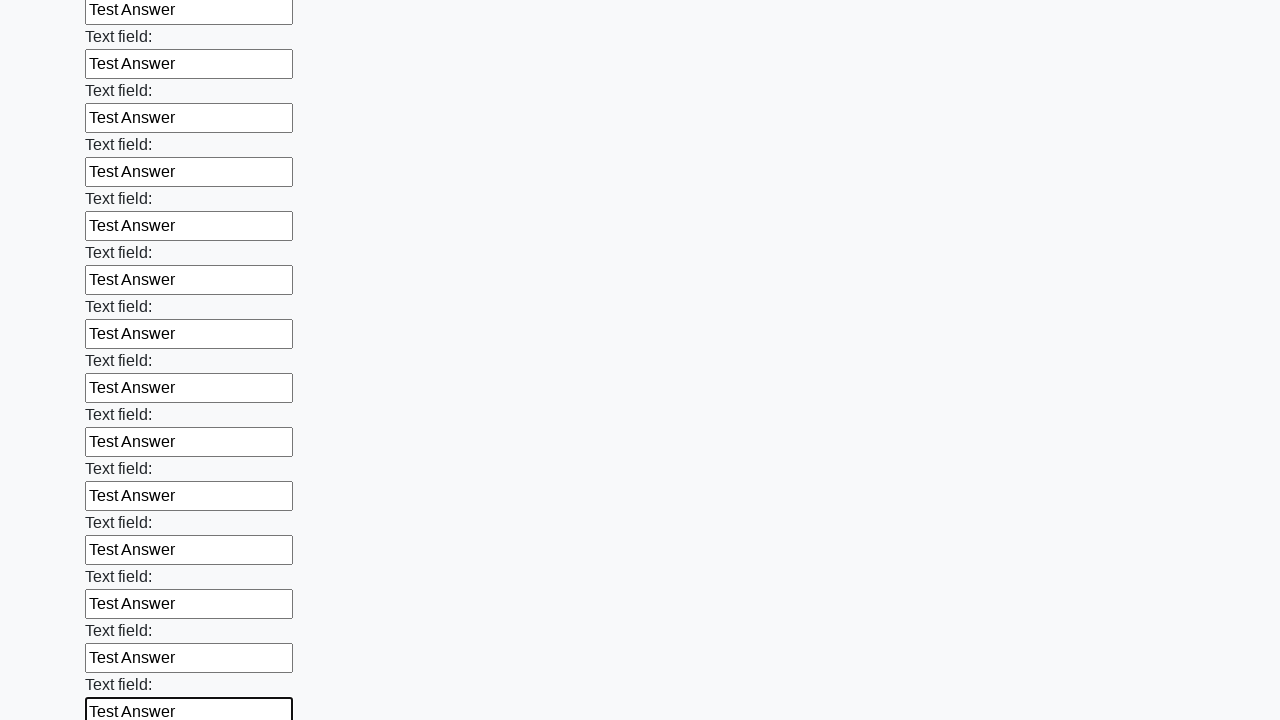

Filled input field with 'Test Answer' on input >> nth=58
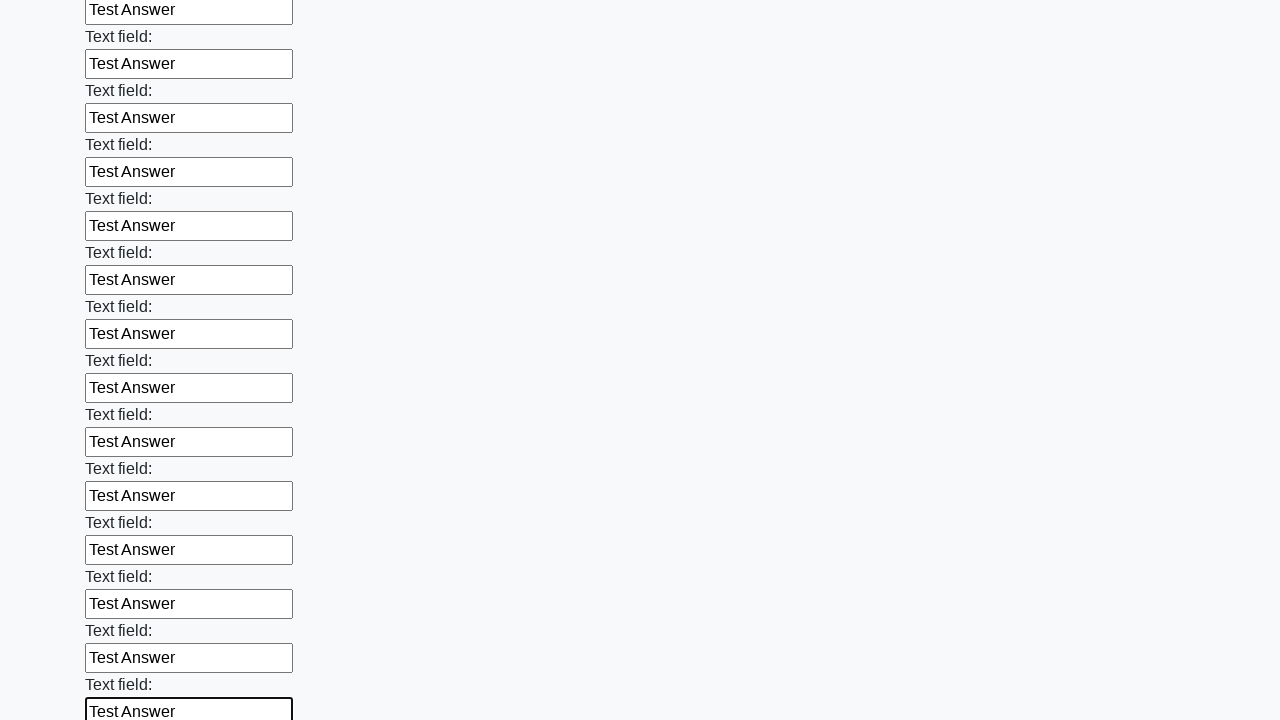

Filled input field with 'Test Answer' on input >> nth=59
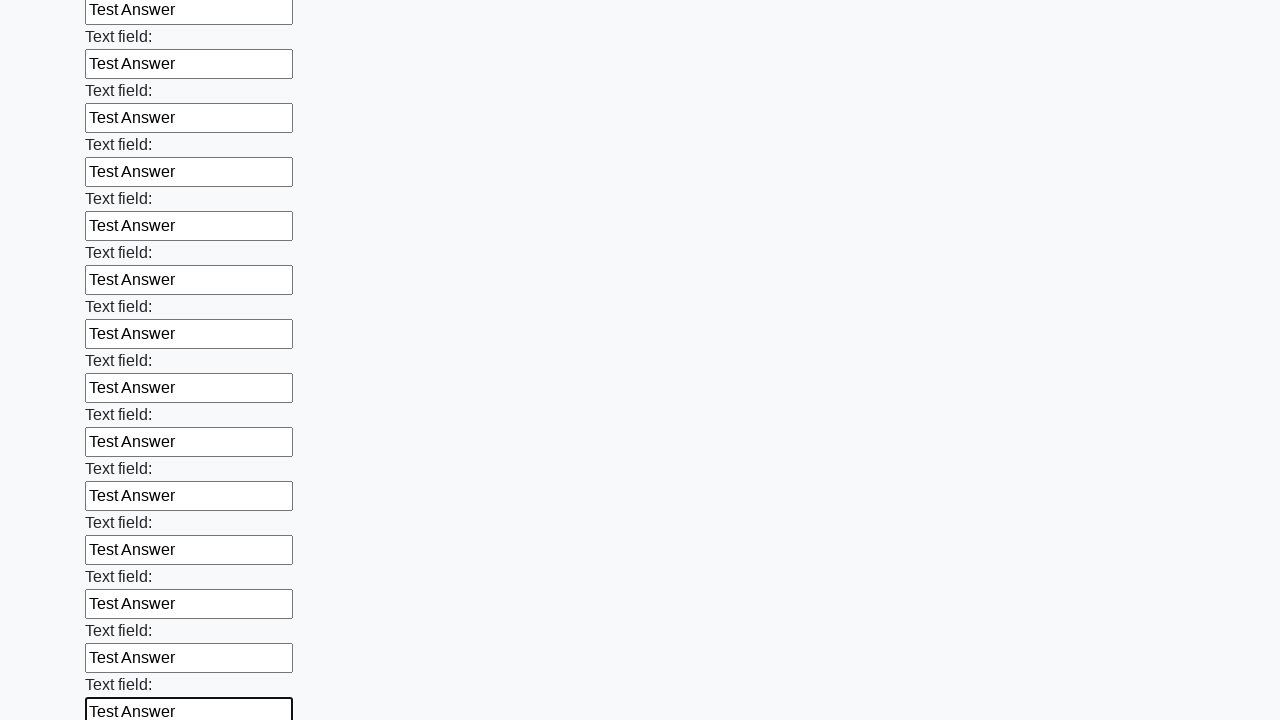

Filled input field with 'Test Answer' on input >> nth=60
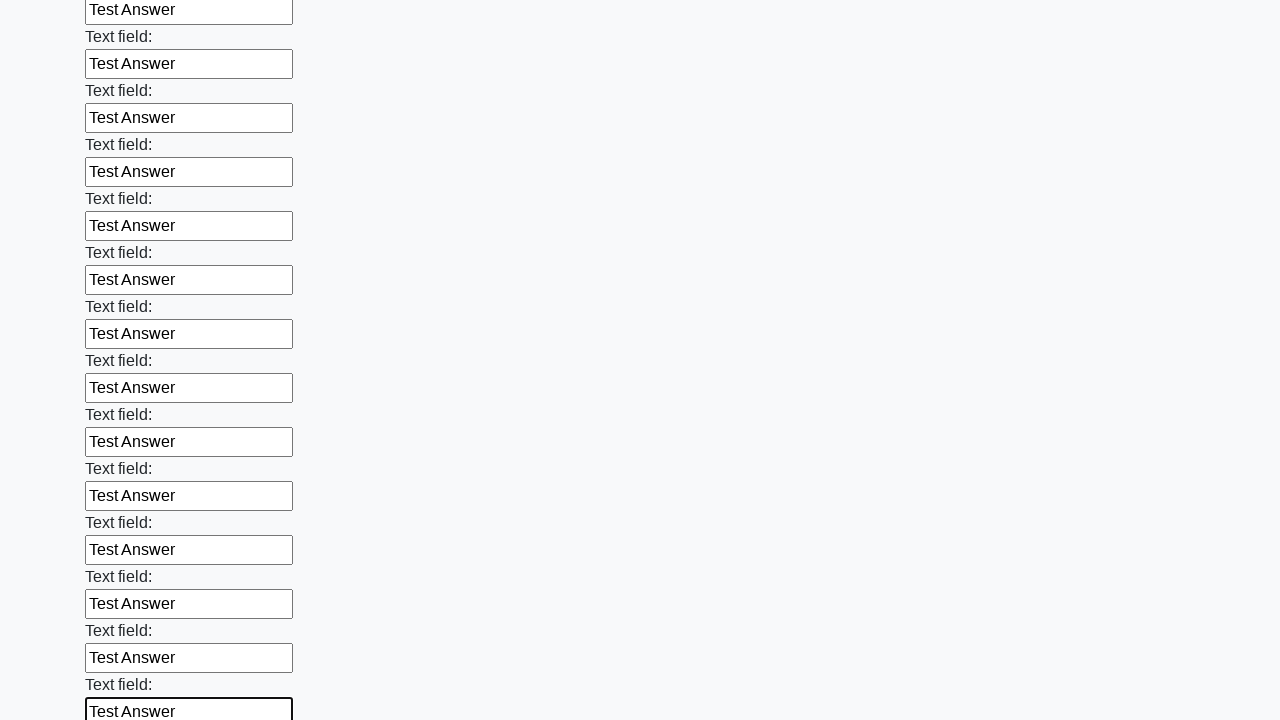

Filled input field with 'Test Answer' on input >> nth=61
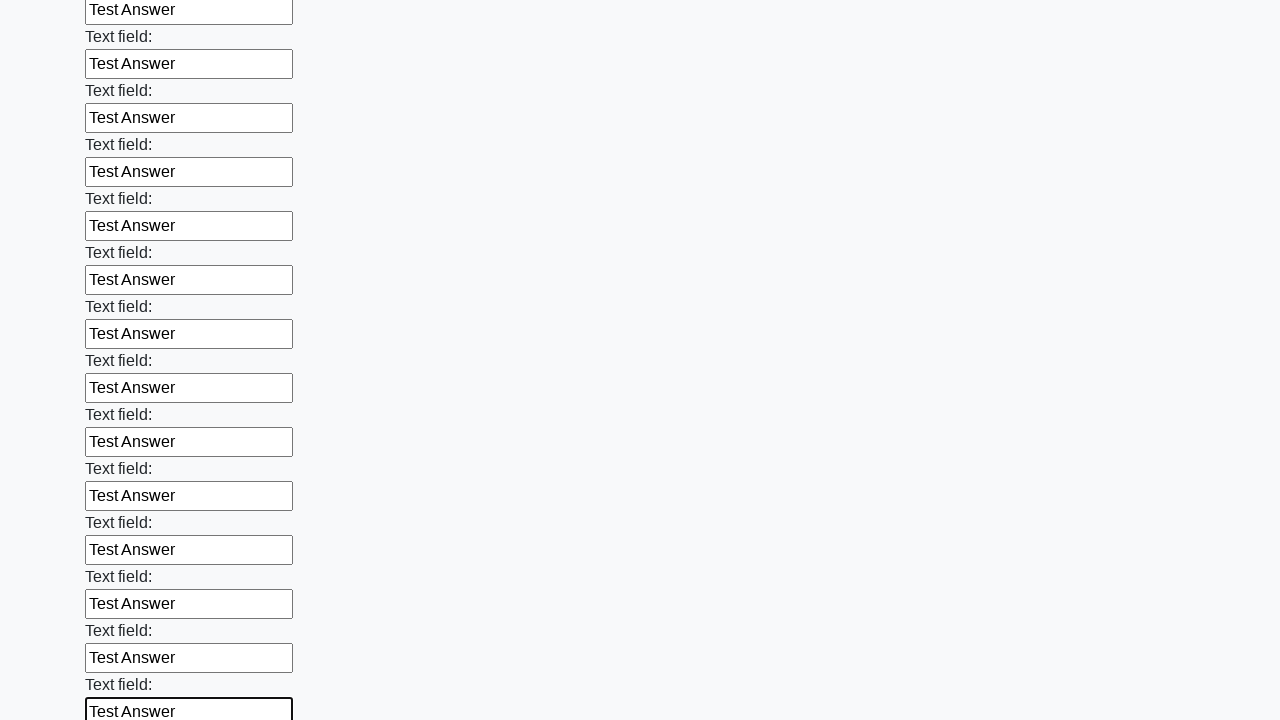

Filled input field with 'Test Answer' on input >> nth=62
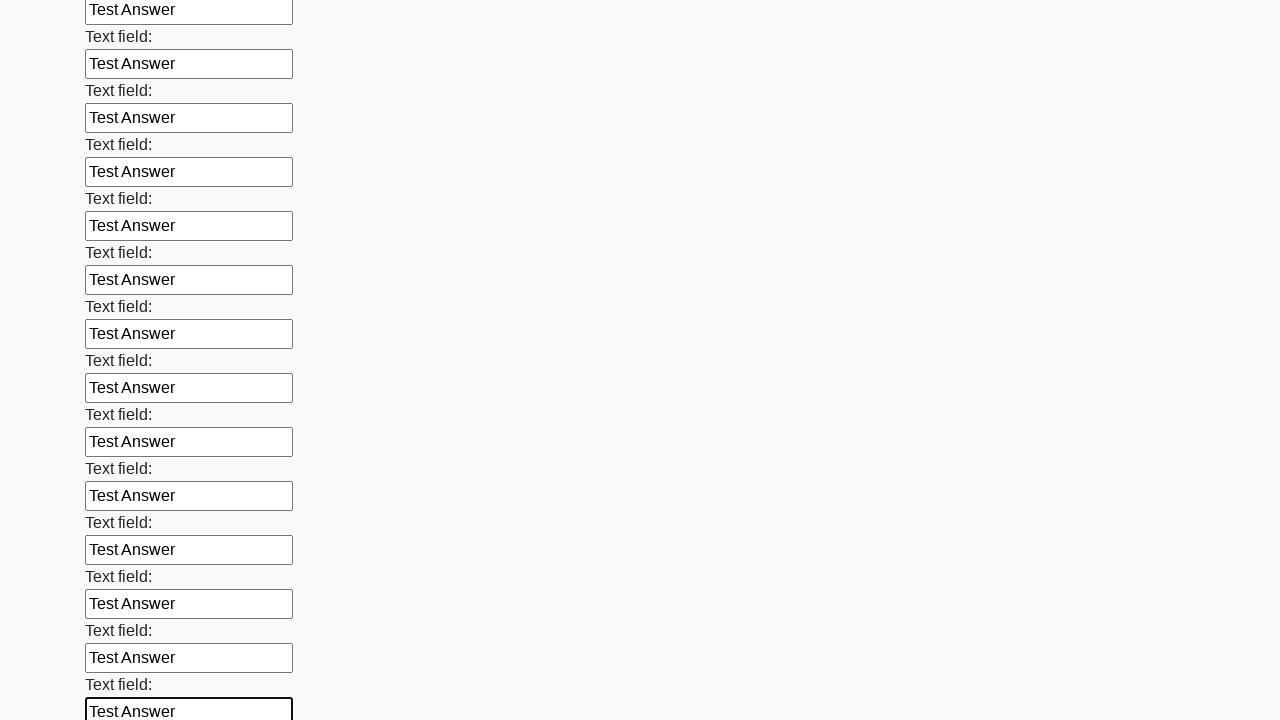

Filled input field with 'Test Answer' on input >> nth=63
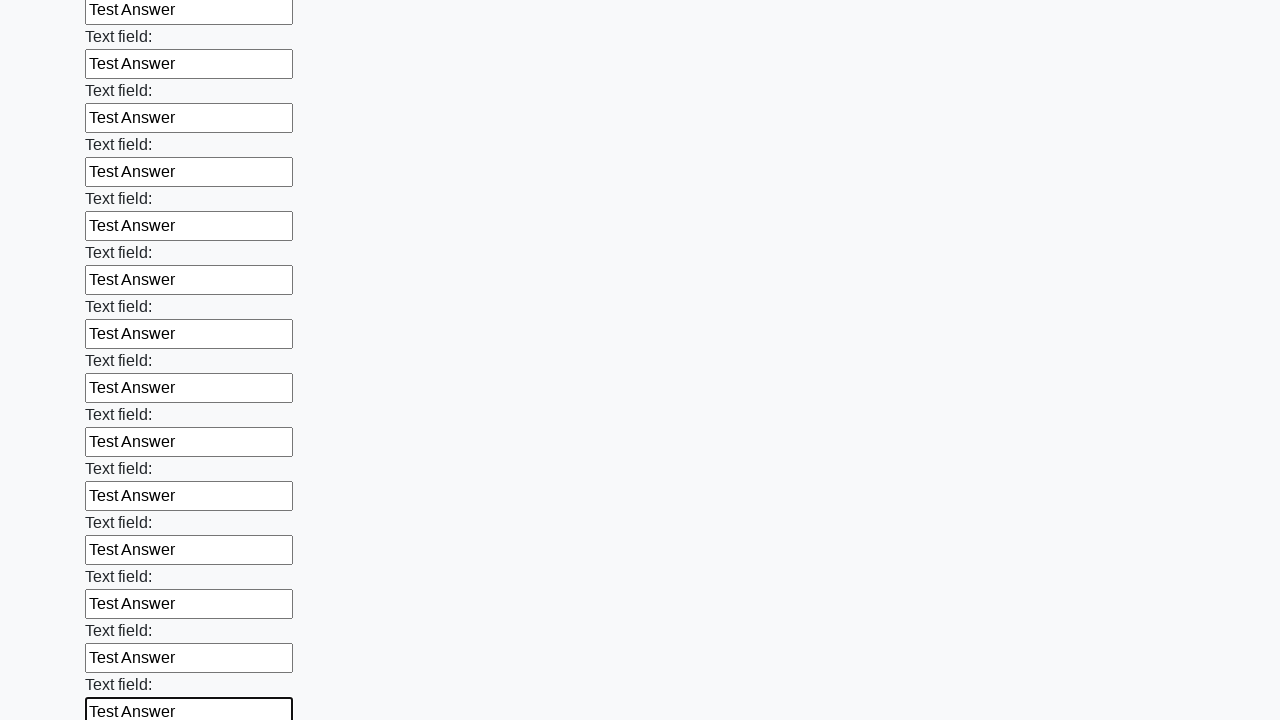

Filled input field with 'Test Answer' on input >> nth=64
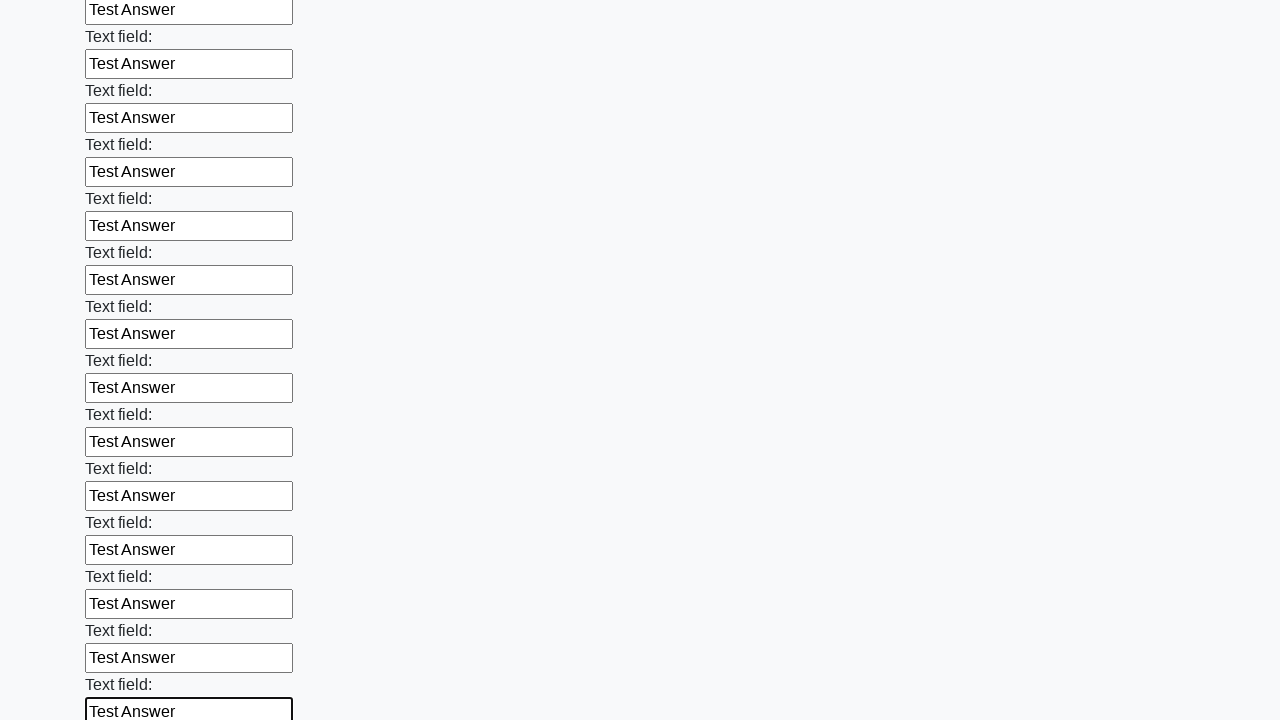

Filled input field with 'Test Answer' on input >> nth=65
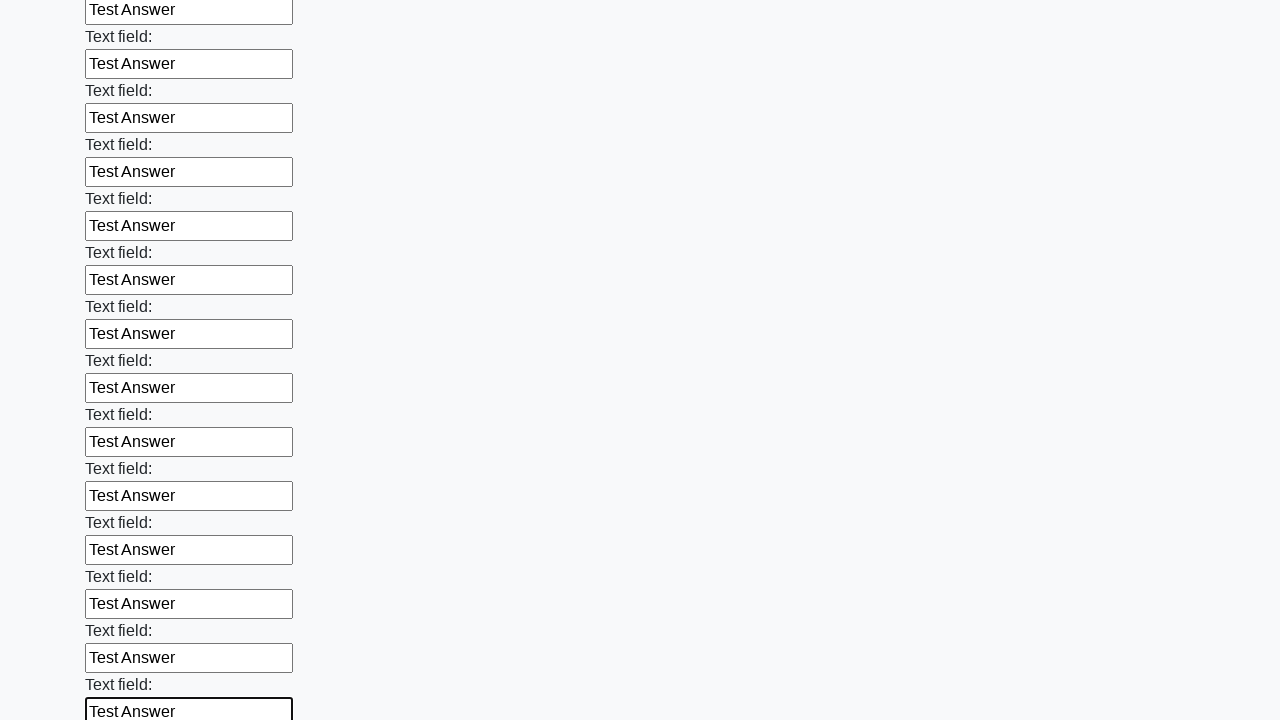

Filled input field with 'Test Answer' on input >> nth=66
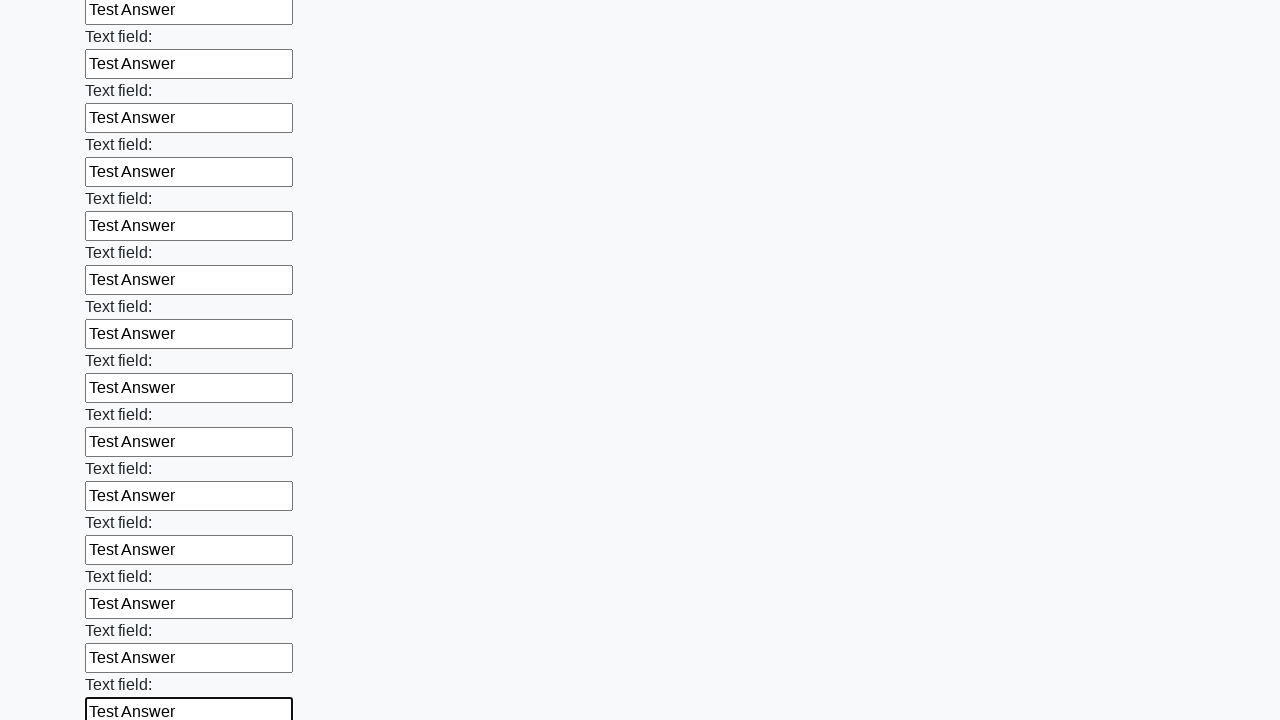

Filled input field with 'Test Answer' on input >> nth=67
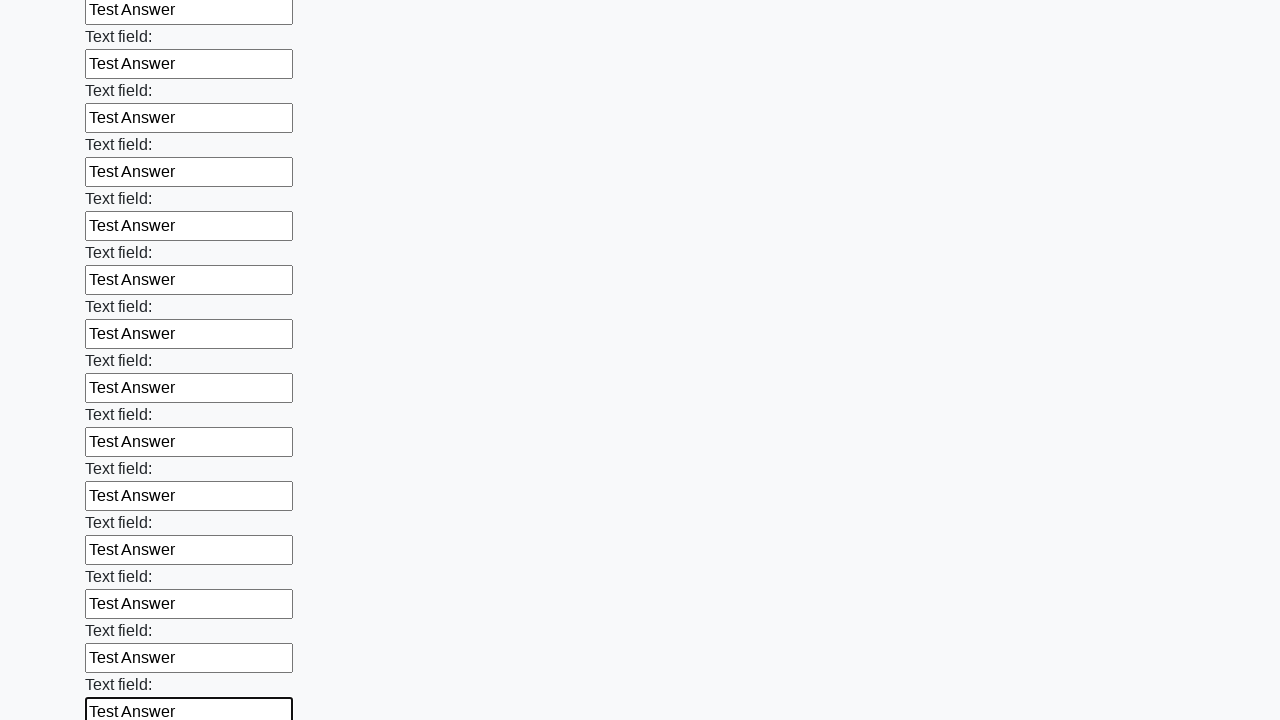

Filled input field with 'Test Answer' on input >> nth=68
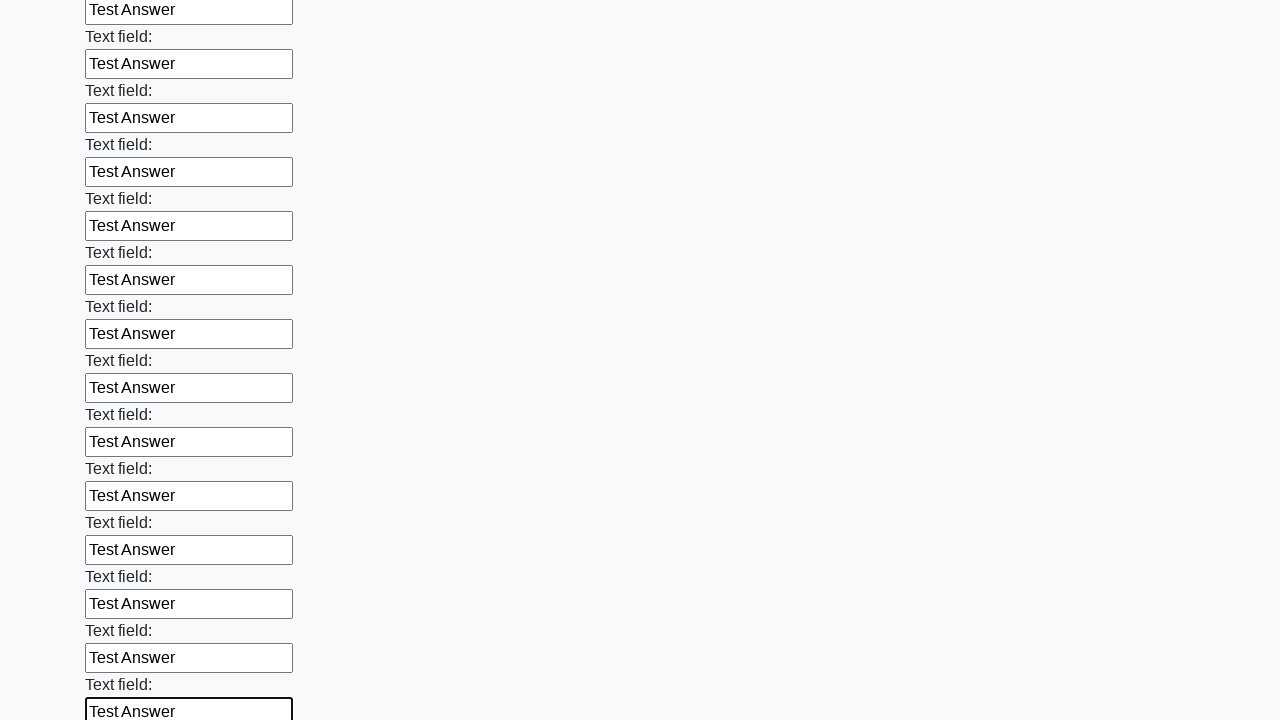

Filled input field with 'Test Answer' on input >> nth=69
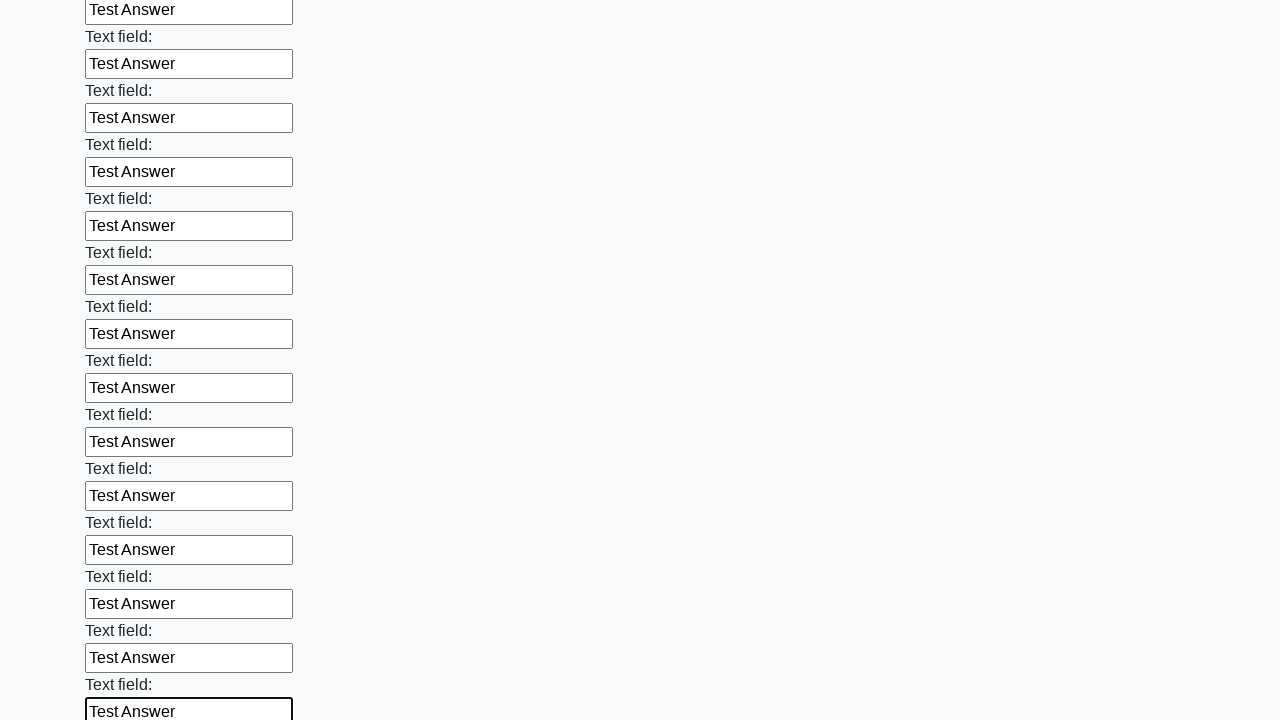

Filled input field with 'Test Answer' on input >> nth=70
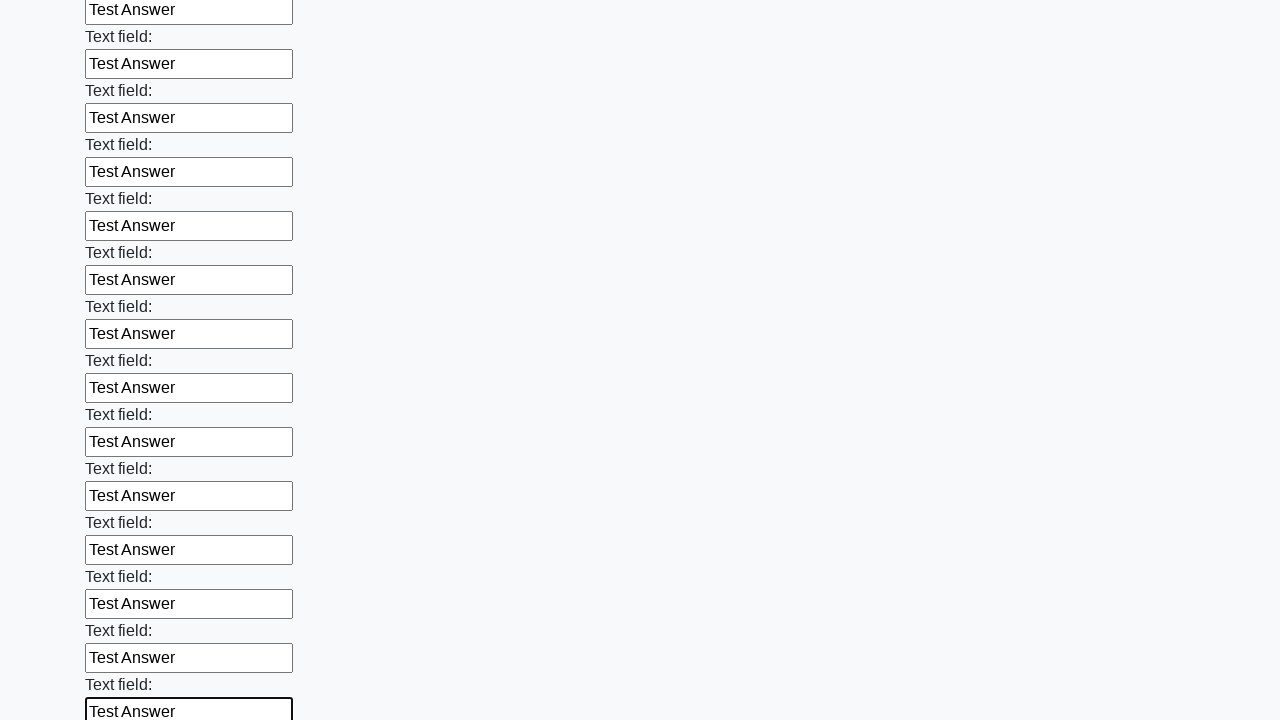

Filled input field with 'Test Answer' on input >> nth=71
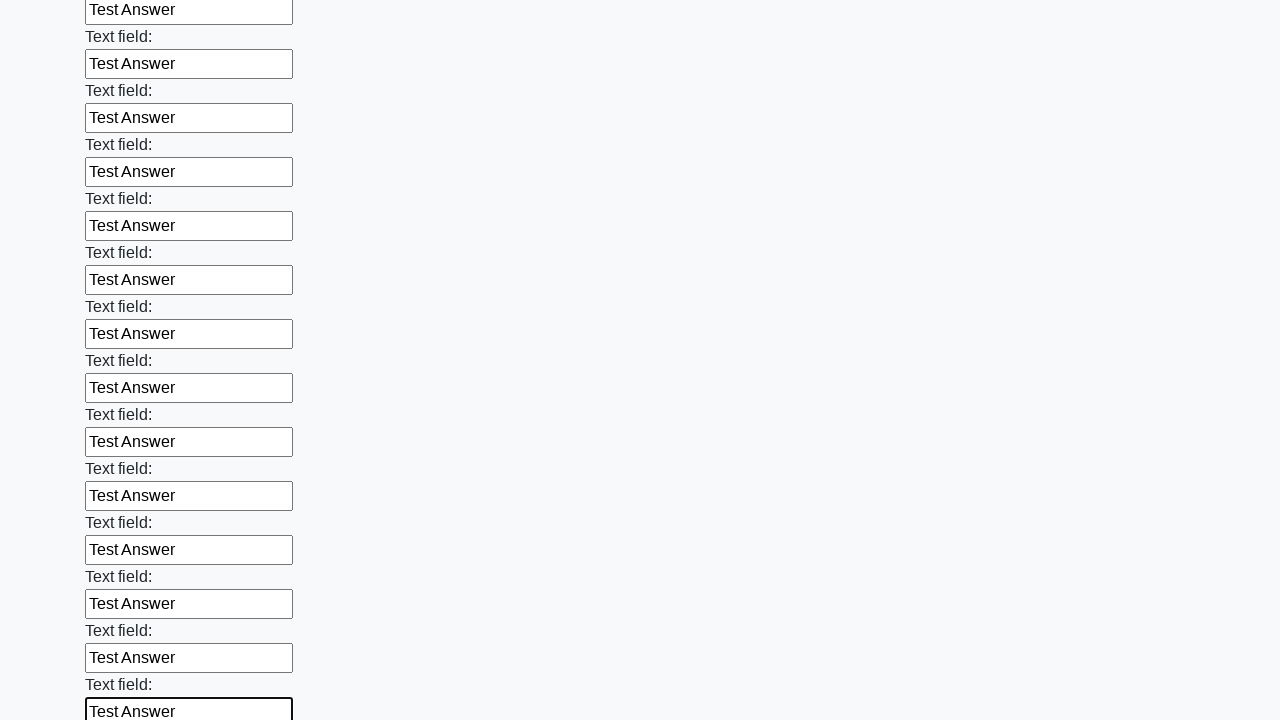

Filled input field with 'Test Answer' on input >> nth=72
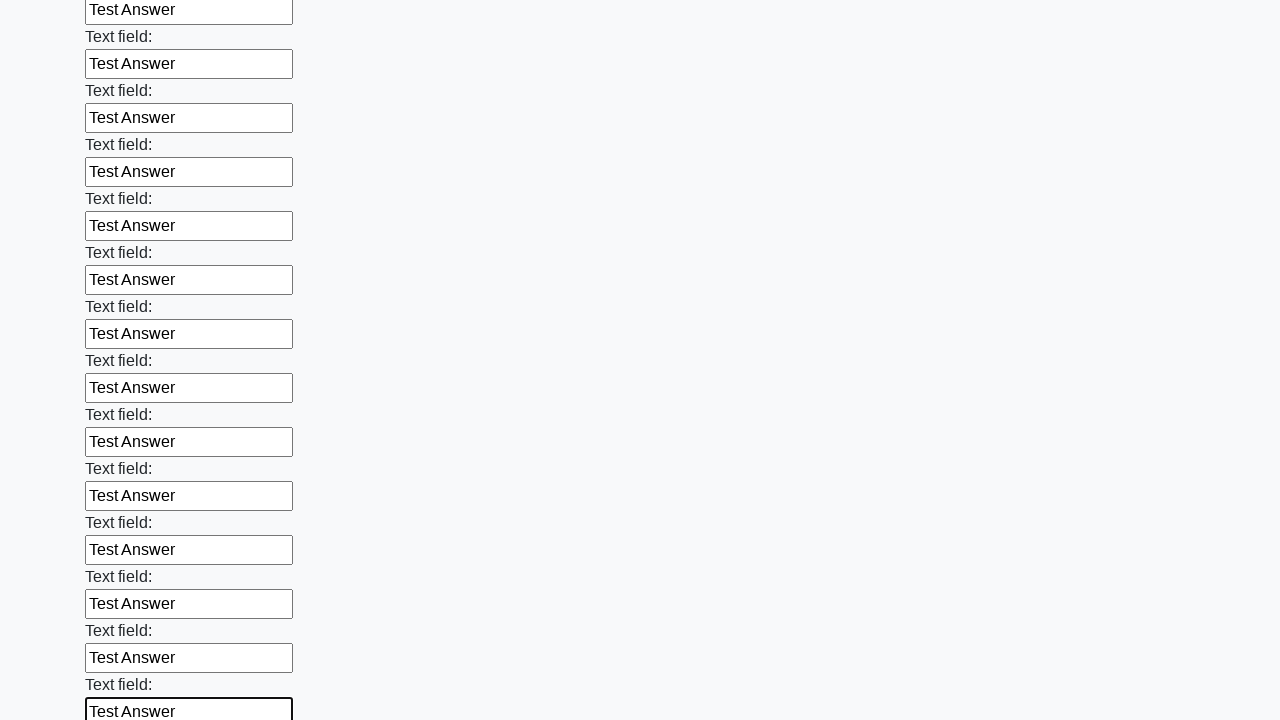

Filled input field with 'Test Answer' on input >> nth=73
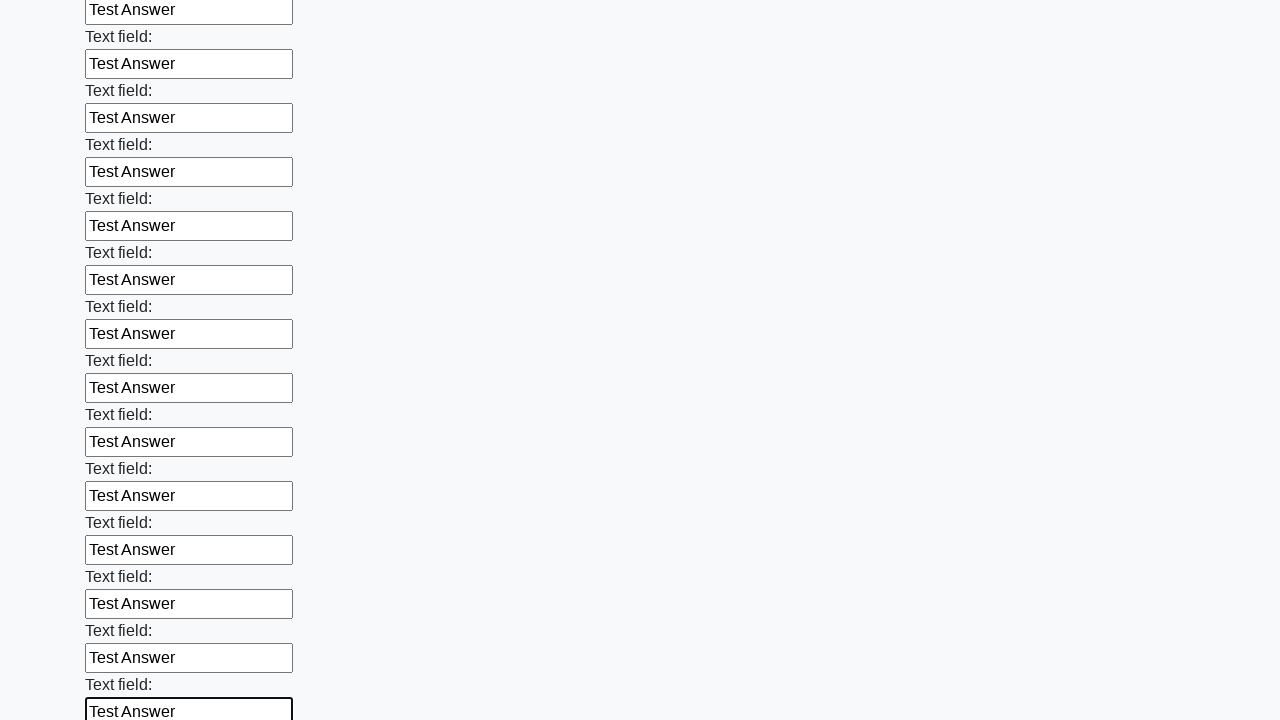

Filled input field with 'Test Answer' on input >> nth=74
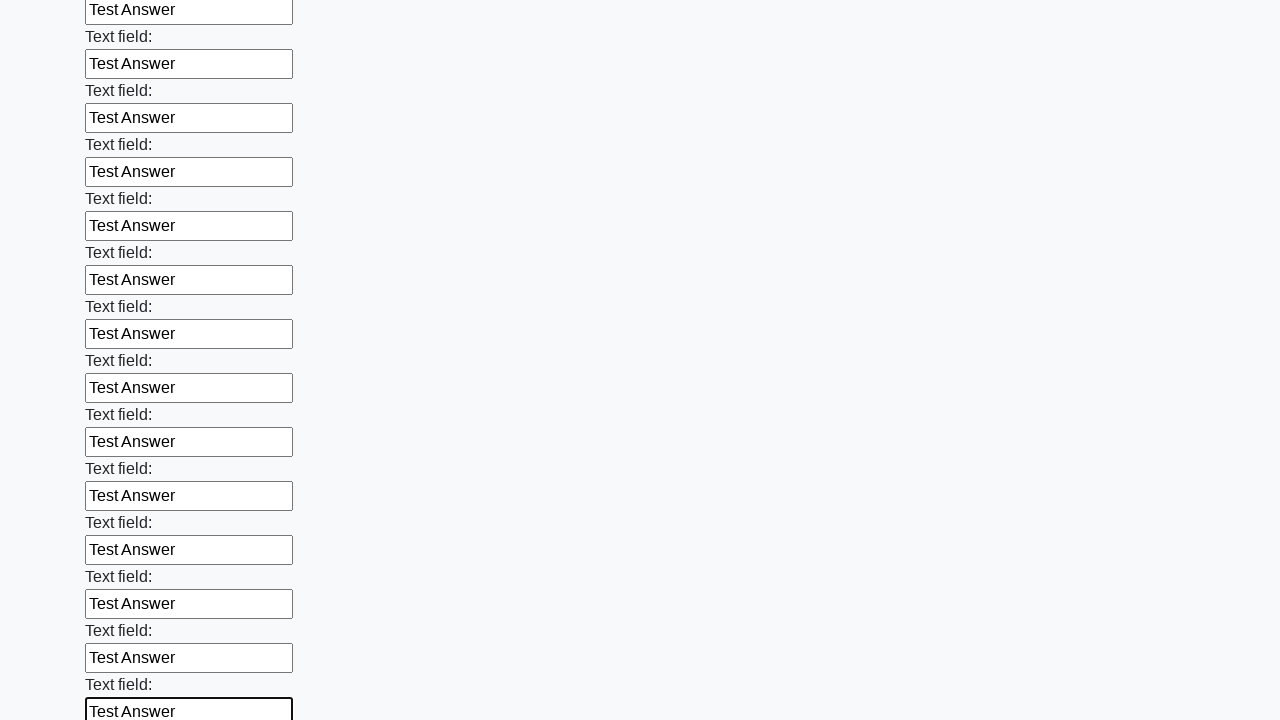

Filled input field with 'Test Answer' on input >> nth=75
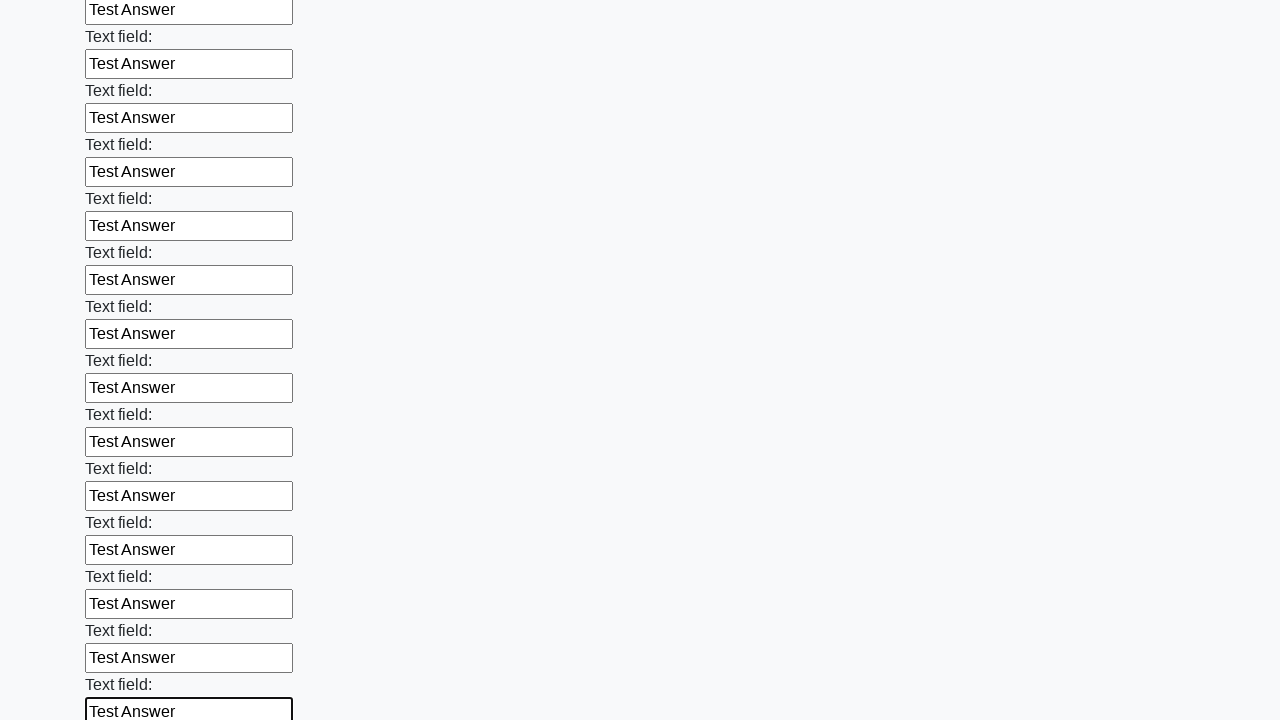

Filled input field with 'Test Answer' on input >> nth=76
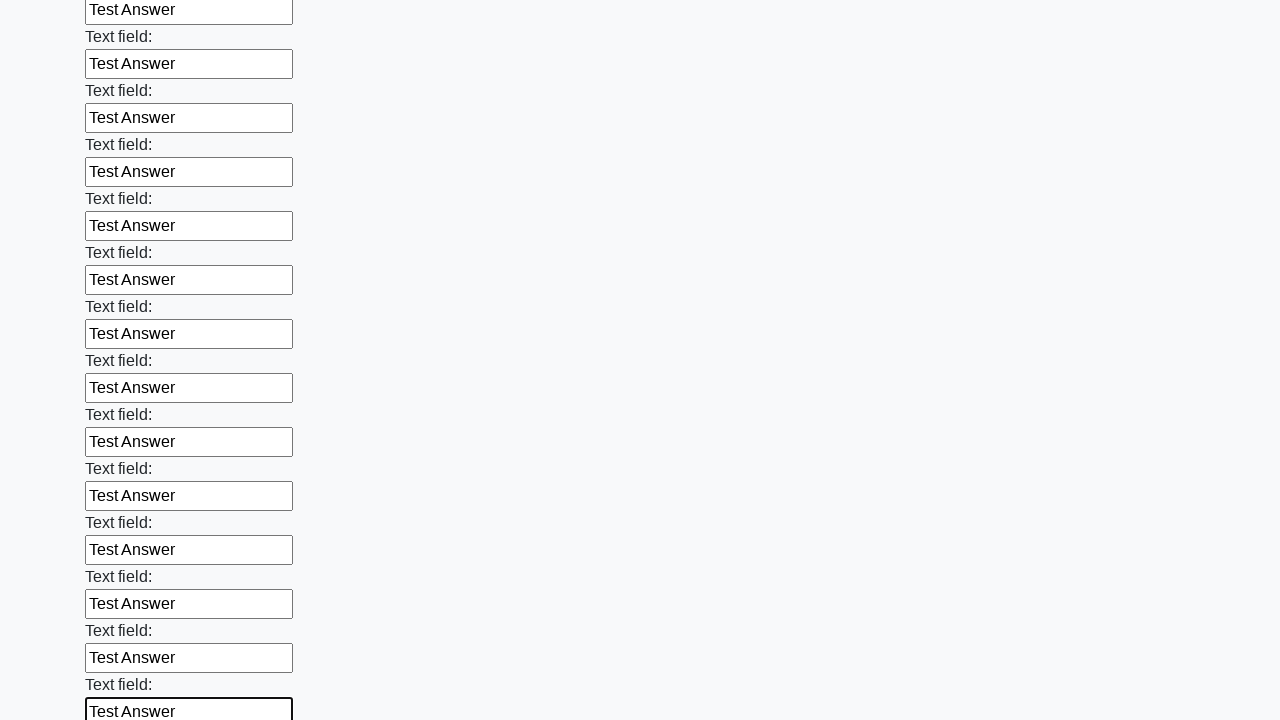

Filled input field with 'Test Answer' on input >> nth=77
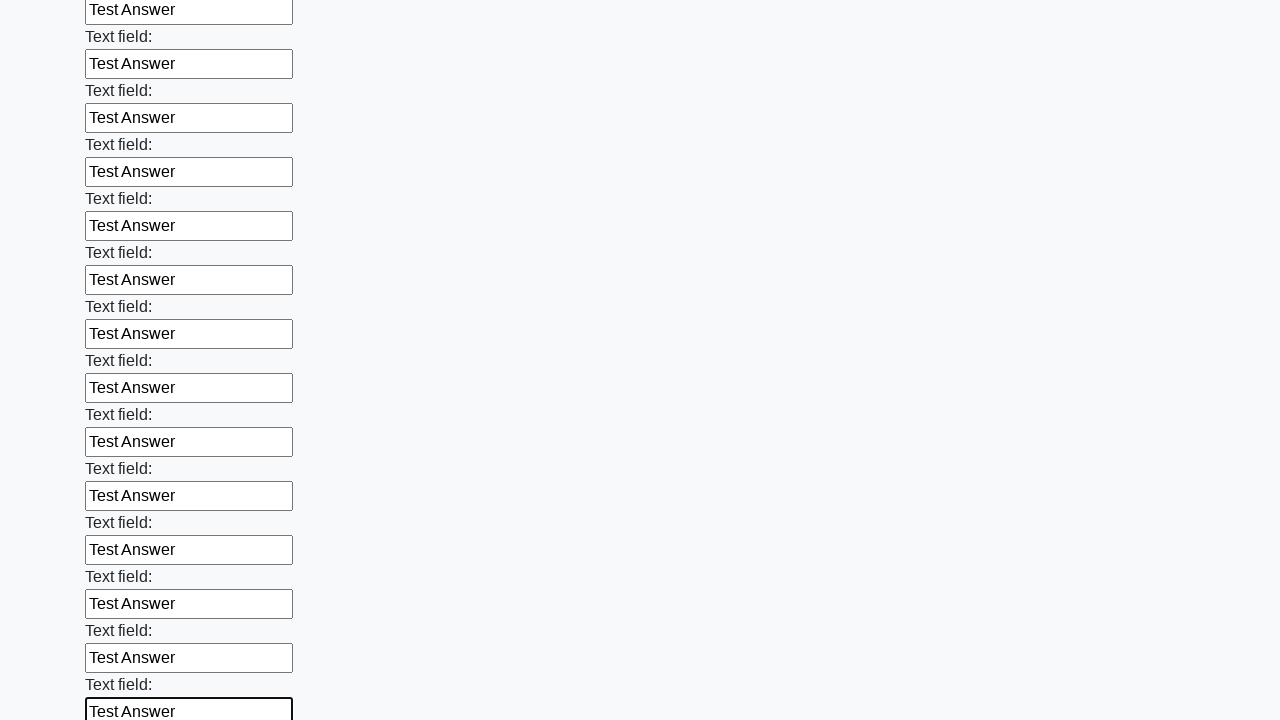

Filled input field with 'Test Answer' on input >> nth=78
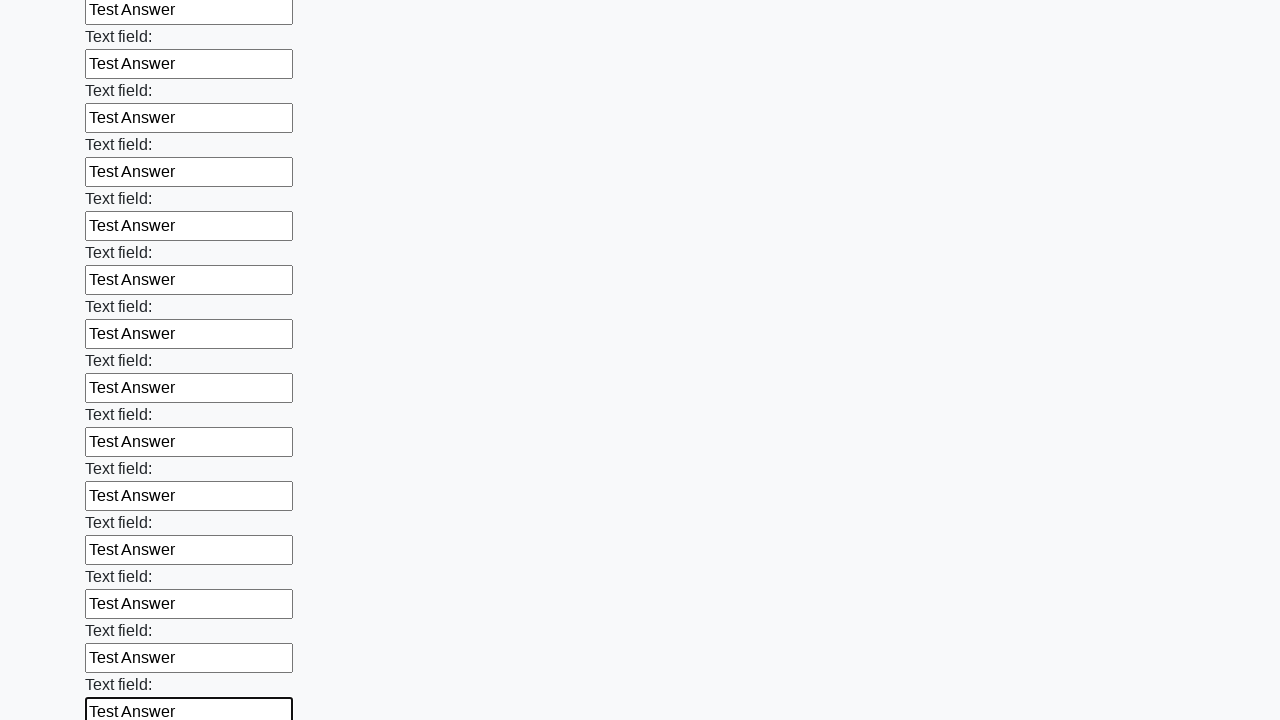

Filled input field with 'Test Answer' on input >> nth=79
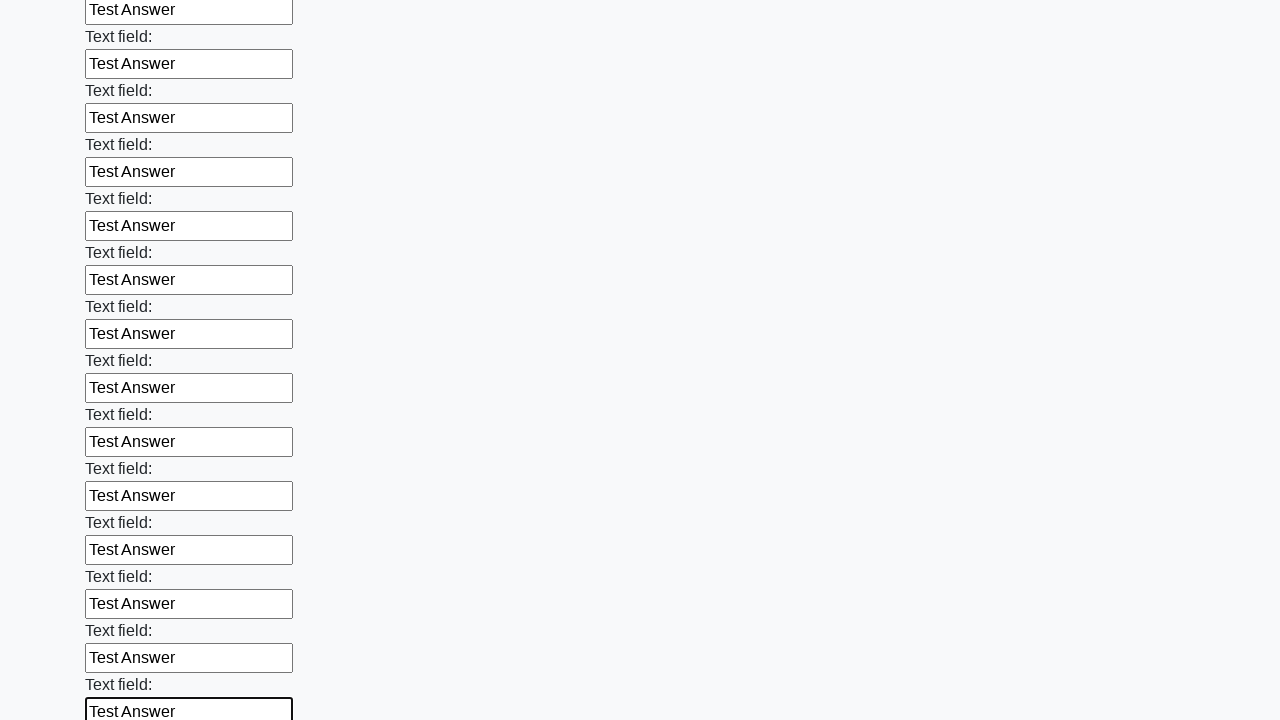

Filled input field with 'Test Answer' on input >> nth=80
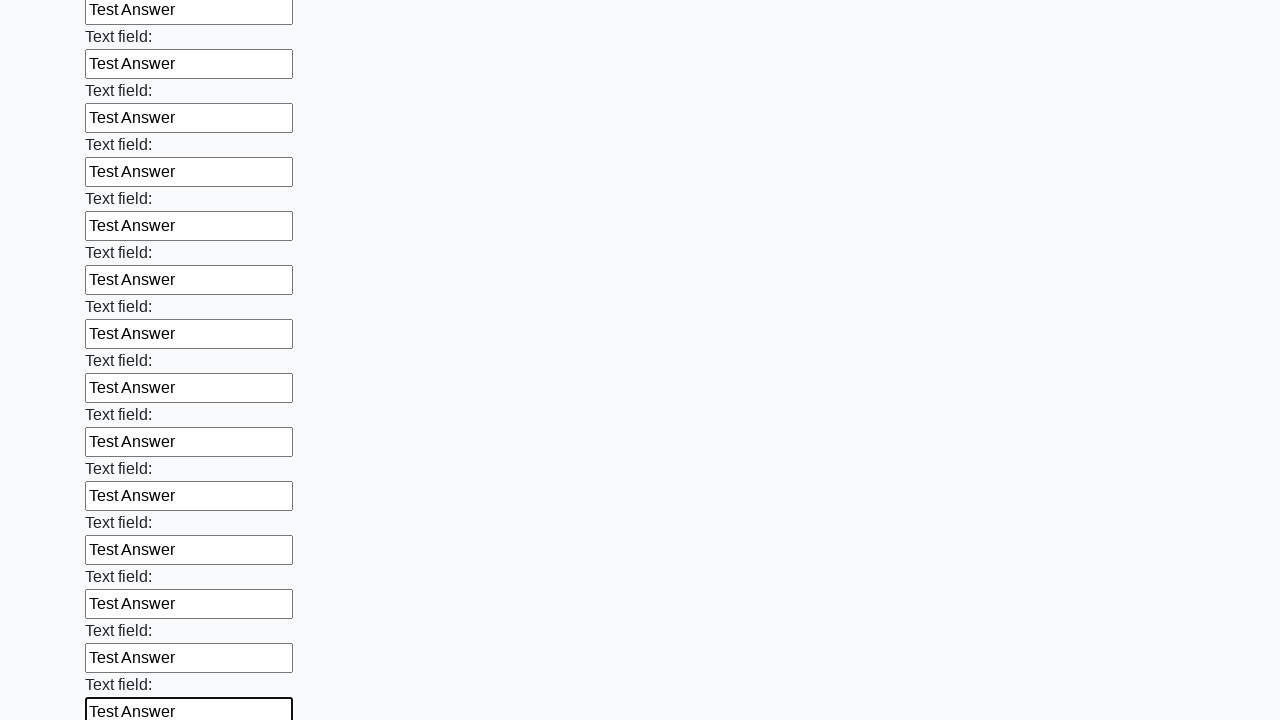

Filled input field with 'Test Answer' on input >> nth=81
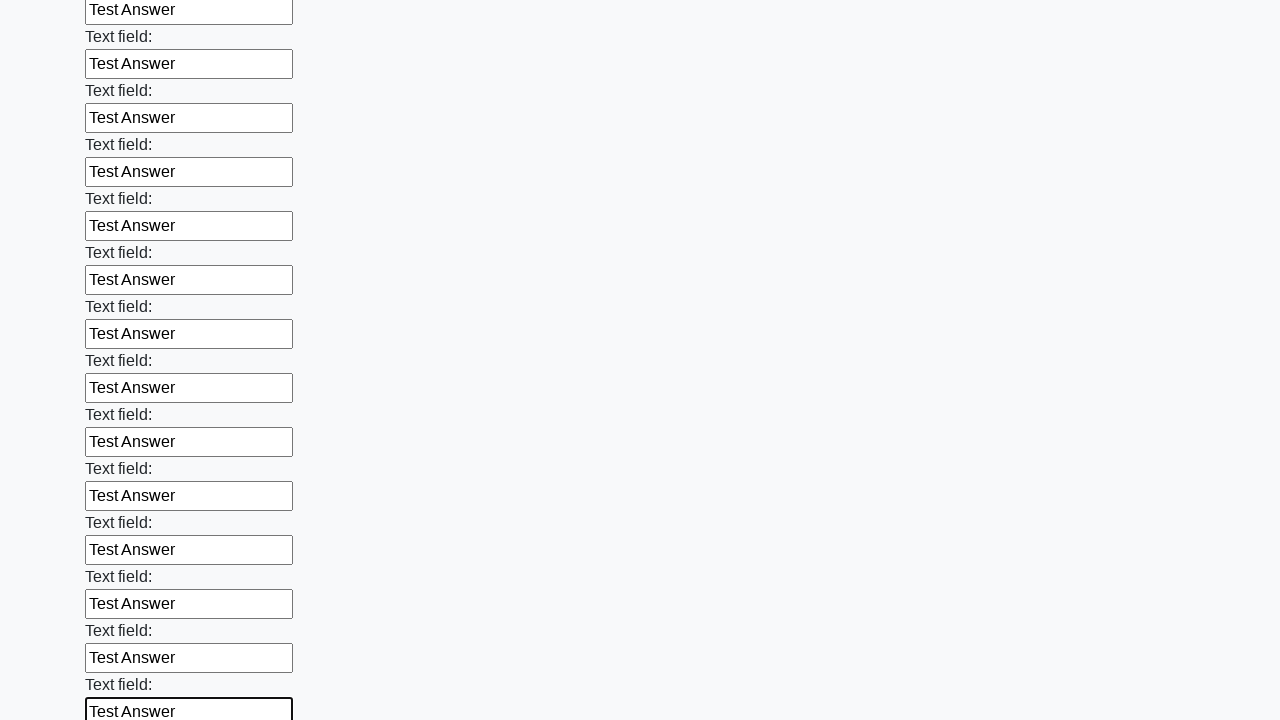

Filled input field with 'Test Answer' on input >> nth=82
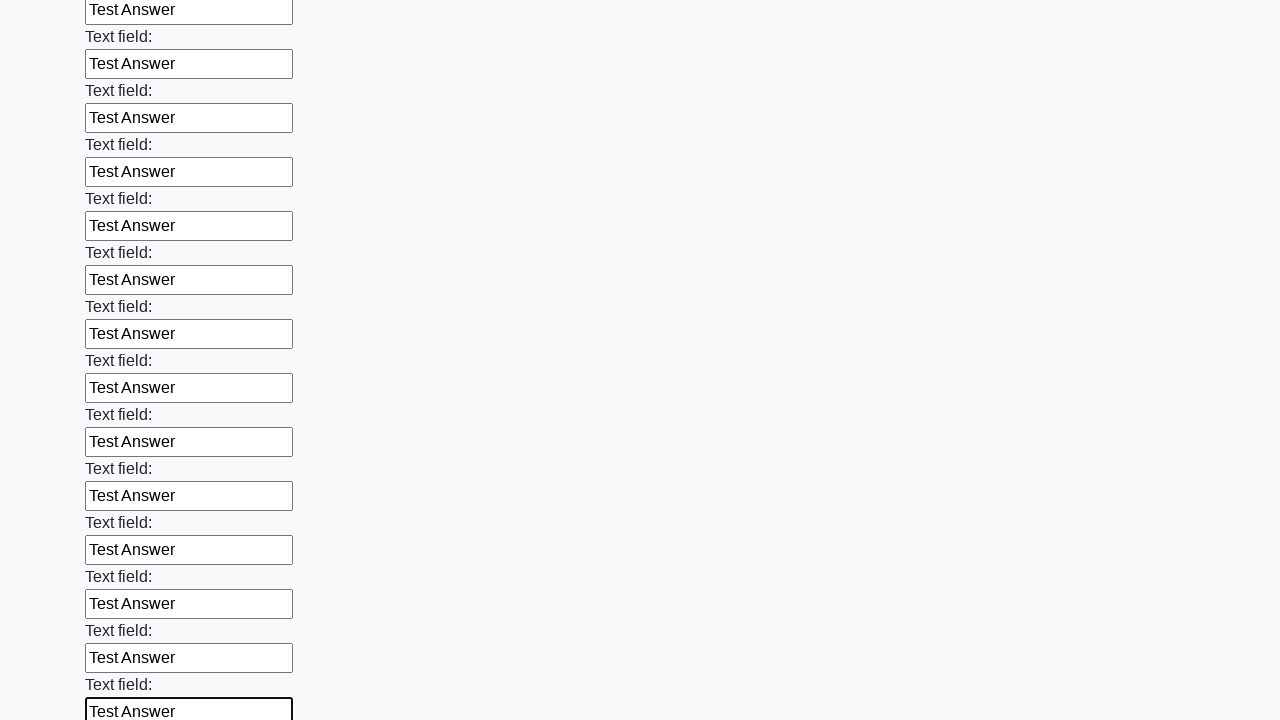

Filled input field with 'Test Answer' on input >> nth=83
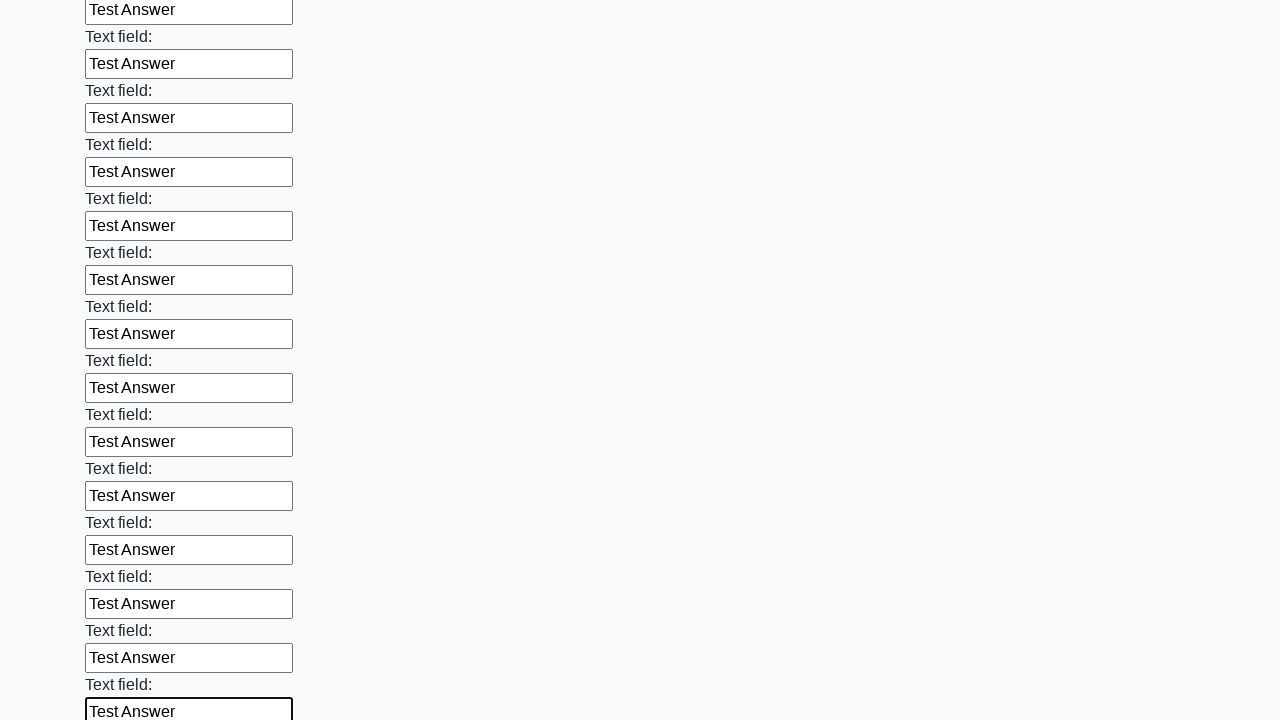

Filled input field with 'Test Answer' on input >> nth=84
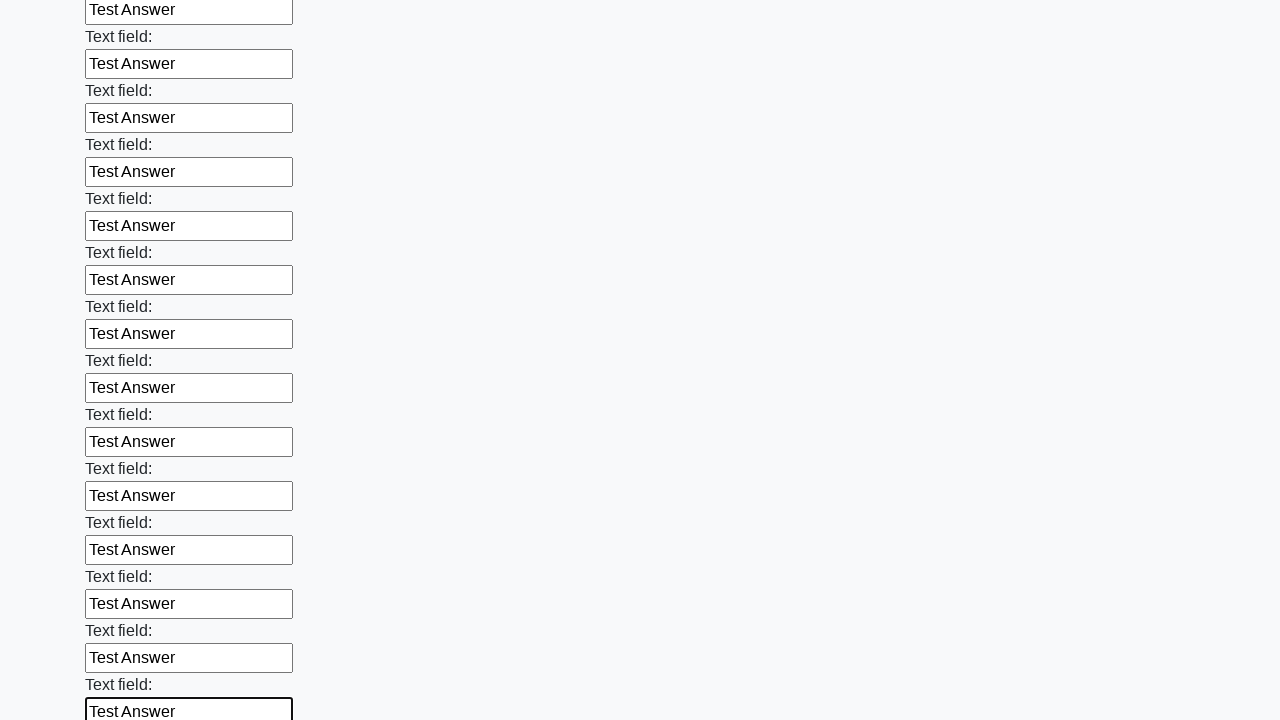

Filled input field with 'Test Answer' on input >> nth=85
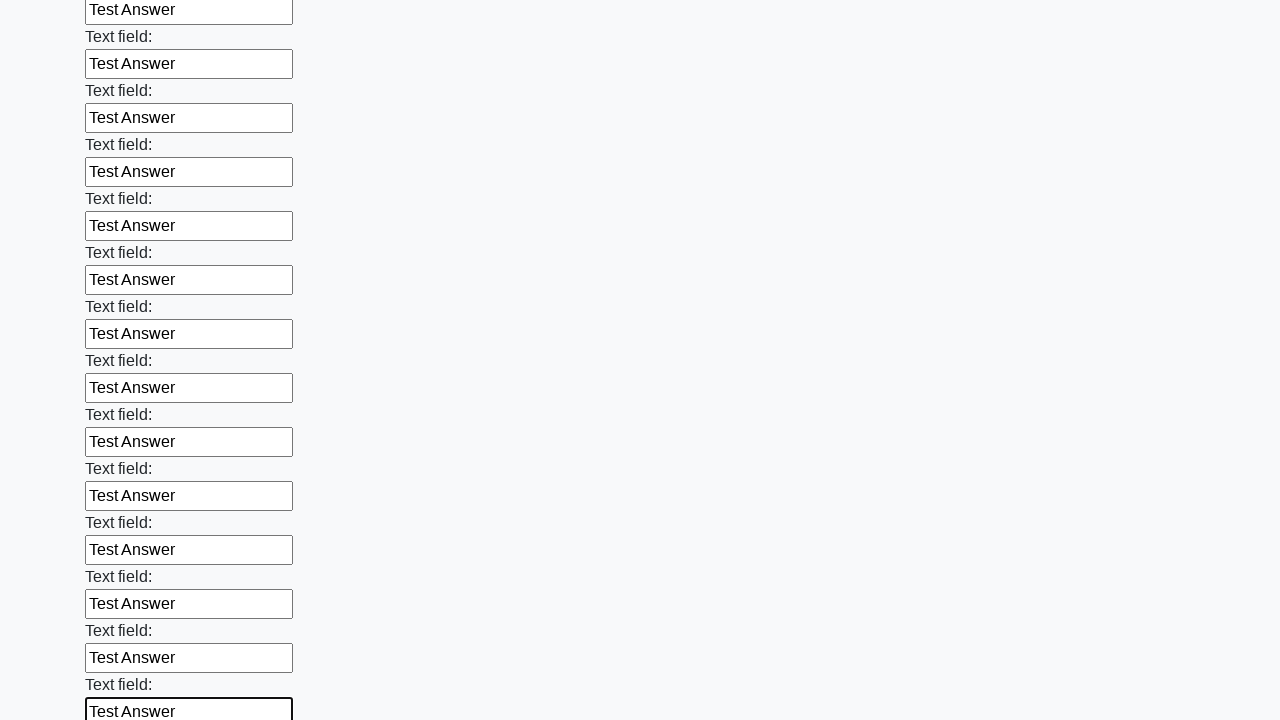

Filled input field with 'Test Answer' on input >> nth=86
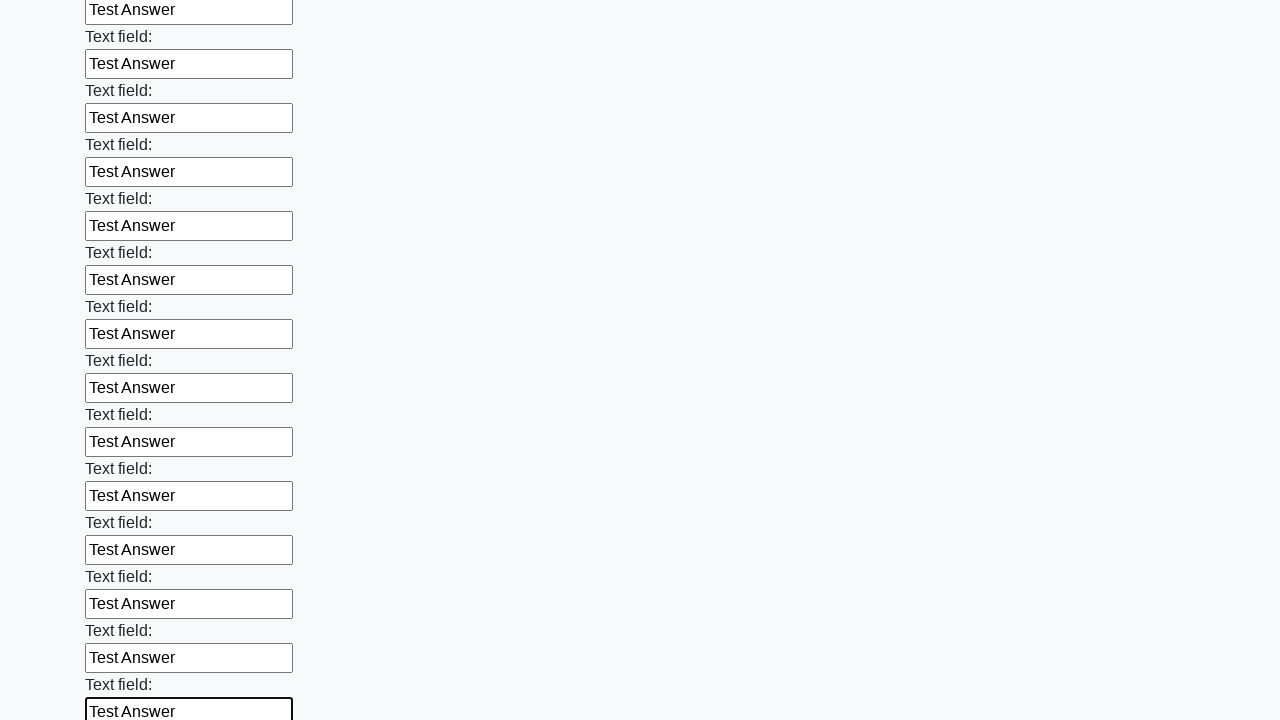

Filled input field with 'Test Answer' on input >> nth=87
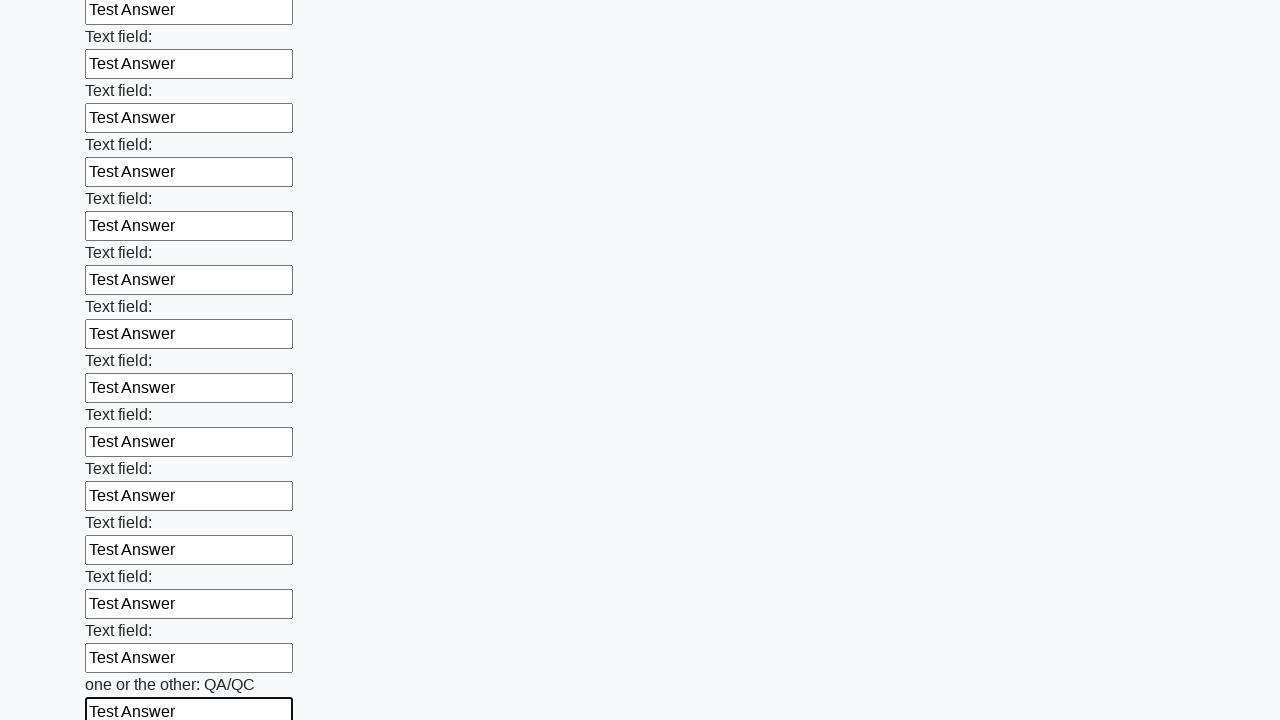

Filled input field with 'Test Answer' on input >> nth=88
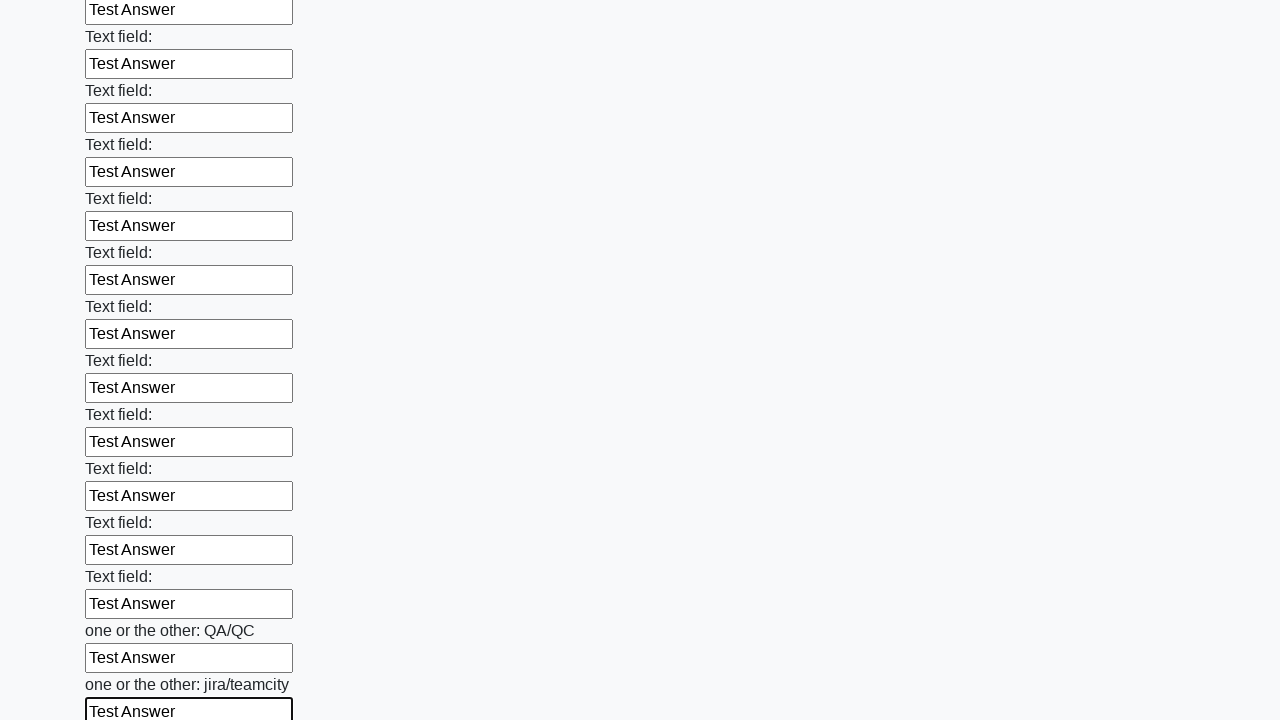

Filled input field with 'Test Answer' on input >> nth=89
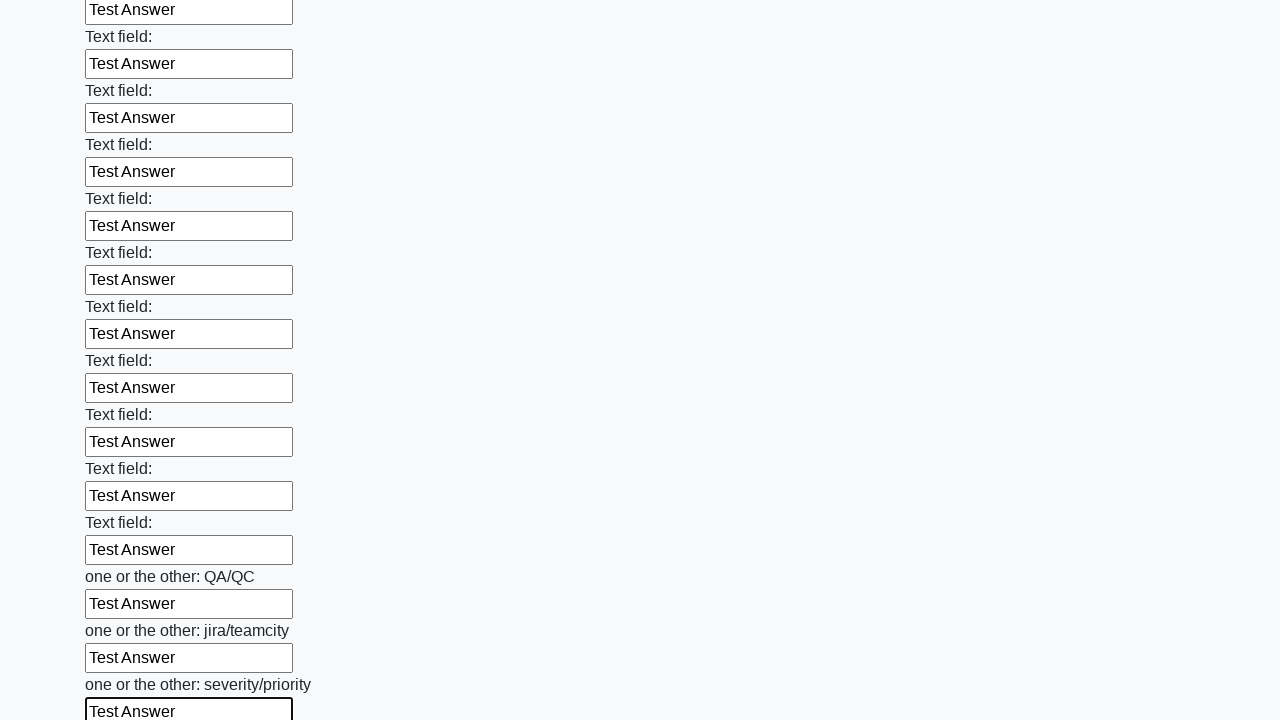

Filled input field with 'Test Answer' on input >> nth=90
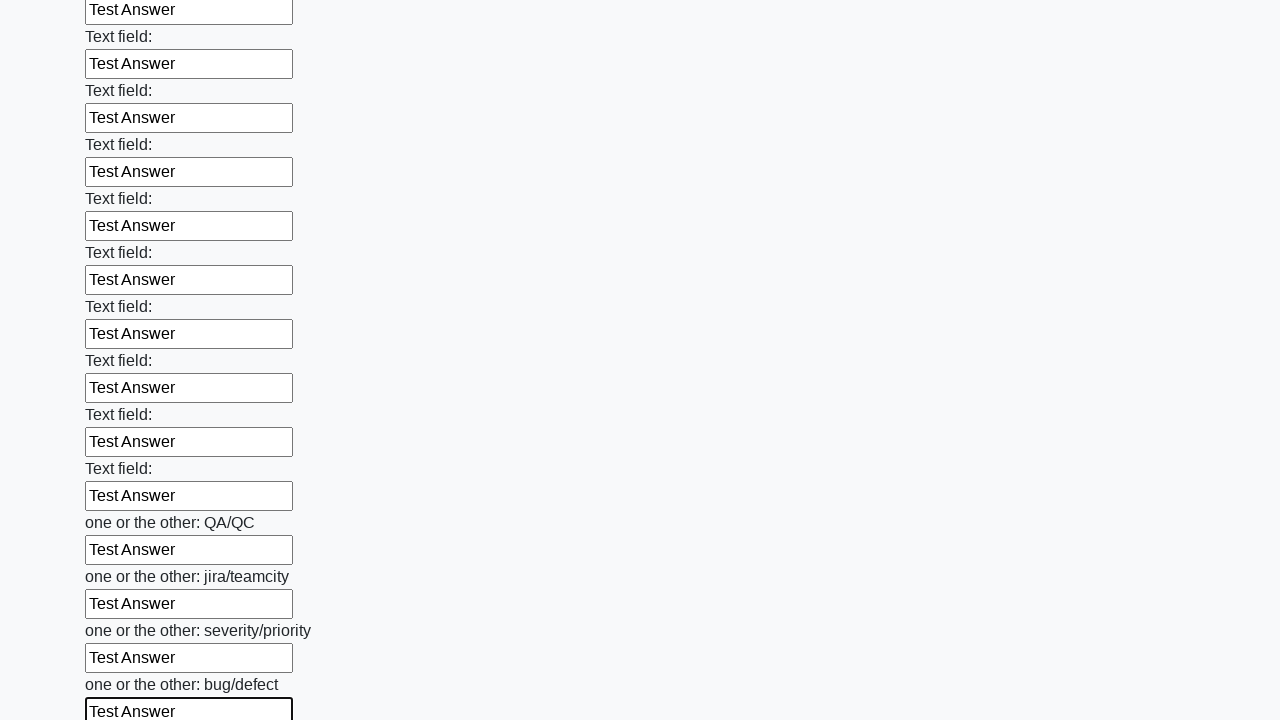

Filled input field with 'Test Answer' on input >> nth=91
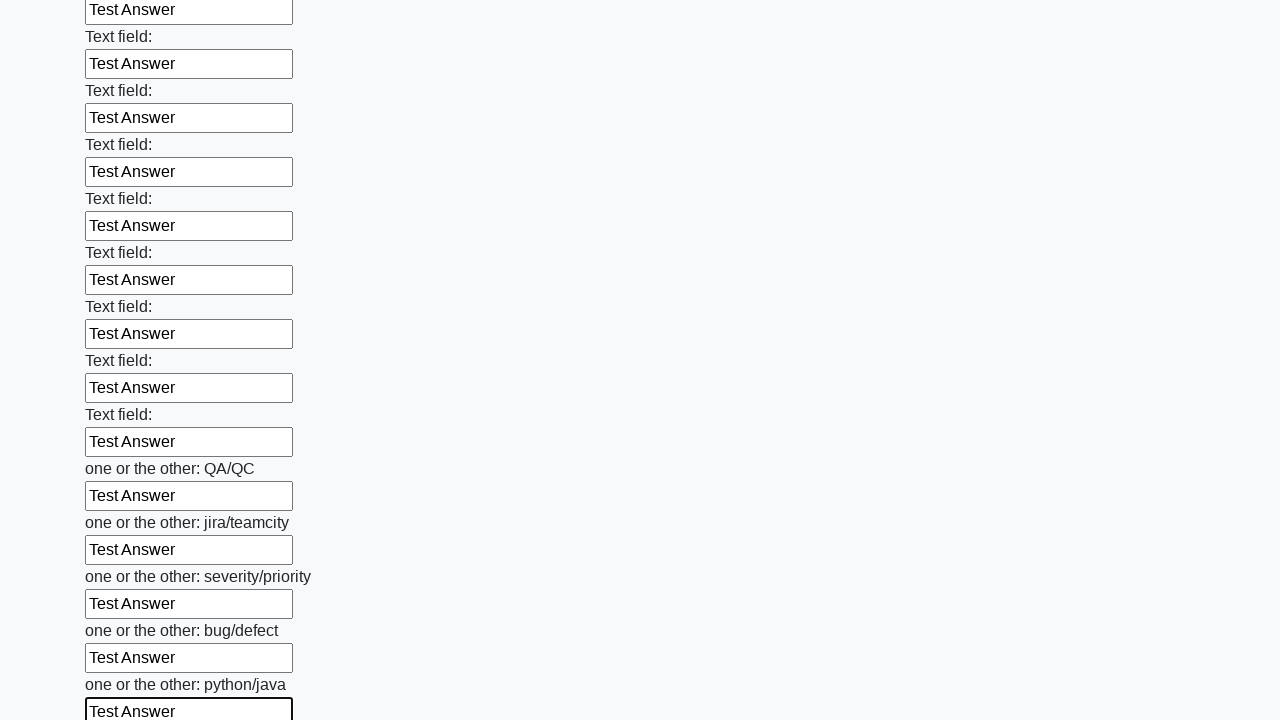

Filled input field with 'Test Answer' on input >> nth=92
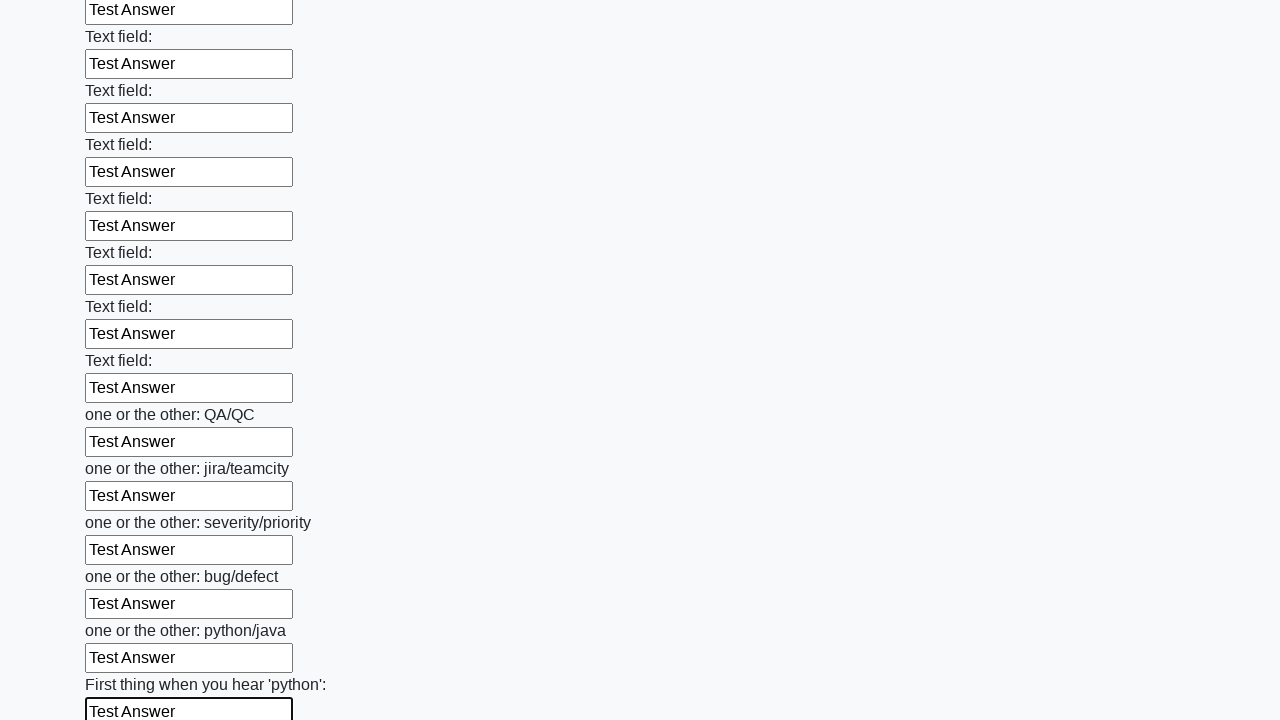

Filled input field with 'Test Answer' on input >> nth=93
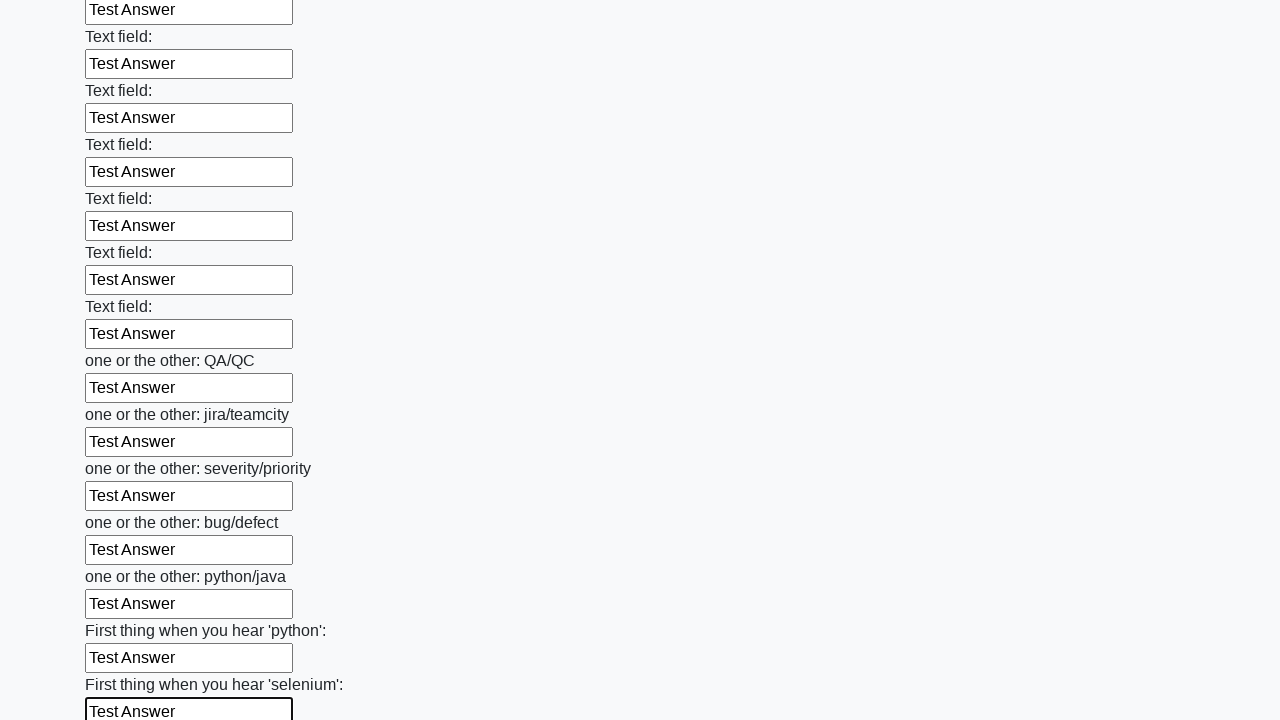

Filled input field with 'Test Answer' on input >> nth=94
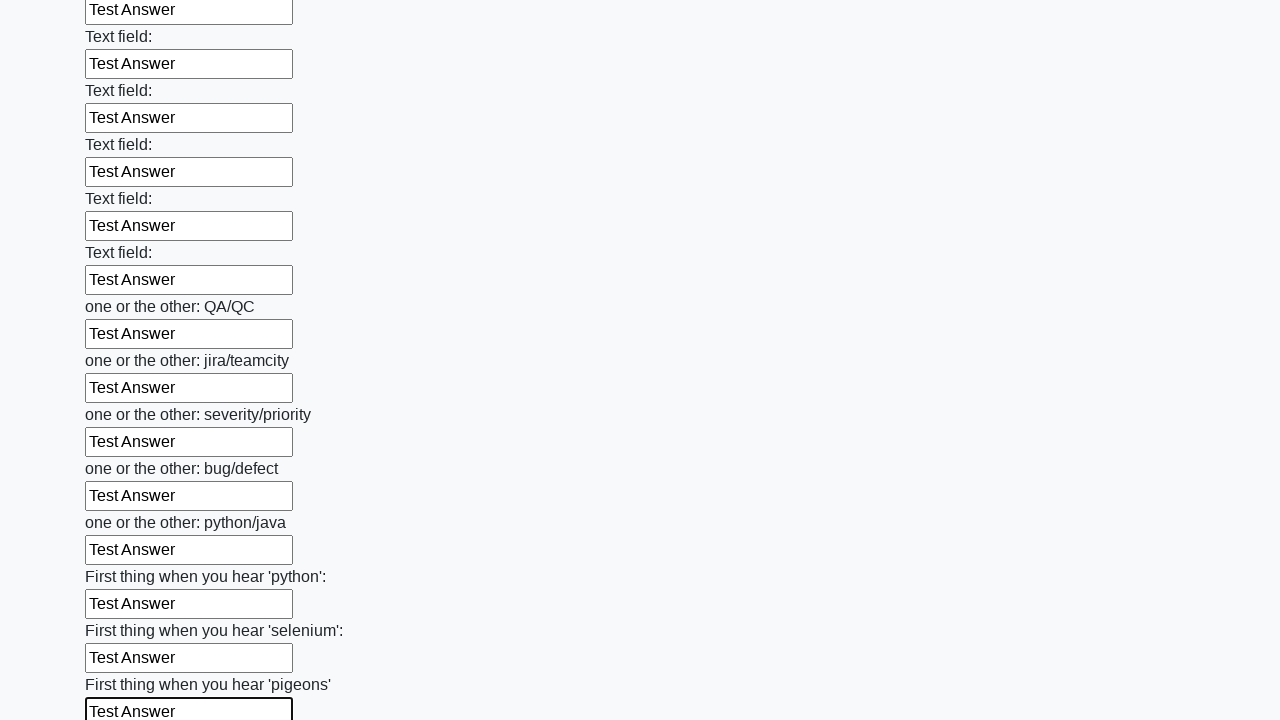

Filled input field with 'Test Answer' on input >> nth=95
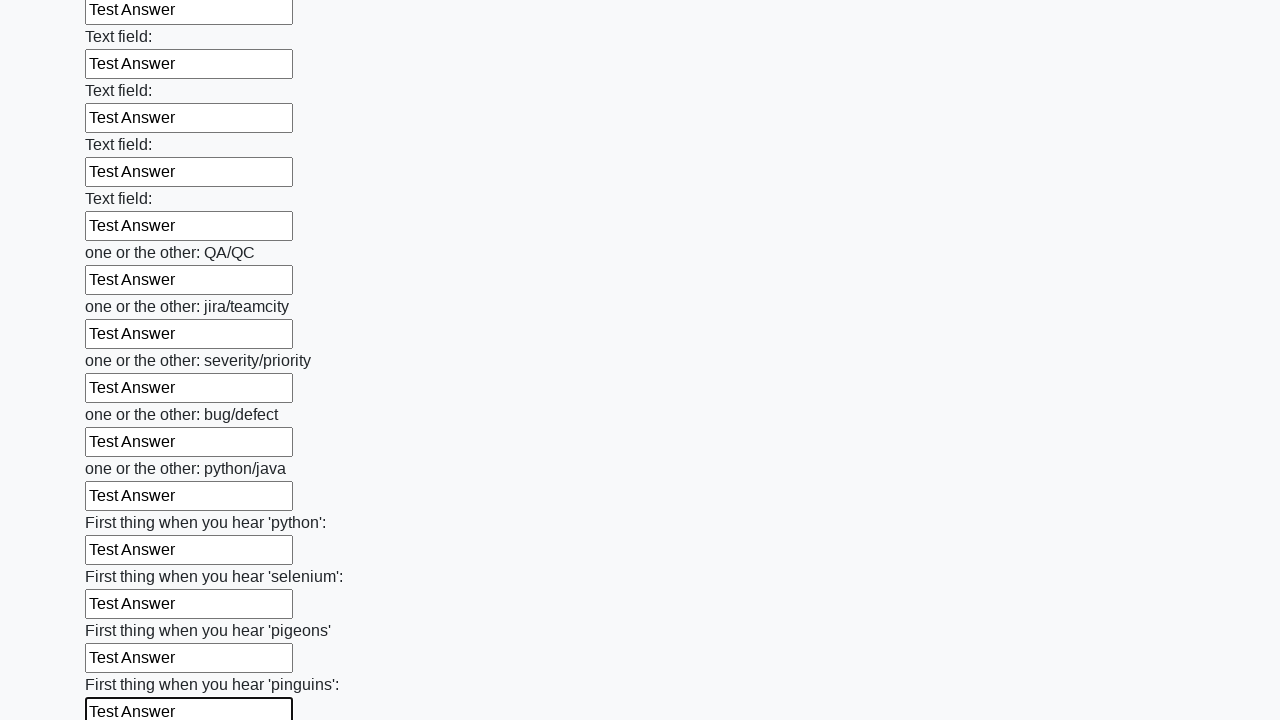

Filled input field with 'Test Answer' on input >> nth=96
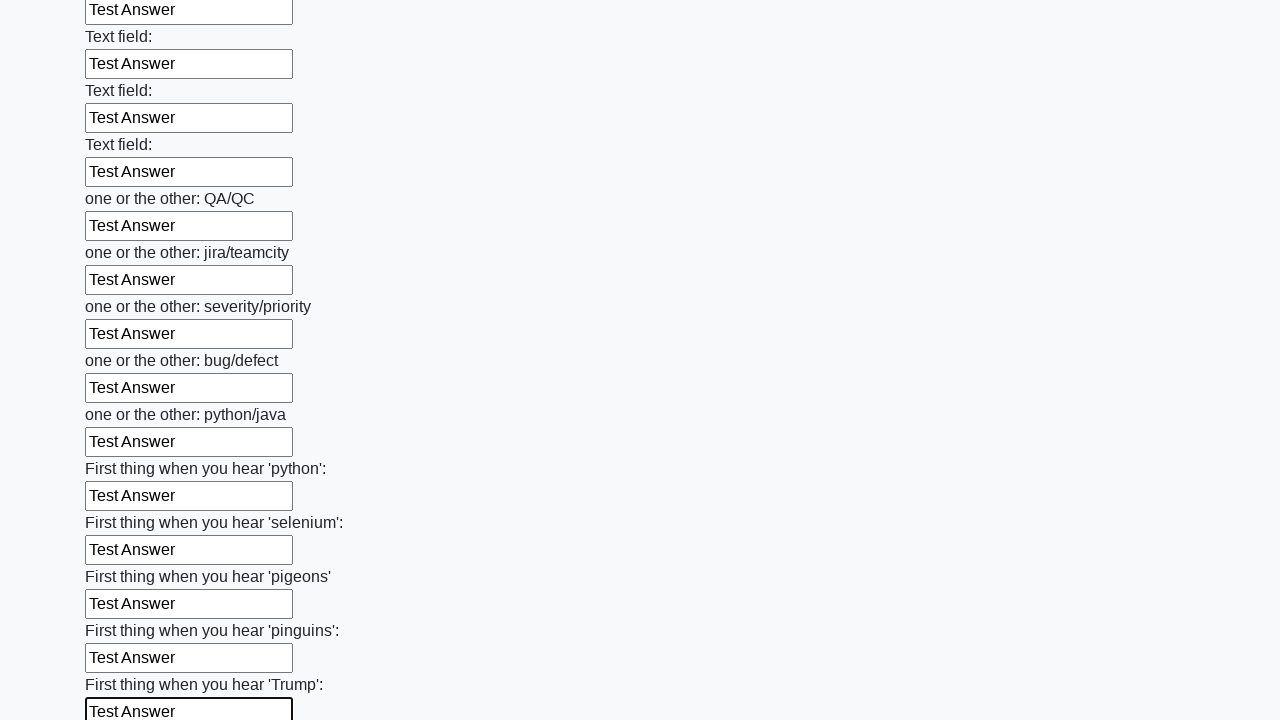

Filled input field with 'Test Answer' on input >> nth=97
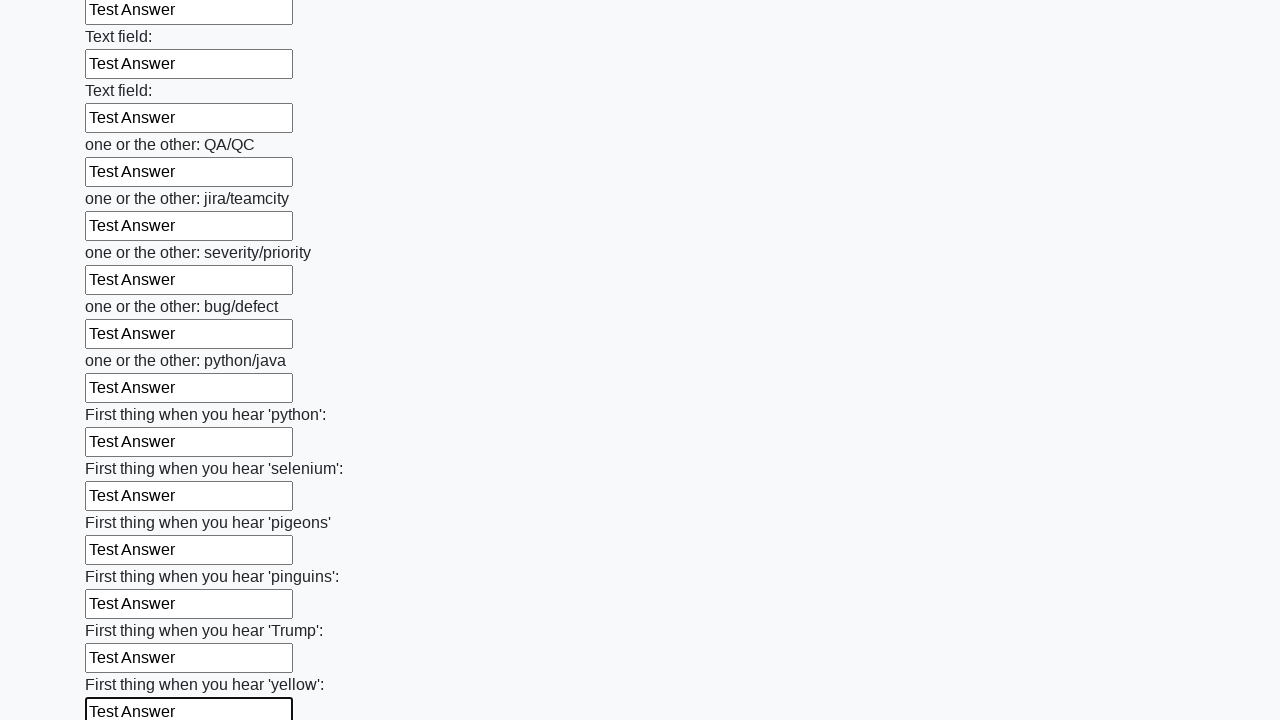

Filled input field with 'Test Answer' on input >> nth=98
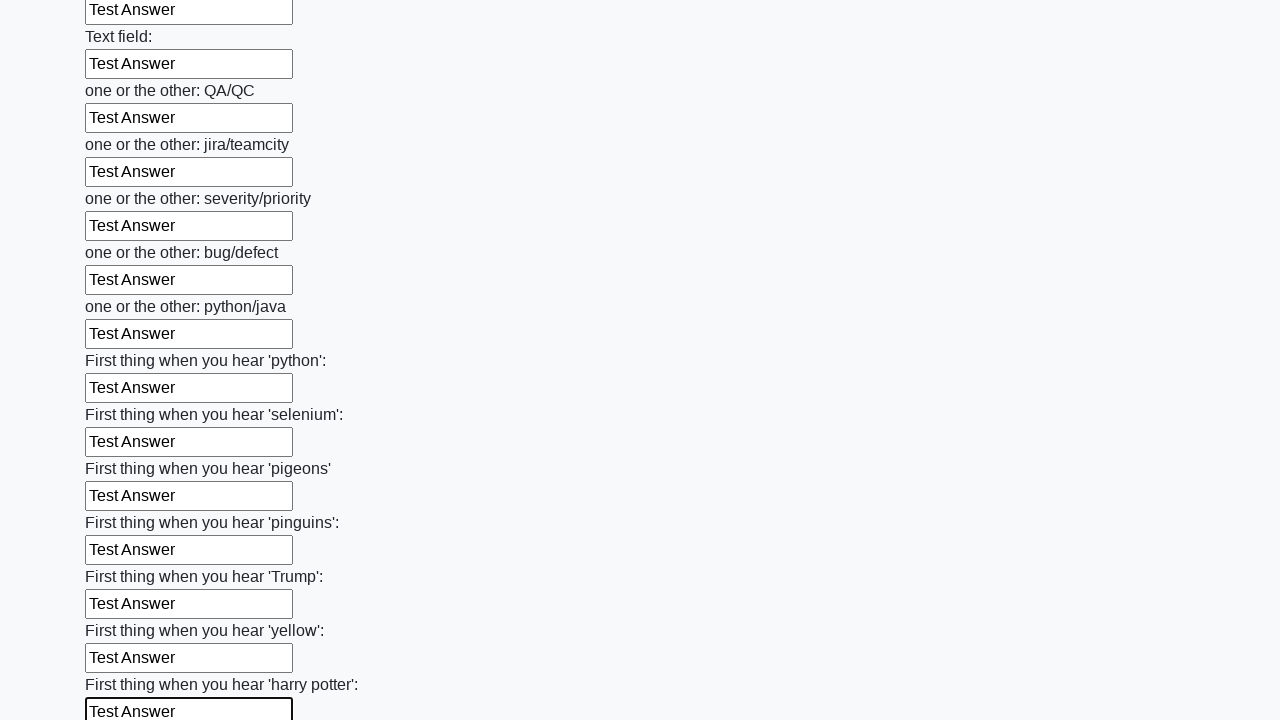

Filled input field with 'Test Answer' on input >> nth=99
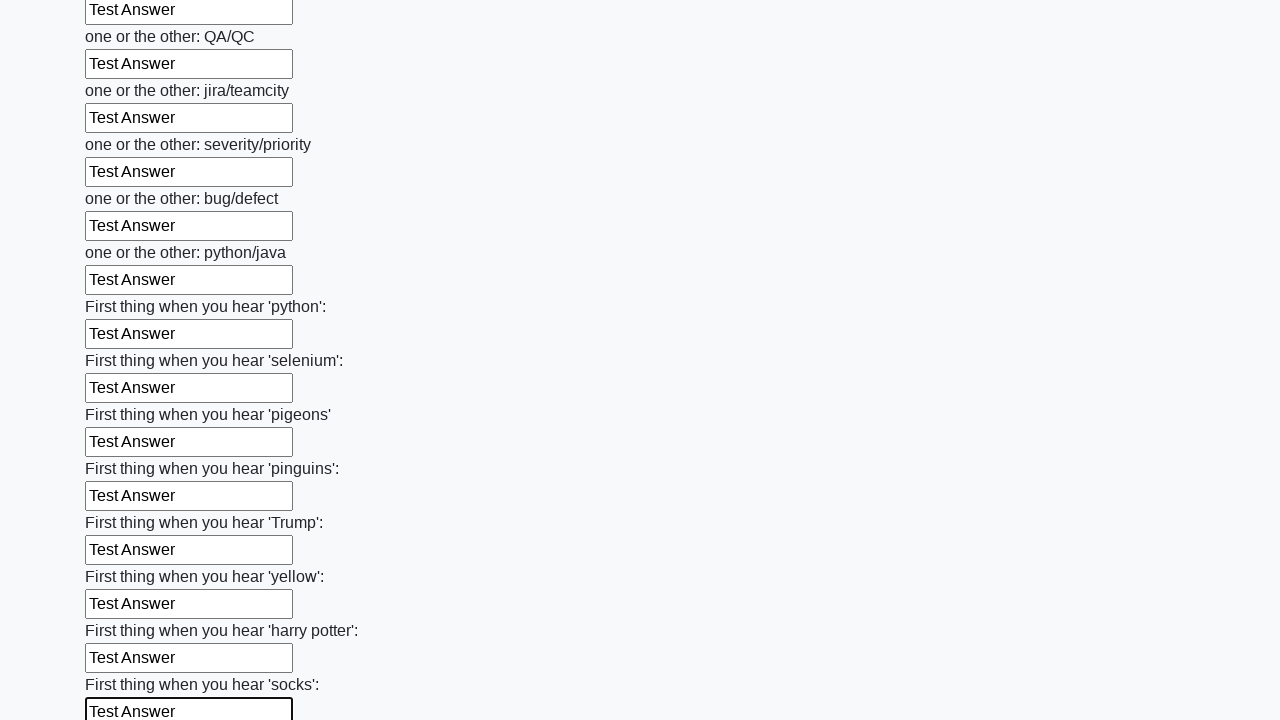

Clicked submit button to submit the form at (123, 611) on button.btn
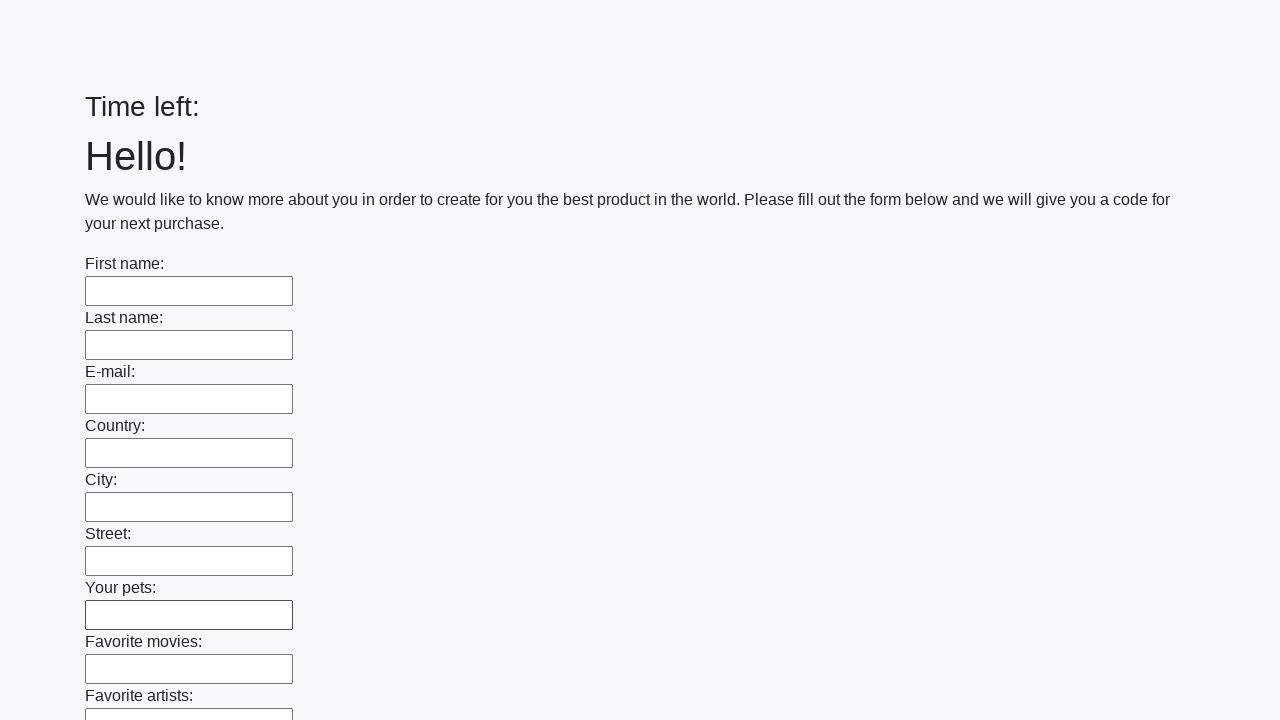

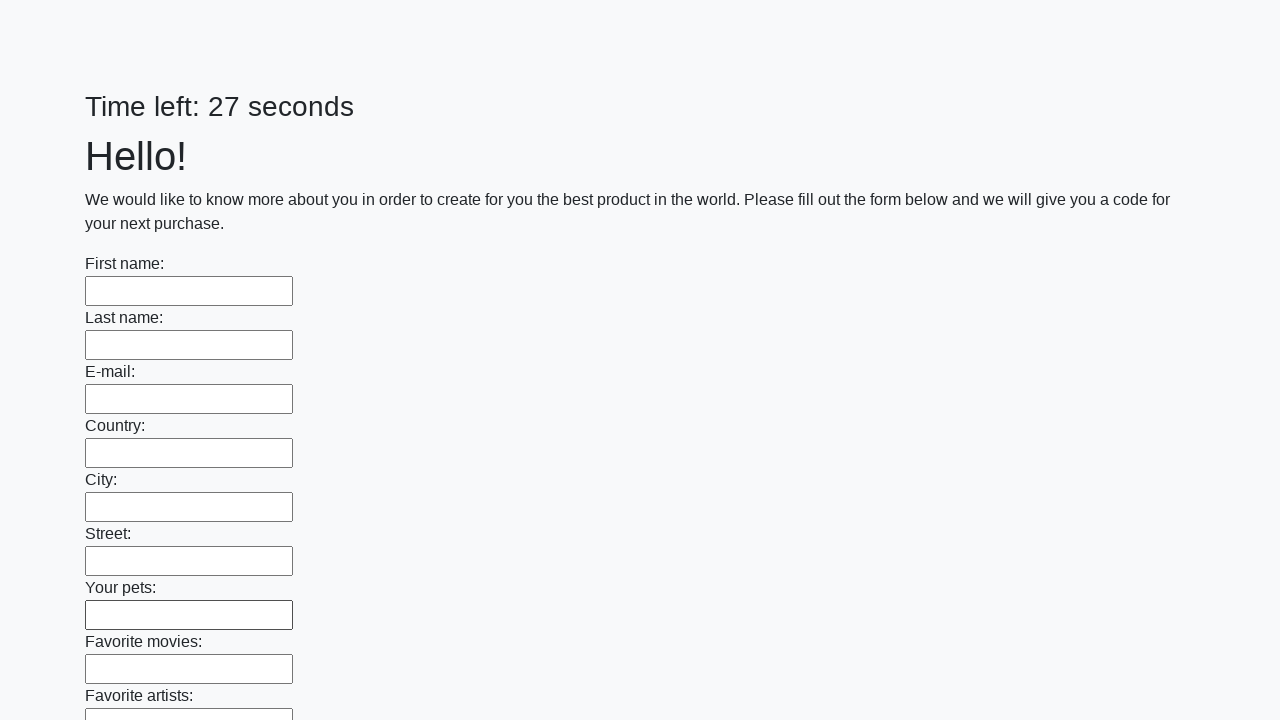